Navigates through a traffic accident statistics website, selecting date ranges for each month of 2005 and triggering data exports through iframe interactions

Starting URL: http://taas.koroad.or.kr/sta/acs/exs/typical.do?menuId=WEB_KMP_OVT_UAS_TSA

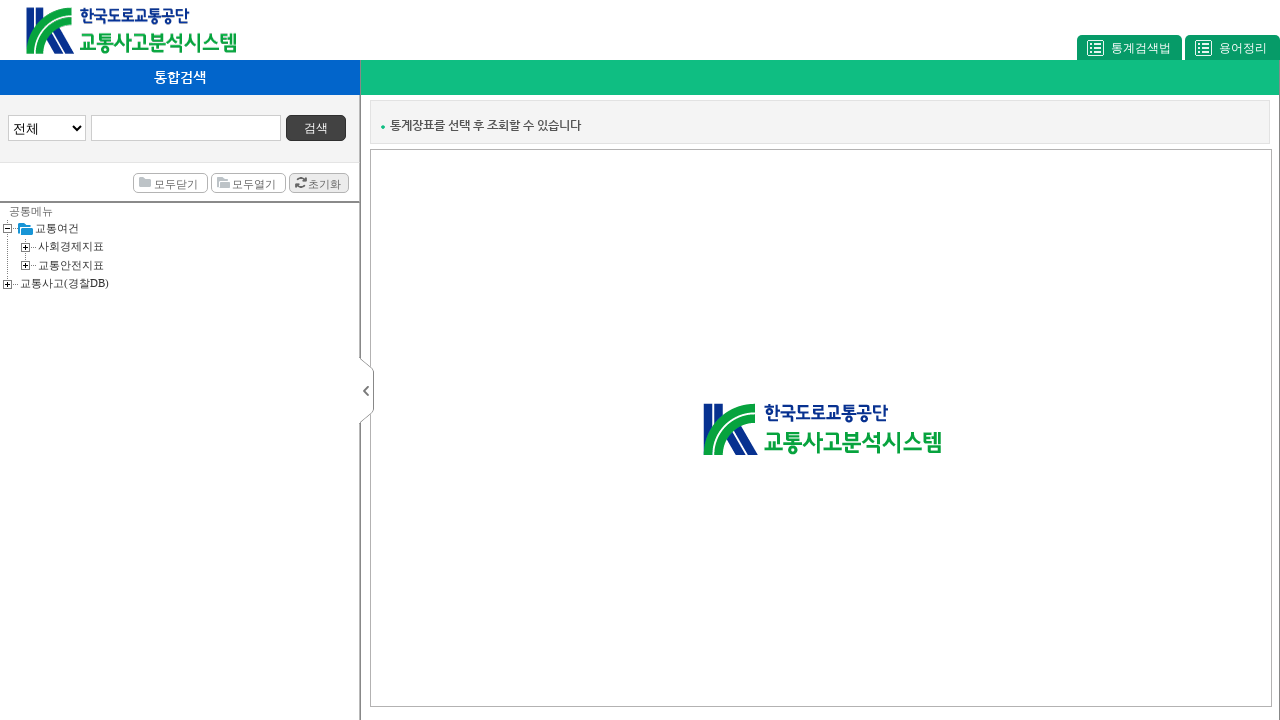

Clicked sidebar menu to open navigation at (248, 183) on #Navside .all-open
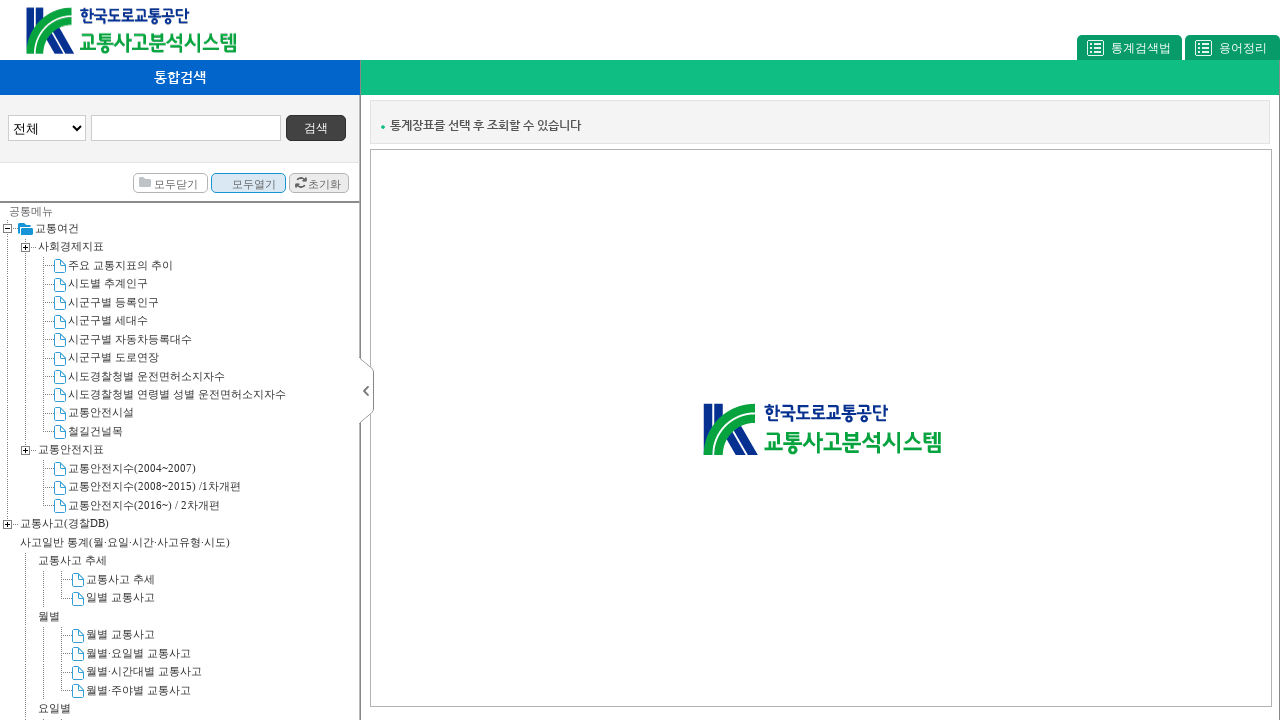

Waited for sidebar menu to open
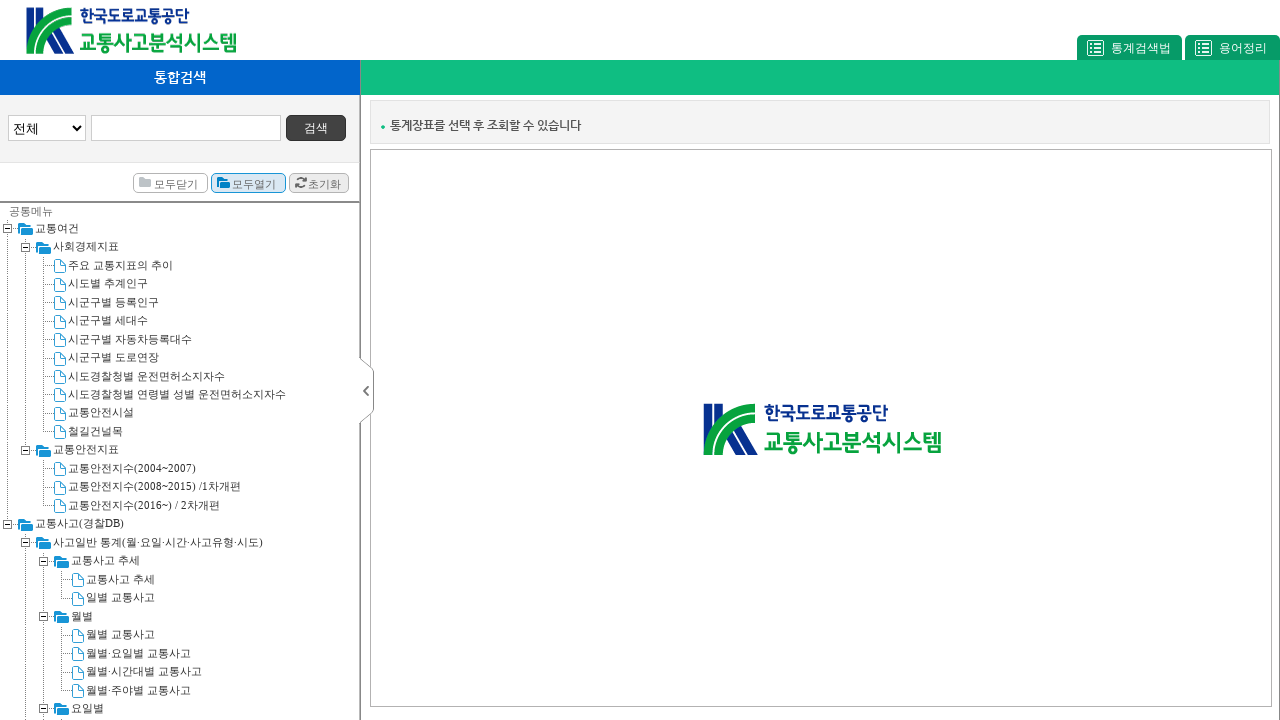

Clicked menu item from sidebar at (184, 461) on #sdMenuTree85
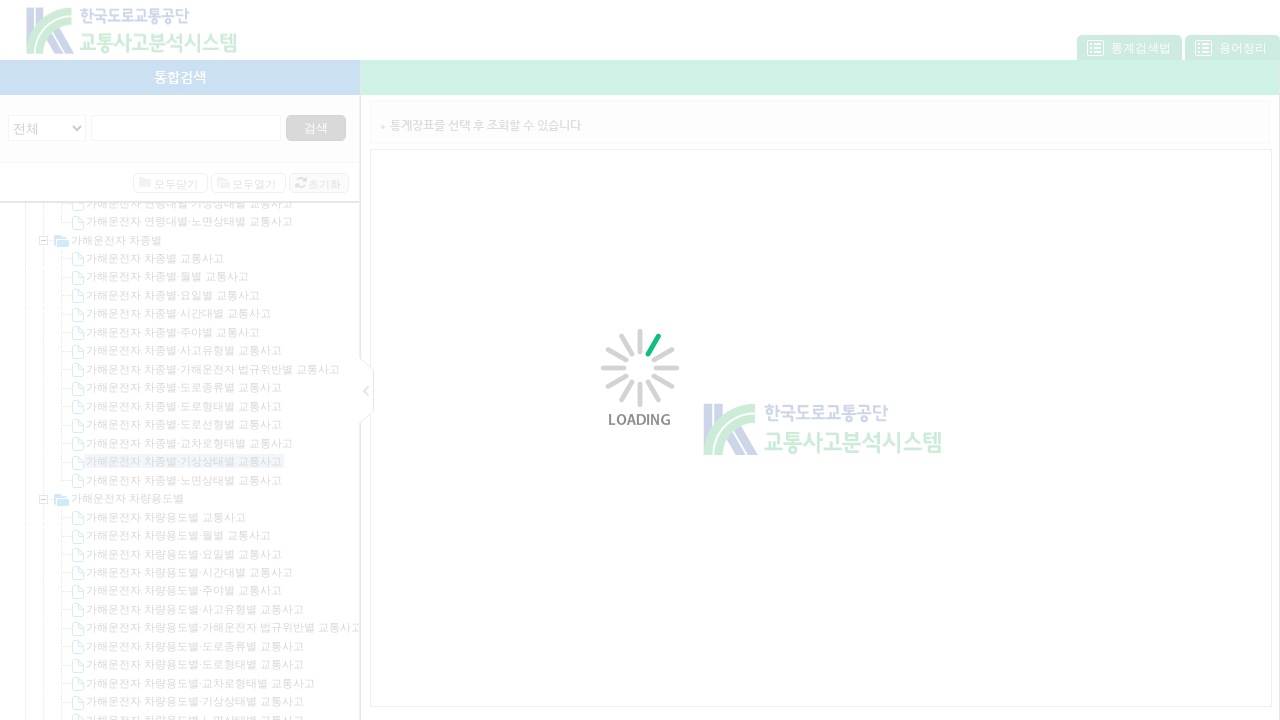

Waited for menu item to load
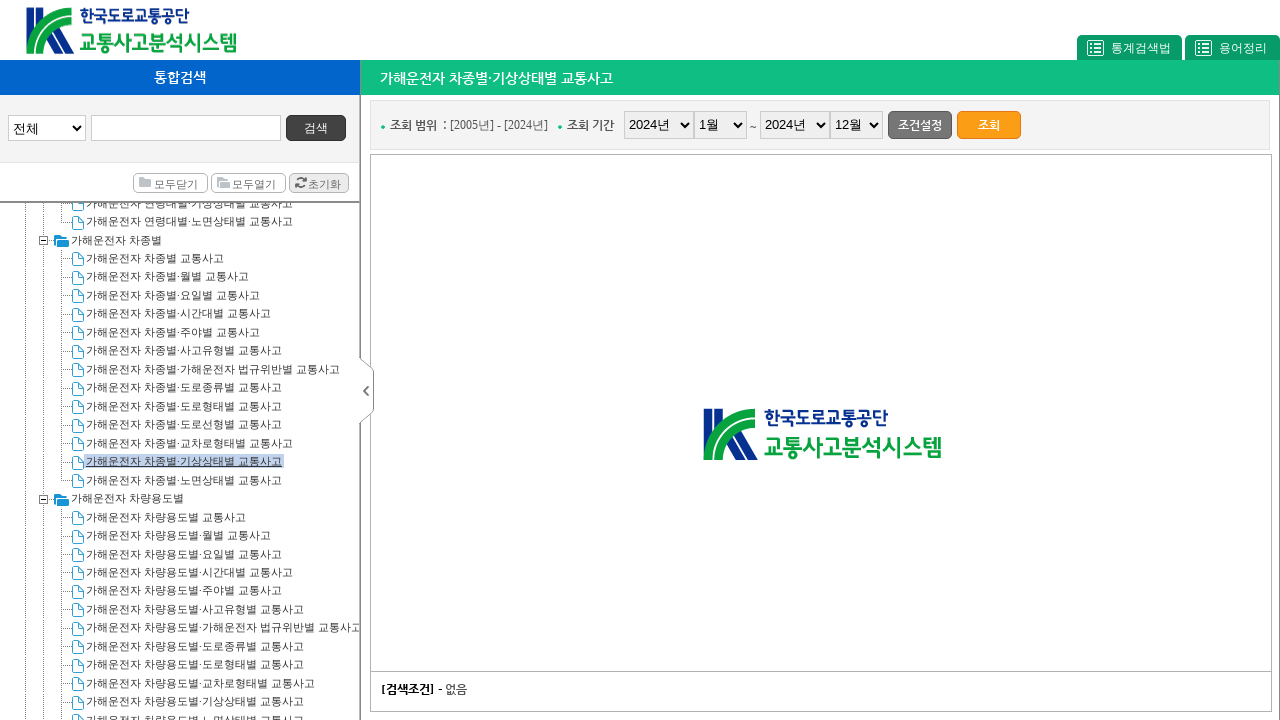

Selected start year: 2005 on #startYear
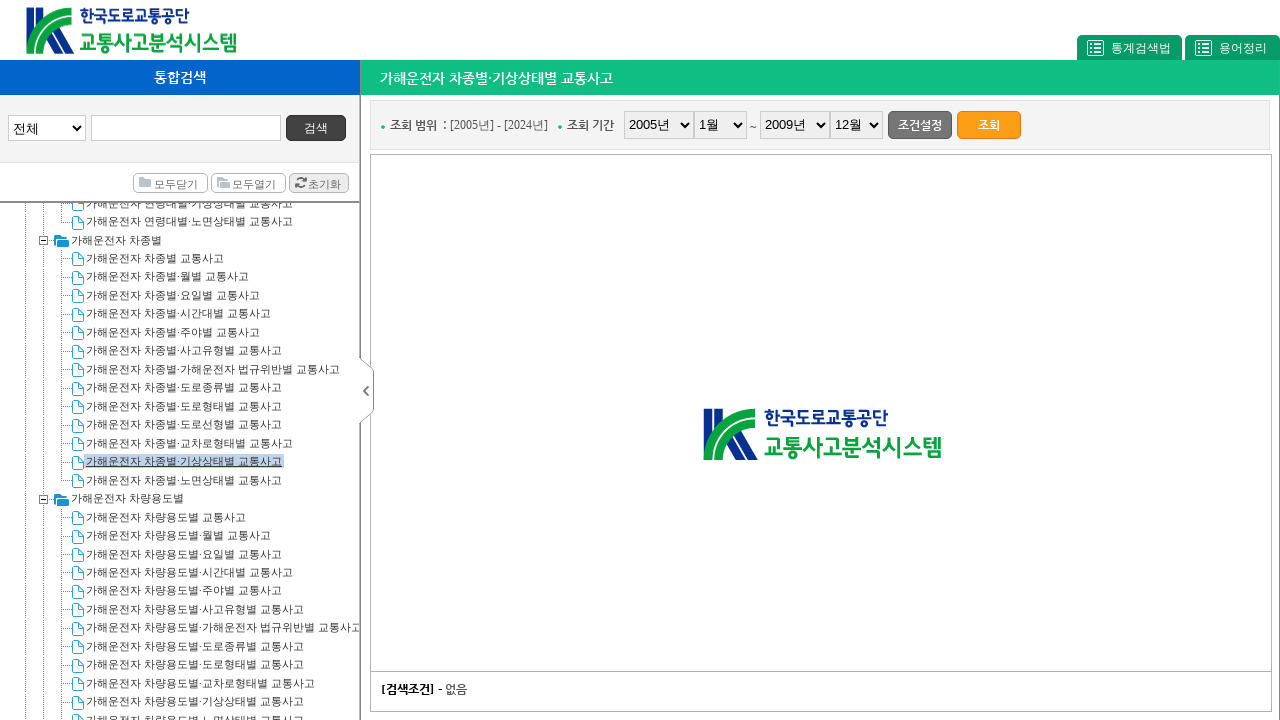

Selected start month: 01 on #startMonth
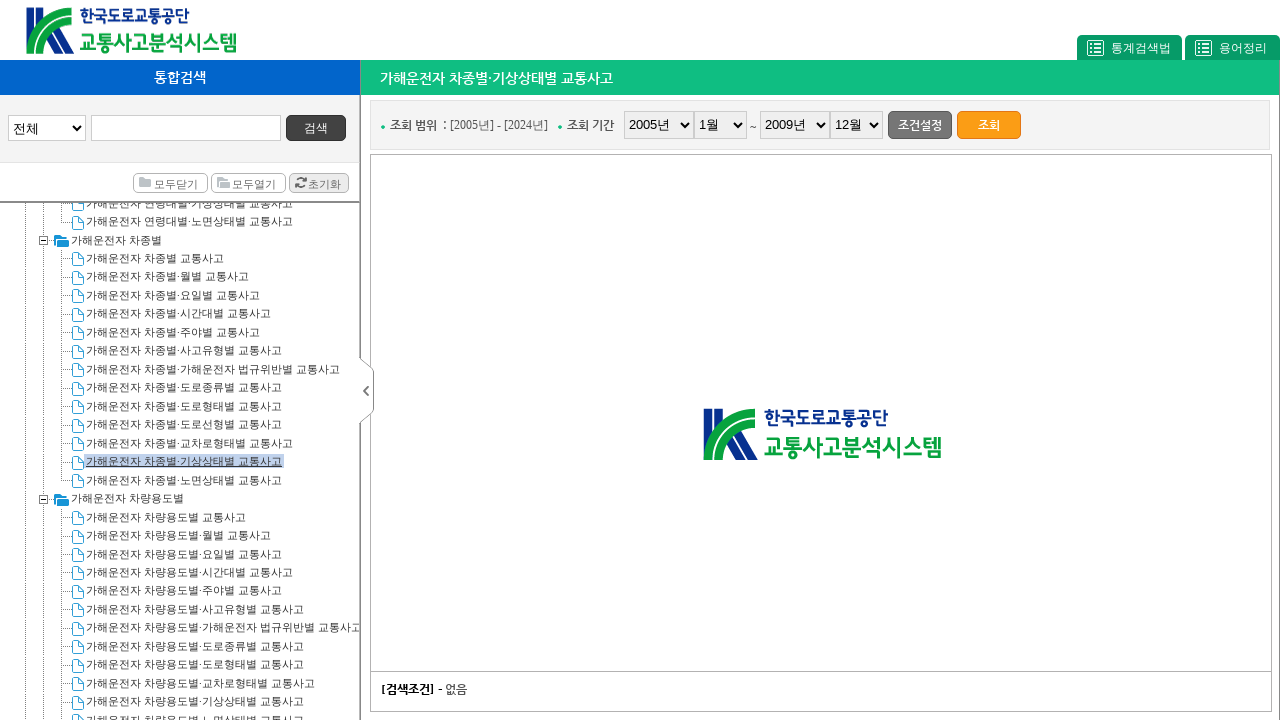

Selected end year: 2005 on #endYear
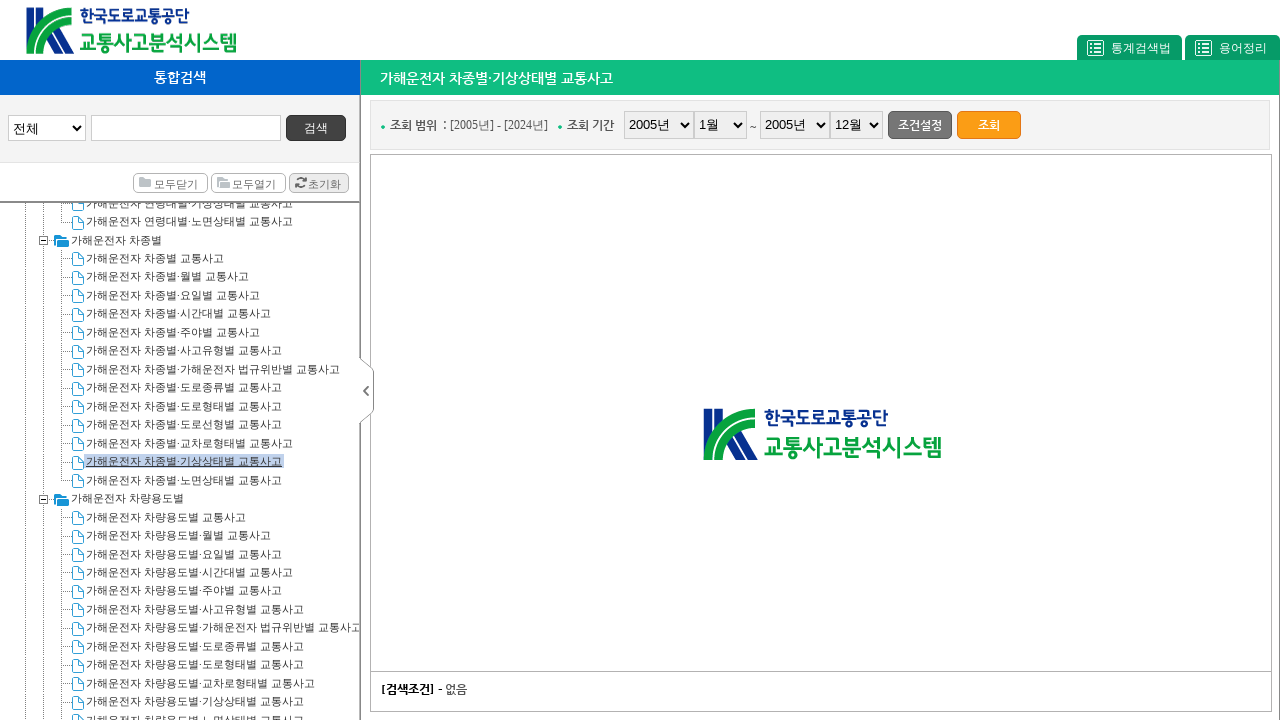

Selected end month: 01 on #endMonth
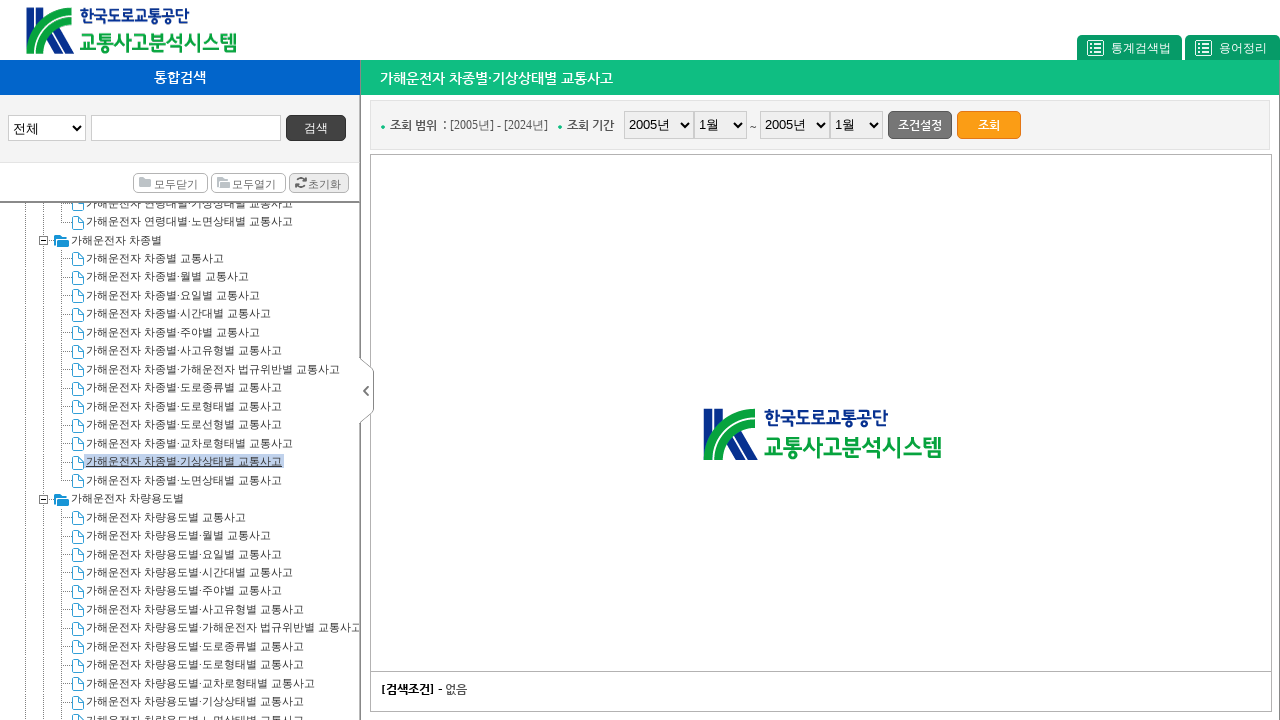

Clicked search button for 2005-01 at (989, 124) on #searchDiv > .top01-03 .rightBtn02
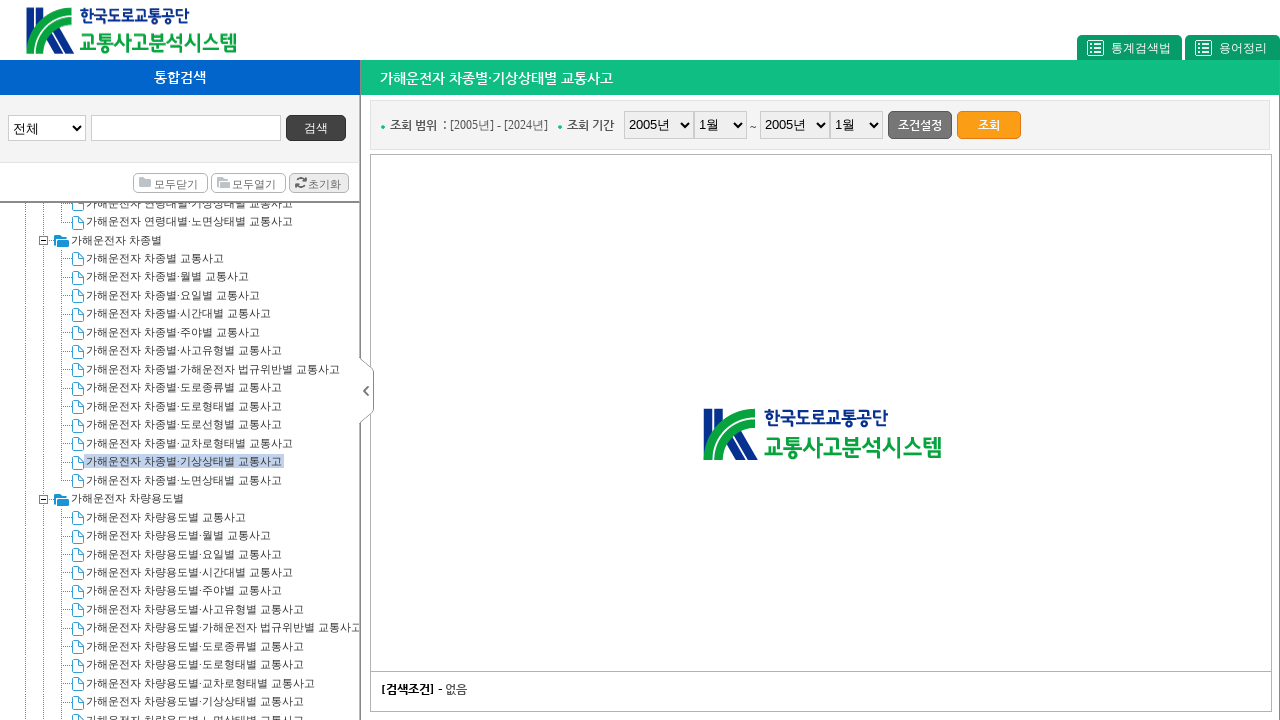

Waited for search results to load
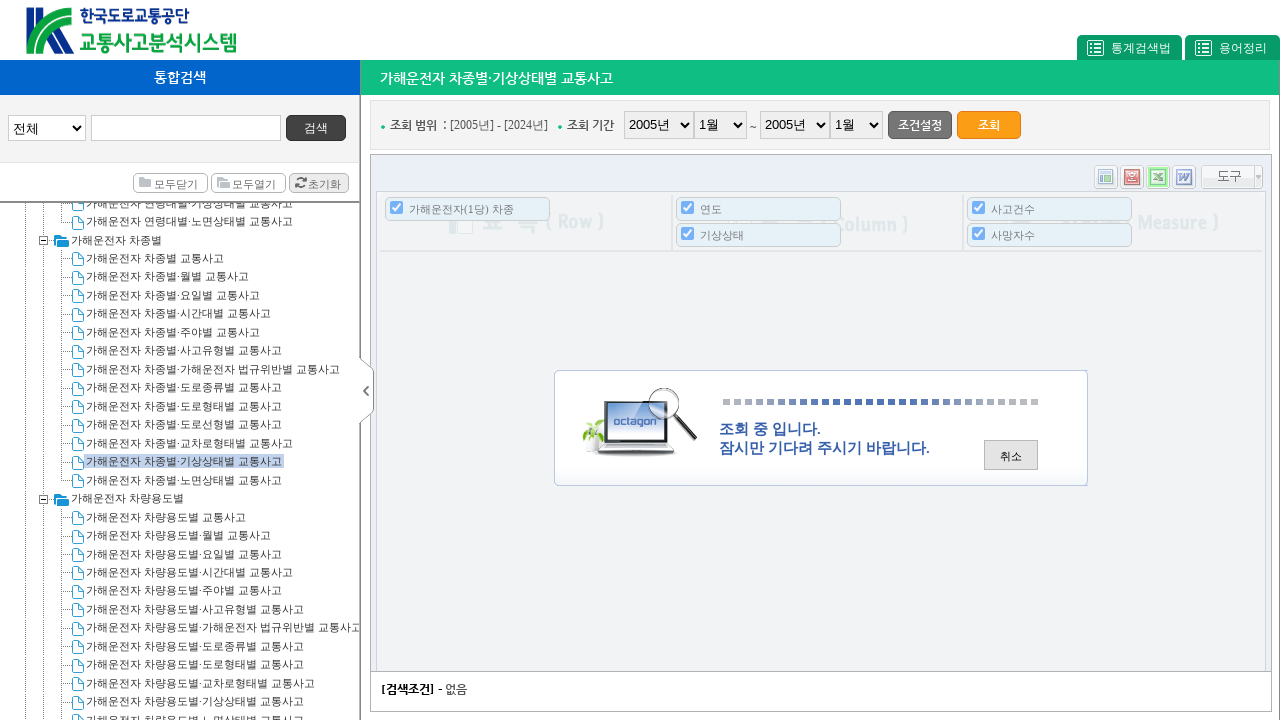

Located iframe for data export
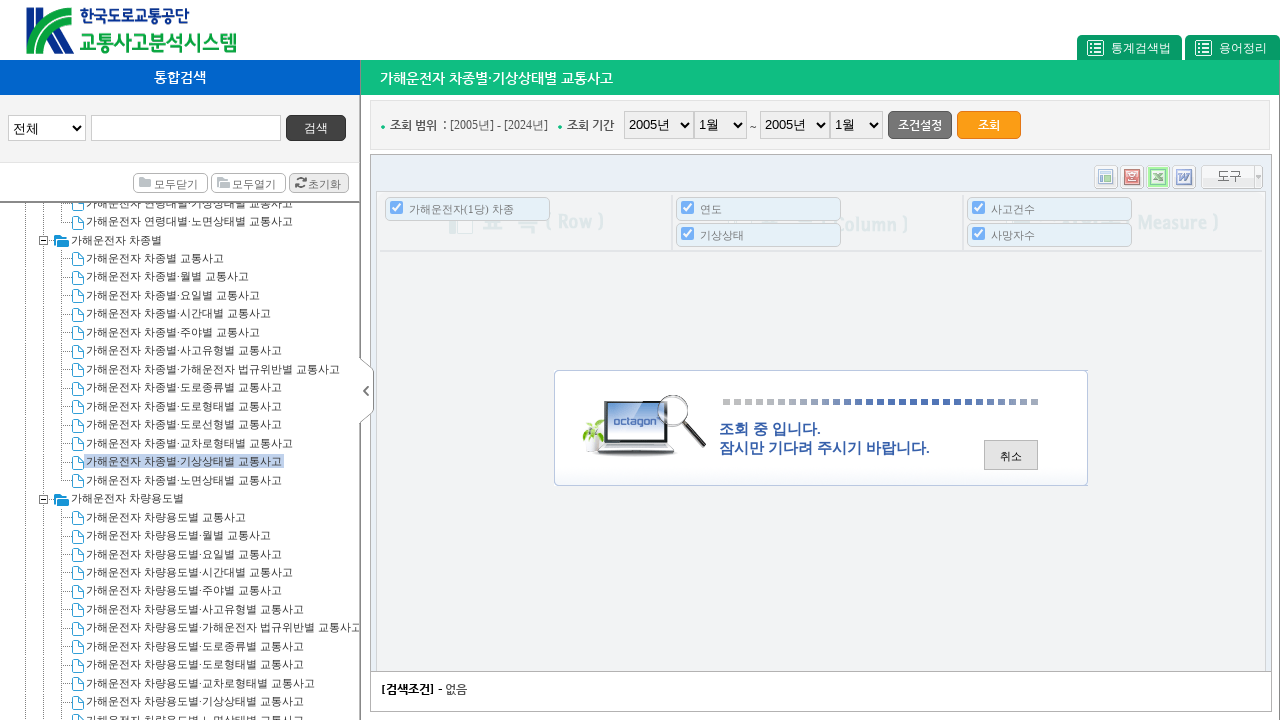

Clicked export button in iframe for month 01 at (1132, 177) on xpath=//*[@id="eosFrame"] >> nth=0 >> internal:control=enter-frame >> #controlCo
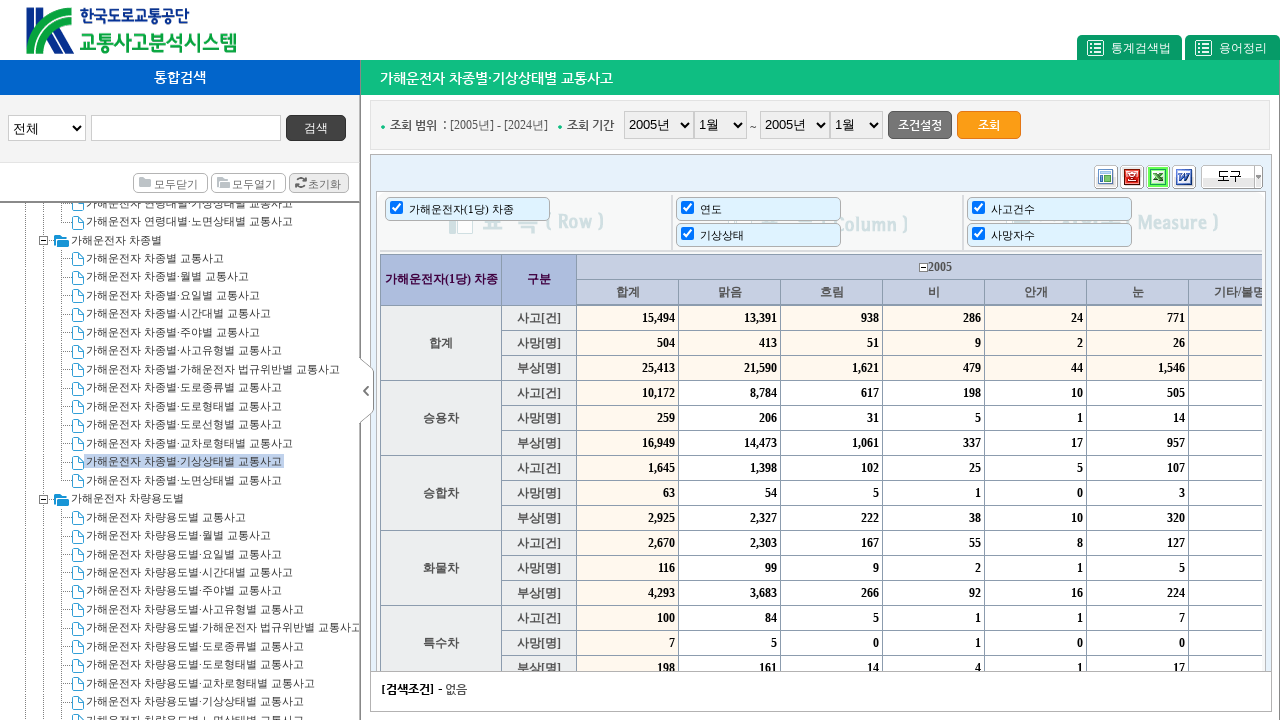

Set up dialog handler to accept alerts
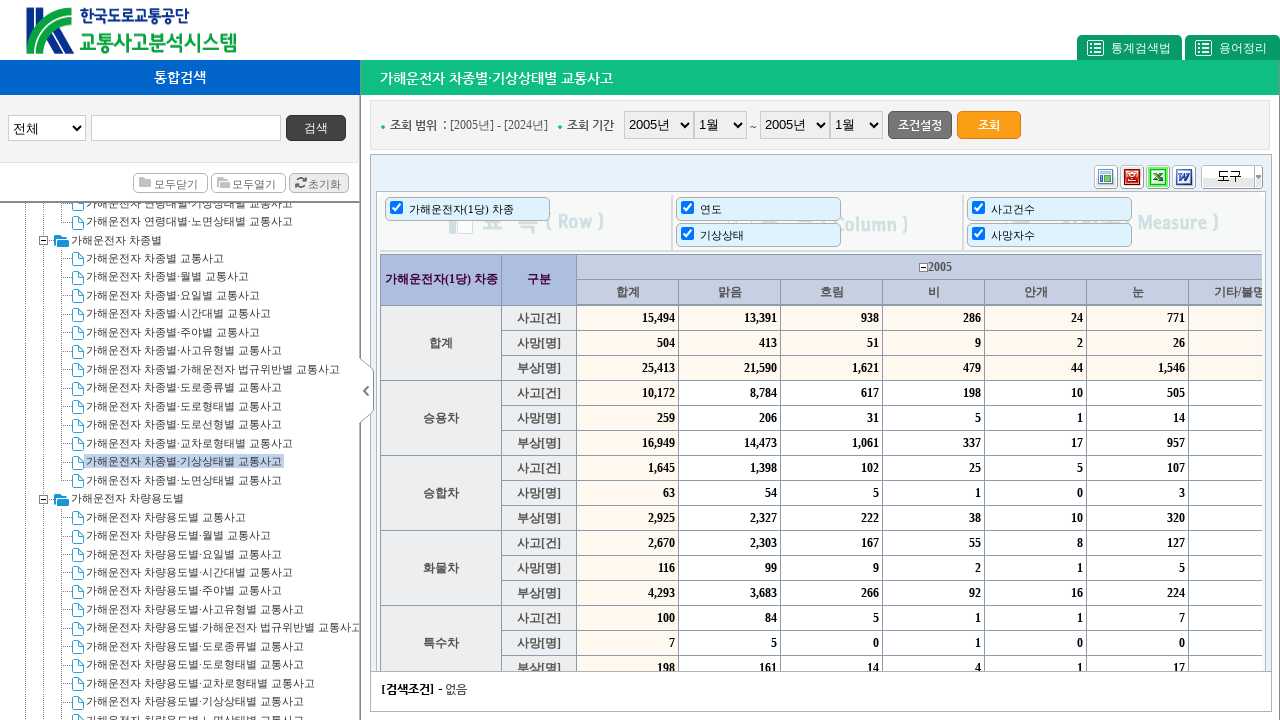

Waited for export to complete for month 01
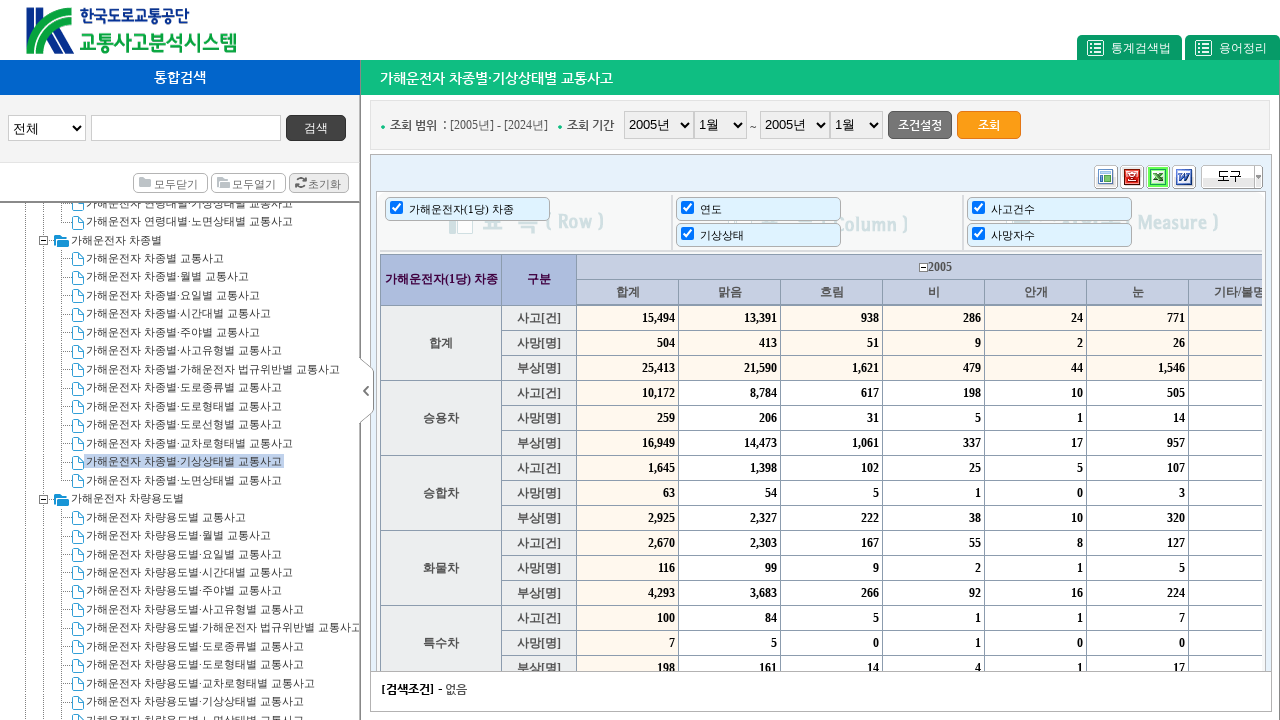

Selected start year: 2005 on #startYear
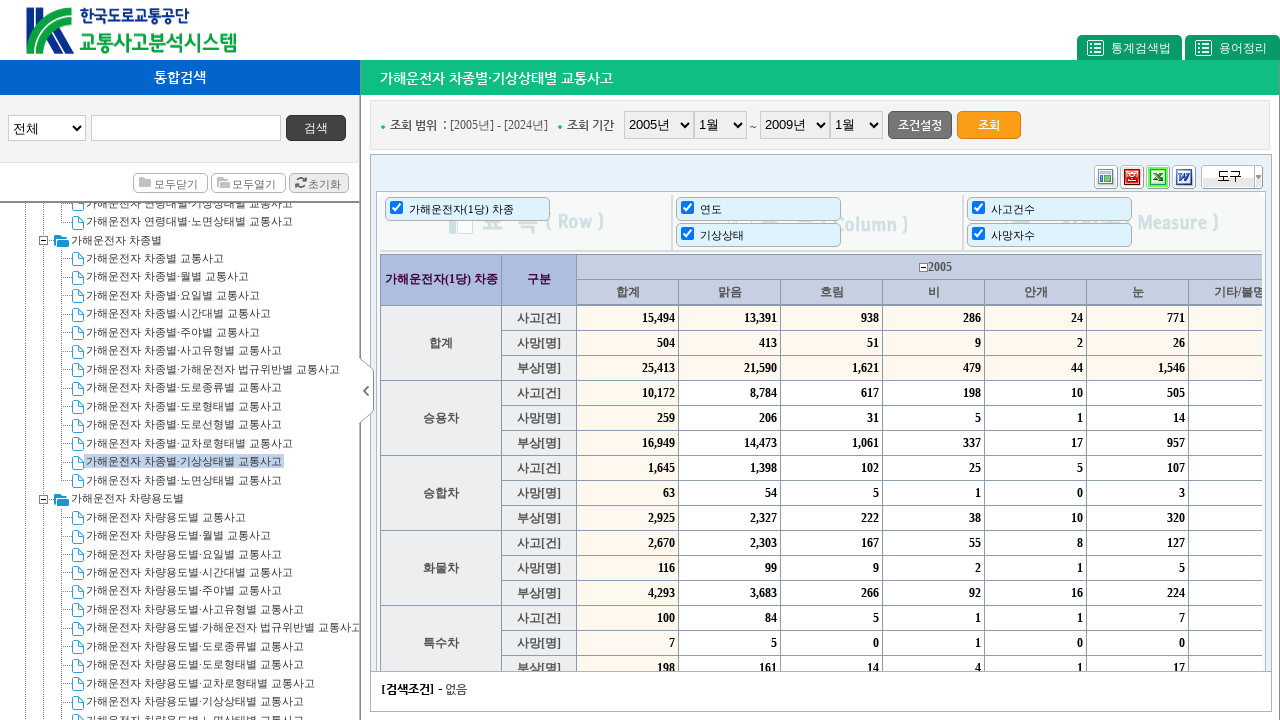

Selected start month: 02 on #startMonth
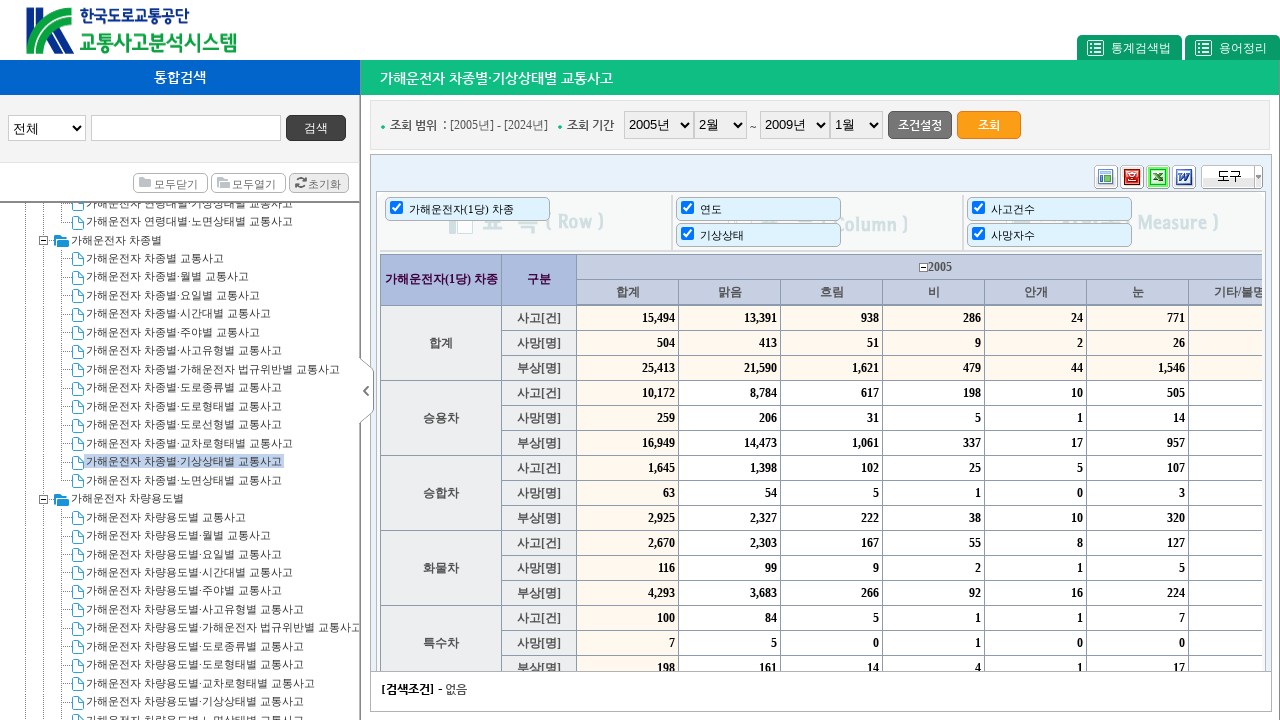

Selected end year: 2005 on #endYear
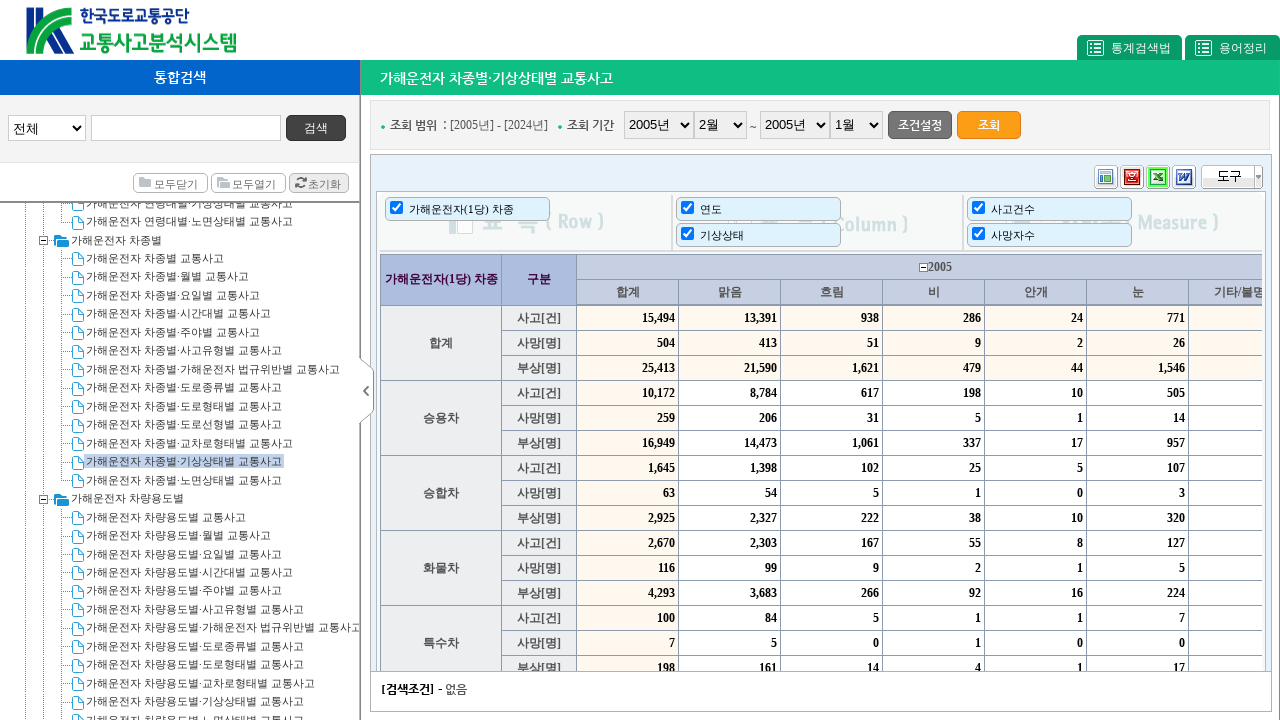

Selected end month: 02 on #endMonth
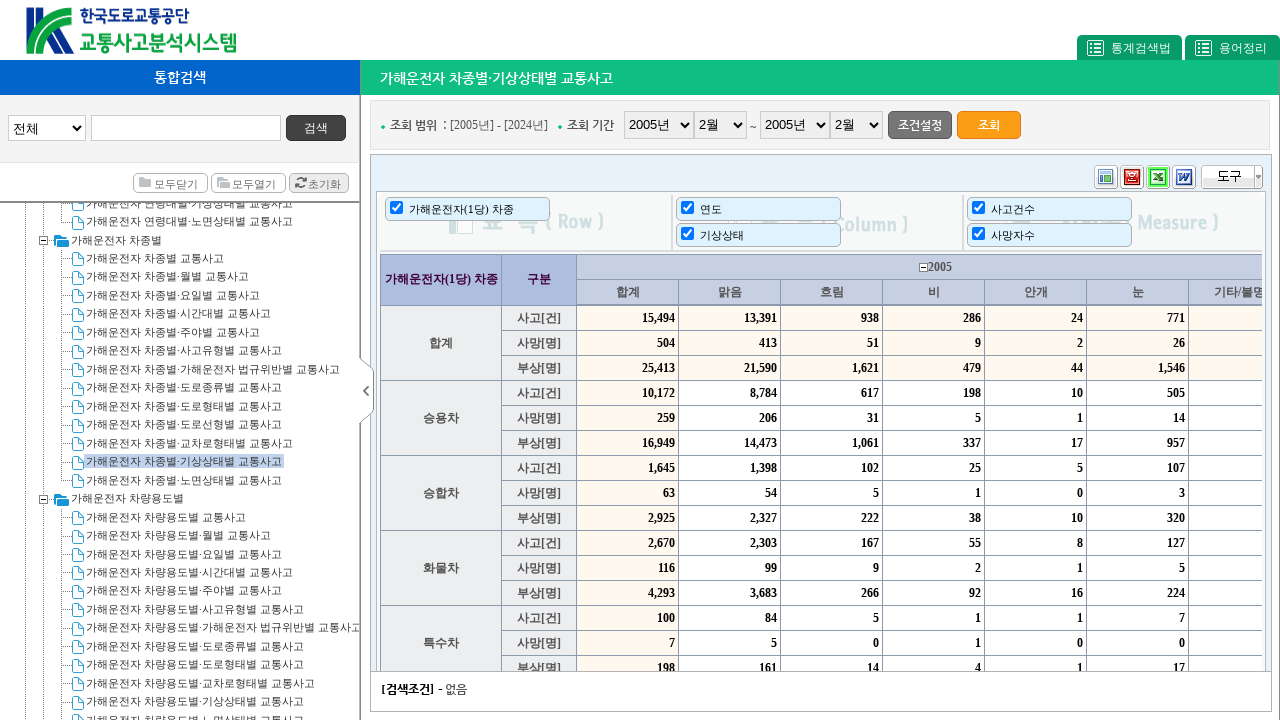

Clicked search button for 2005-02 at (989, 124) on #searchDiv > .top01-03 .rightBtn02
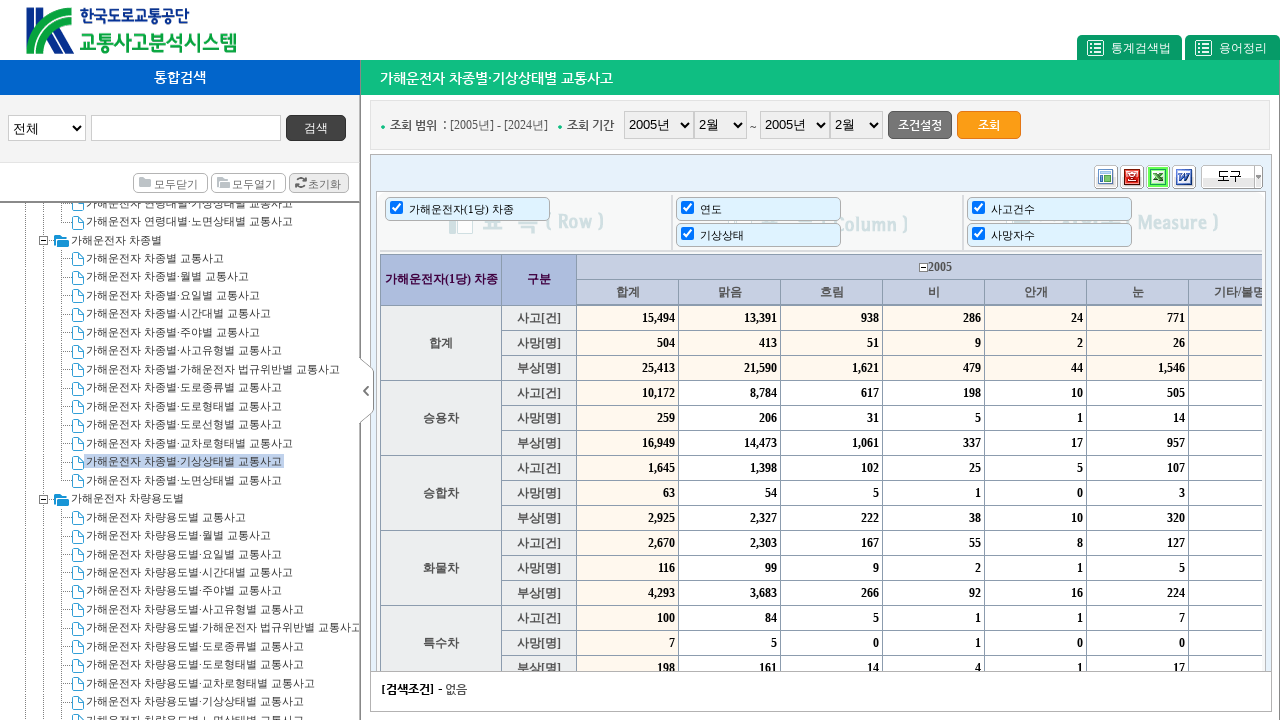

Waited for search results to load
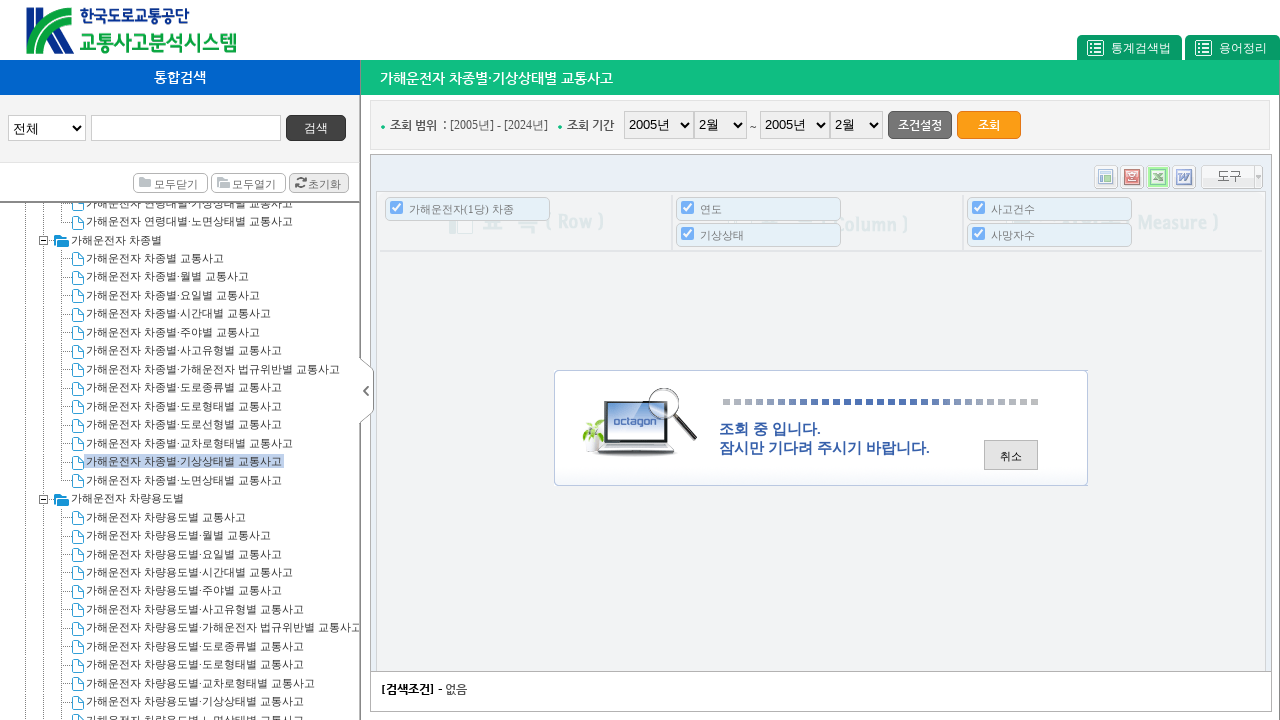

Located iframe for data export
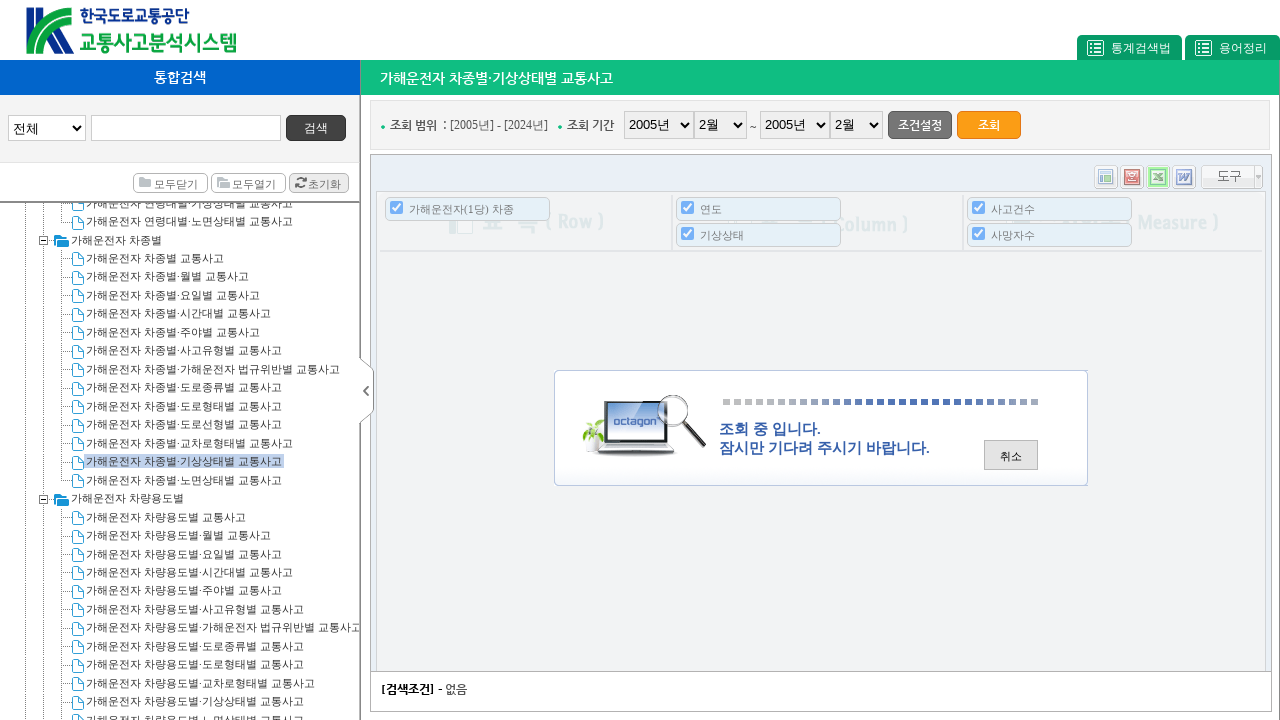

Clicked export button in iframe for month 02 at (1132, 177) on xpath=//*[@id="eosFrame"] >> nth=0 >> internal:control=enter-frame >> #controlCo
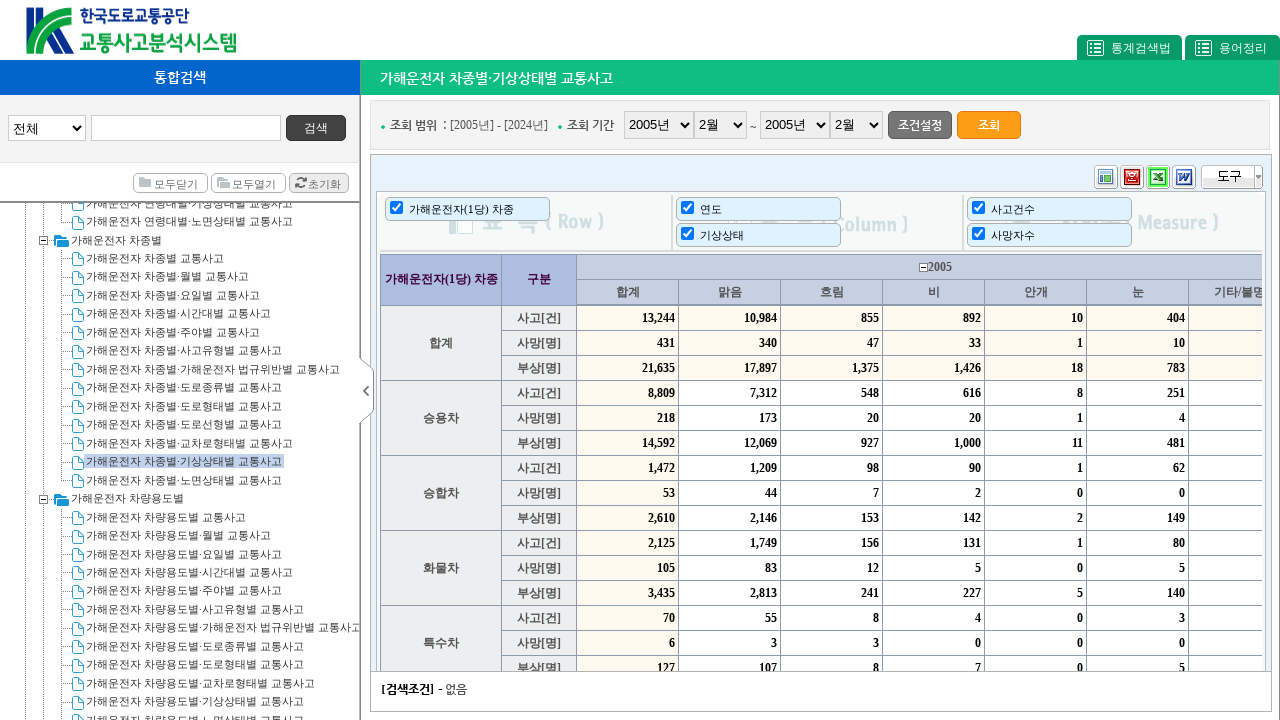

Set up dialog handler to accept alerts
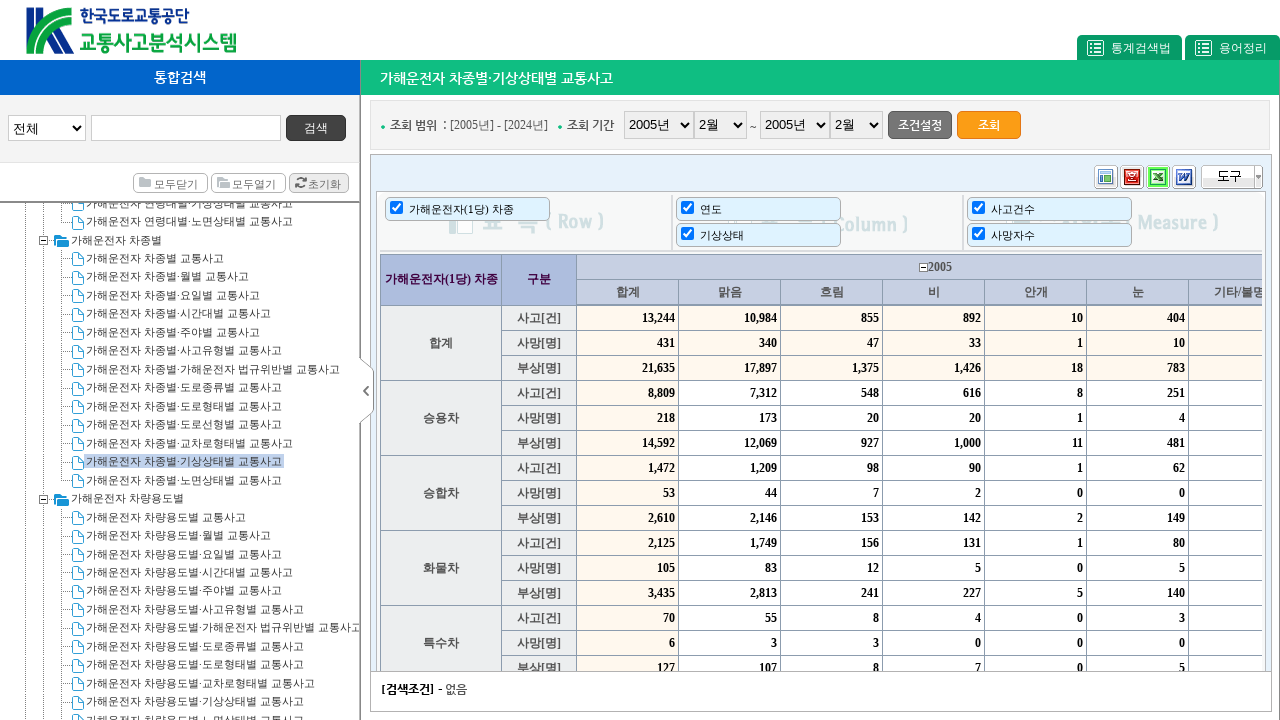

Waited for export to complete for month 02
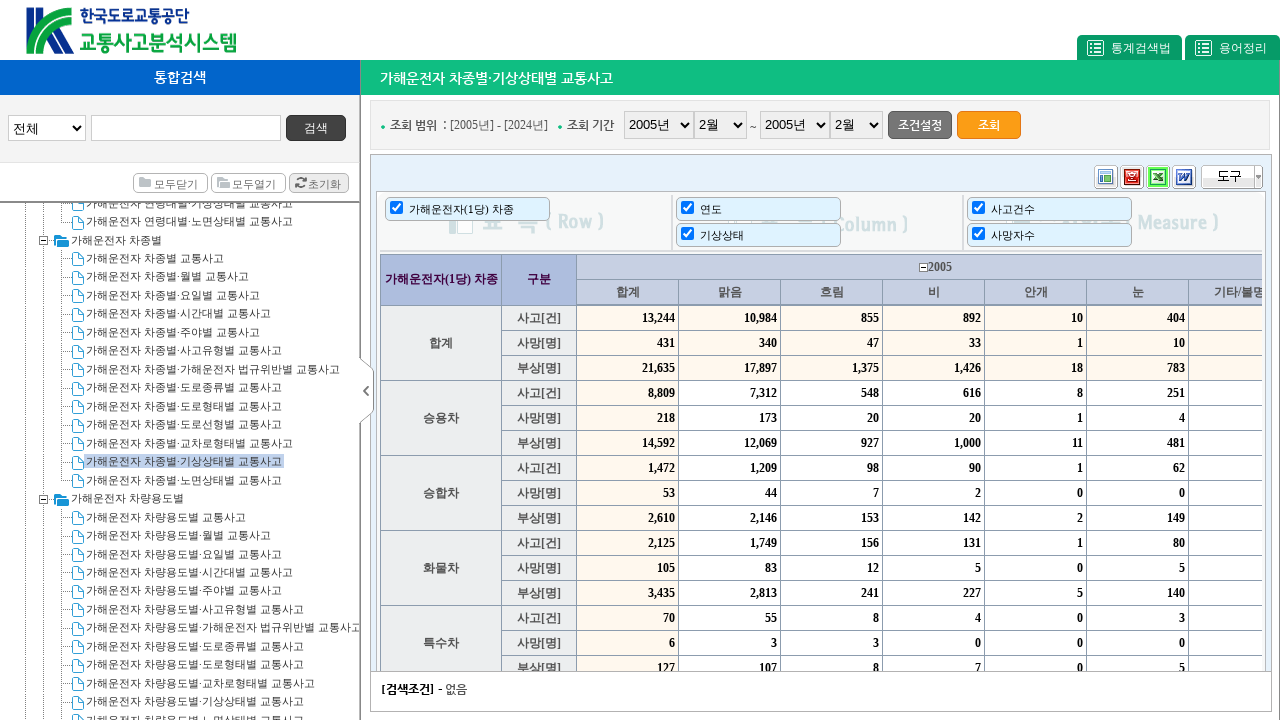

Selected start year: 2005 on #startYear
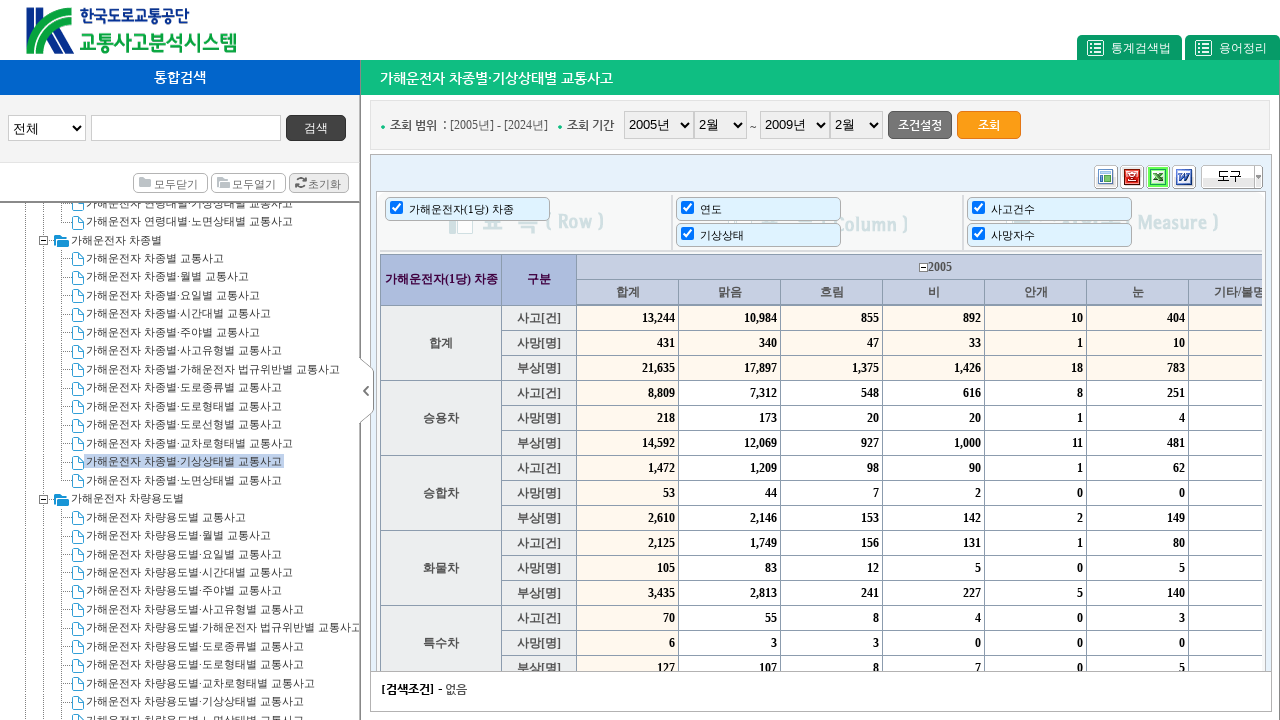

Selected start month: 03 on #startMonth
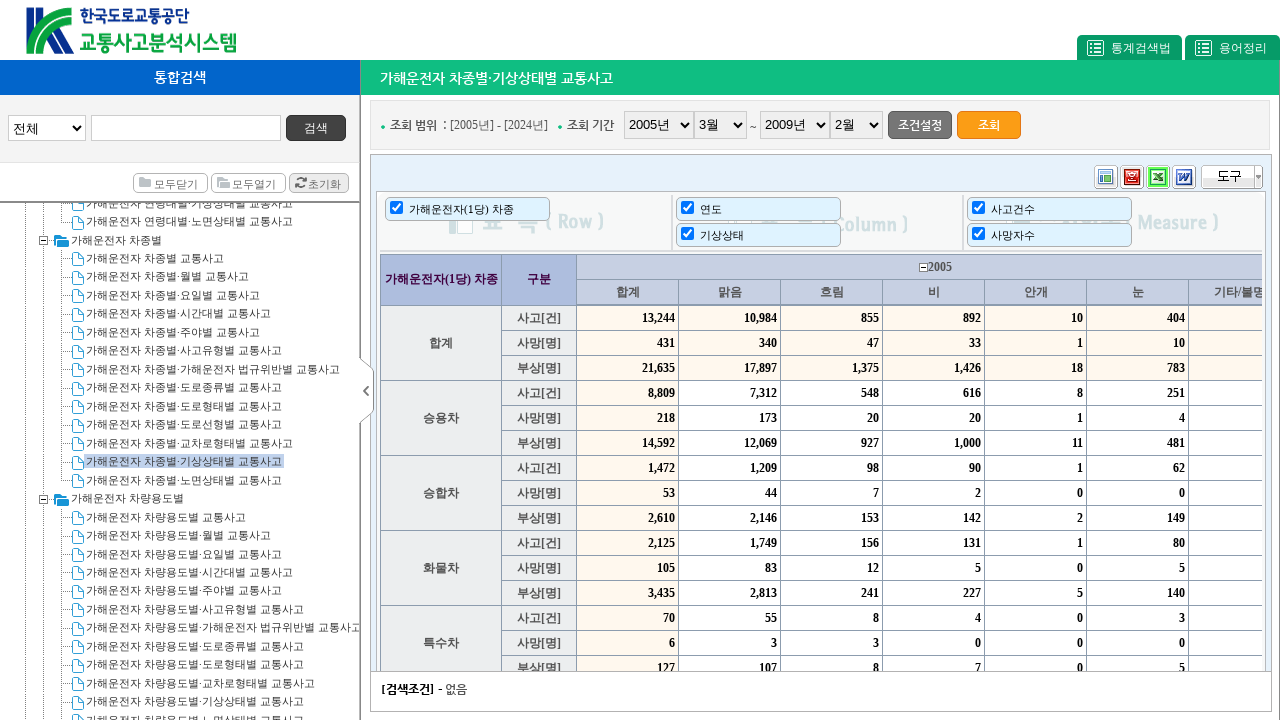

Selected end year: 2005 on #endYear
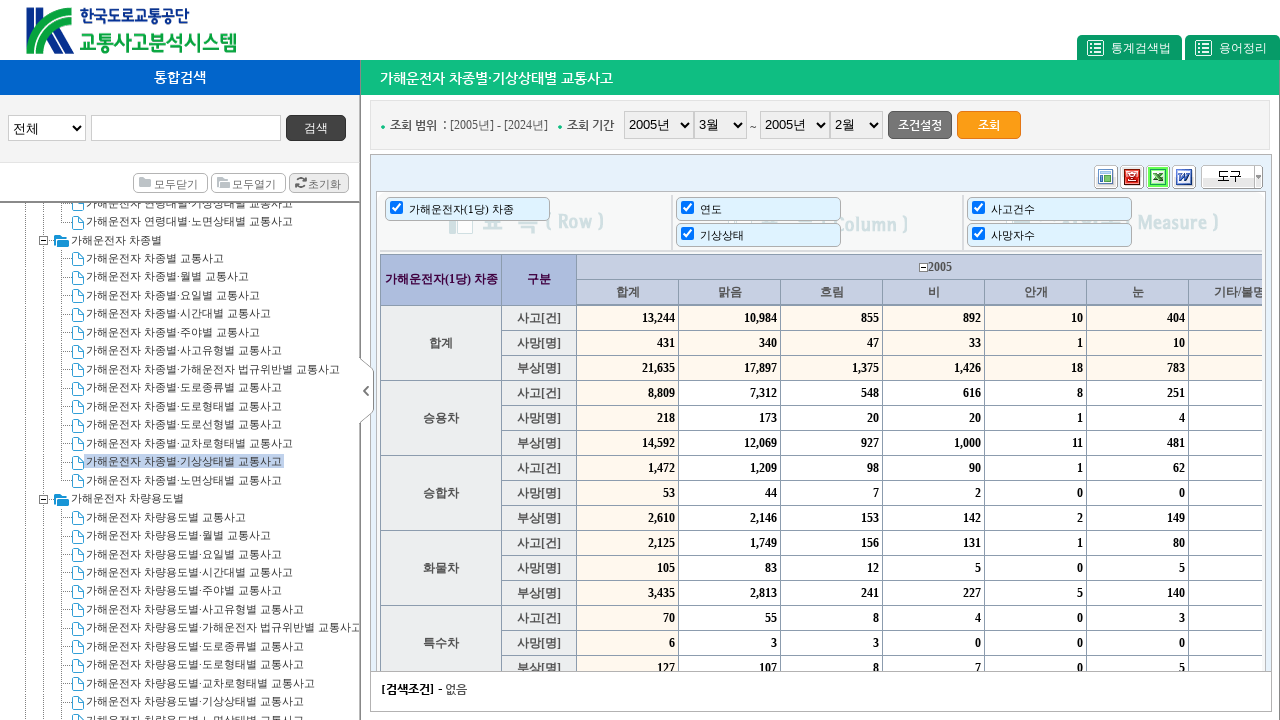

Selected end month: 03 on #endMonth
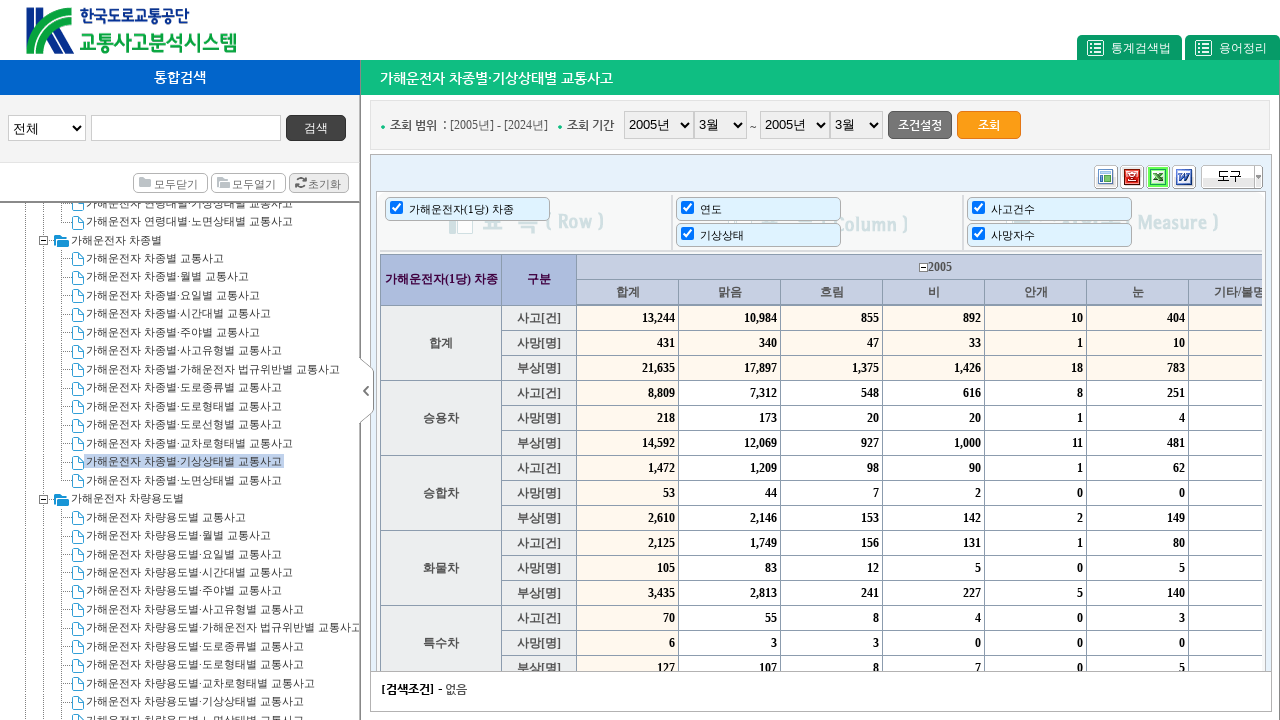

Clicked search button for 2005-03 at (989, 124) on #searchDiv > .top01-03 .rightBtn02
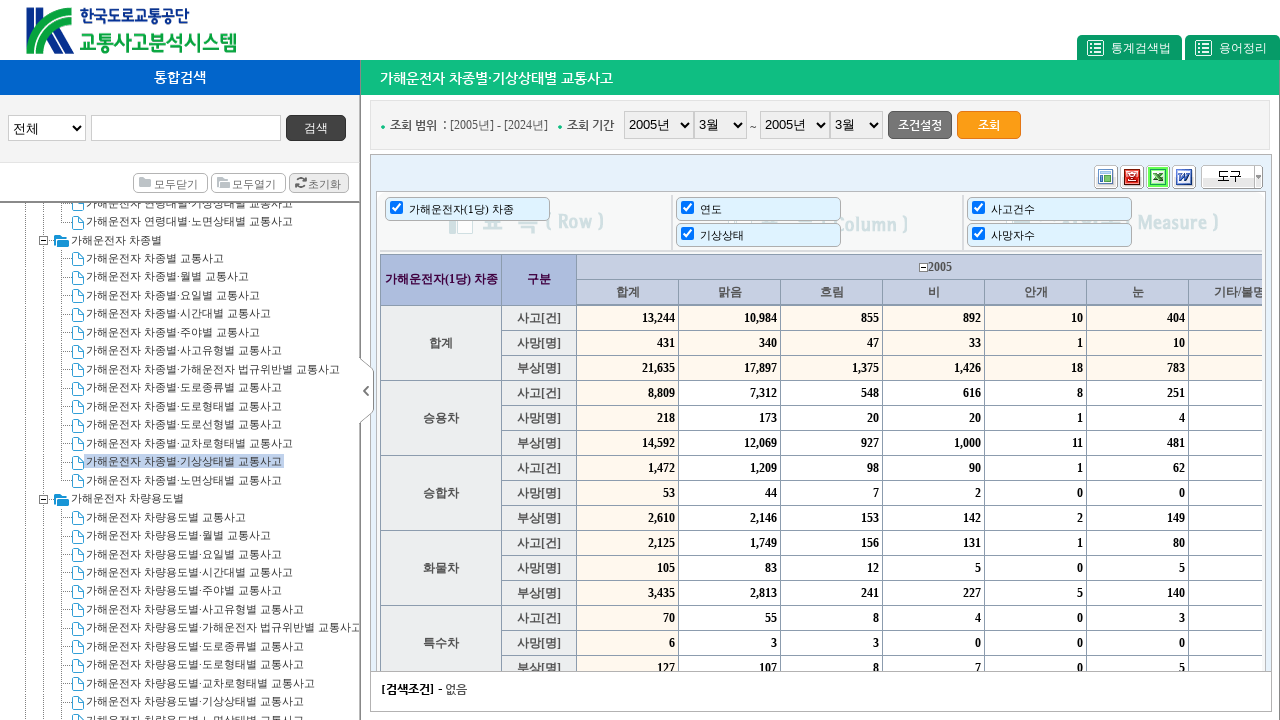

Waited for search results to load
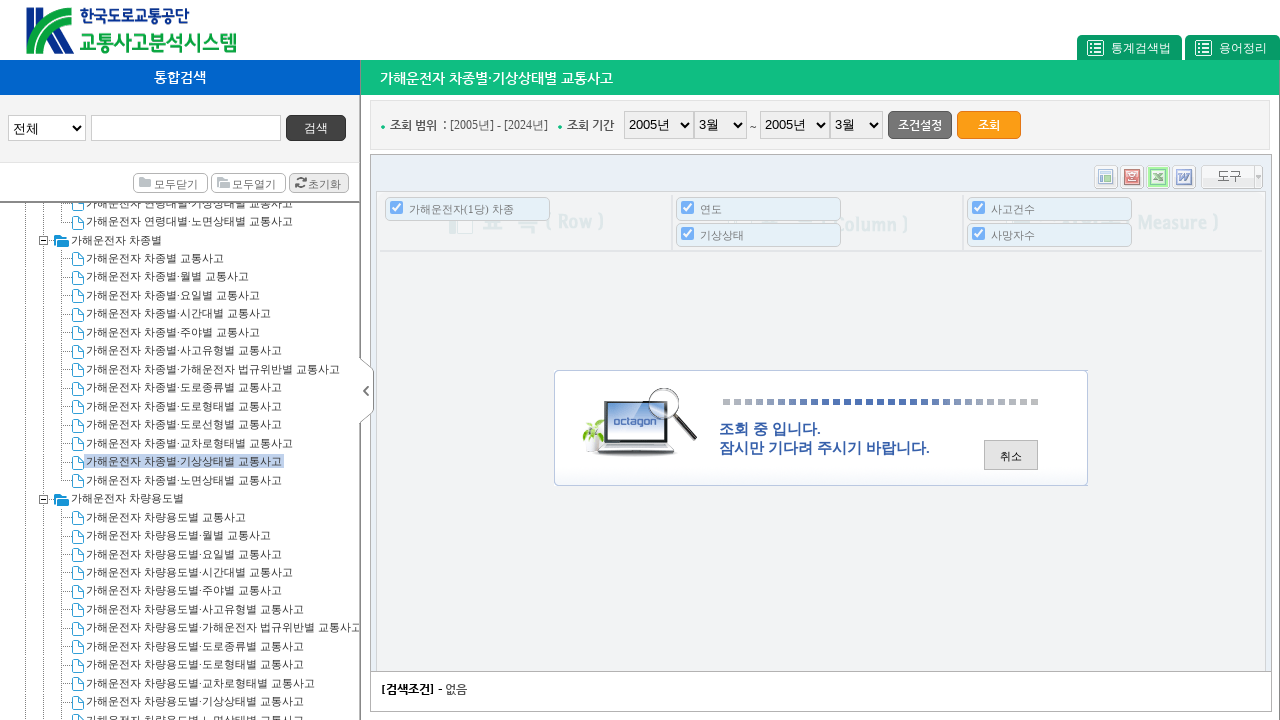

Located iframe for data export
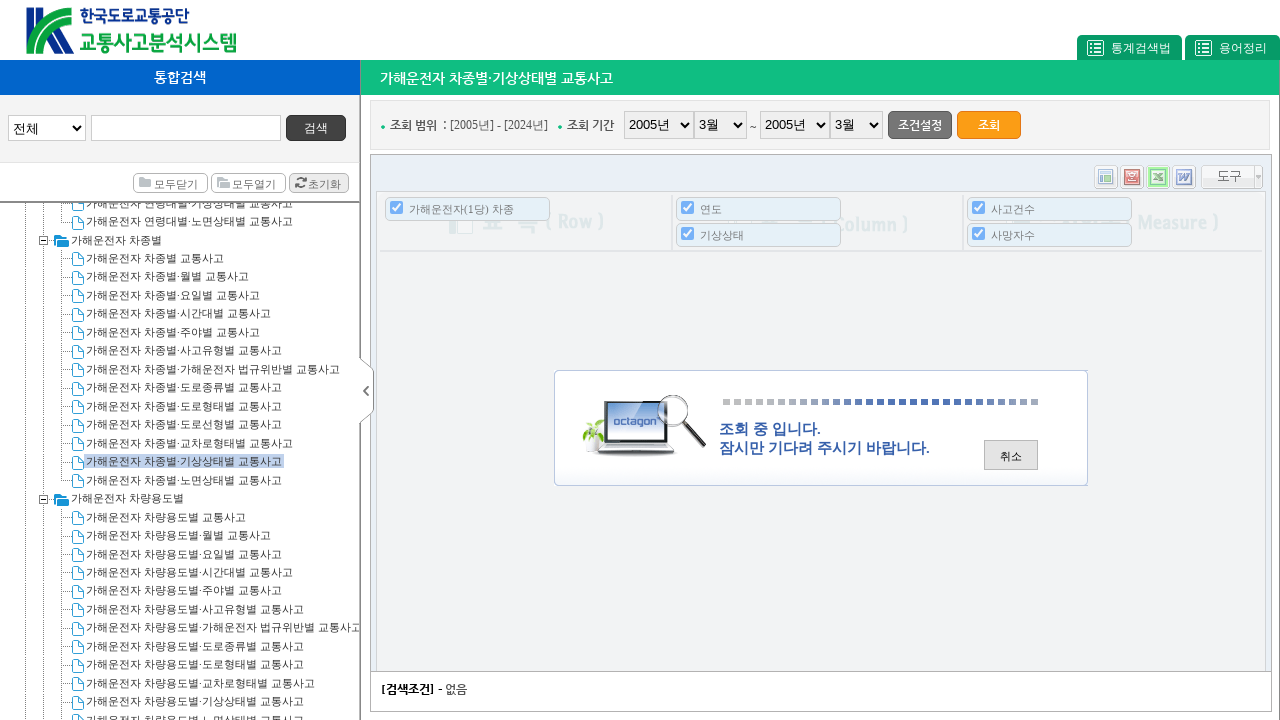

Clicked export button in iframe for month 03 at (1132, 177) on xpath=//*[@id="eosFrame"] >> nth=0 >> internal:control=enter-frame >> #controlCo
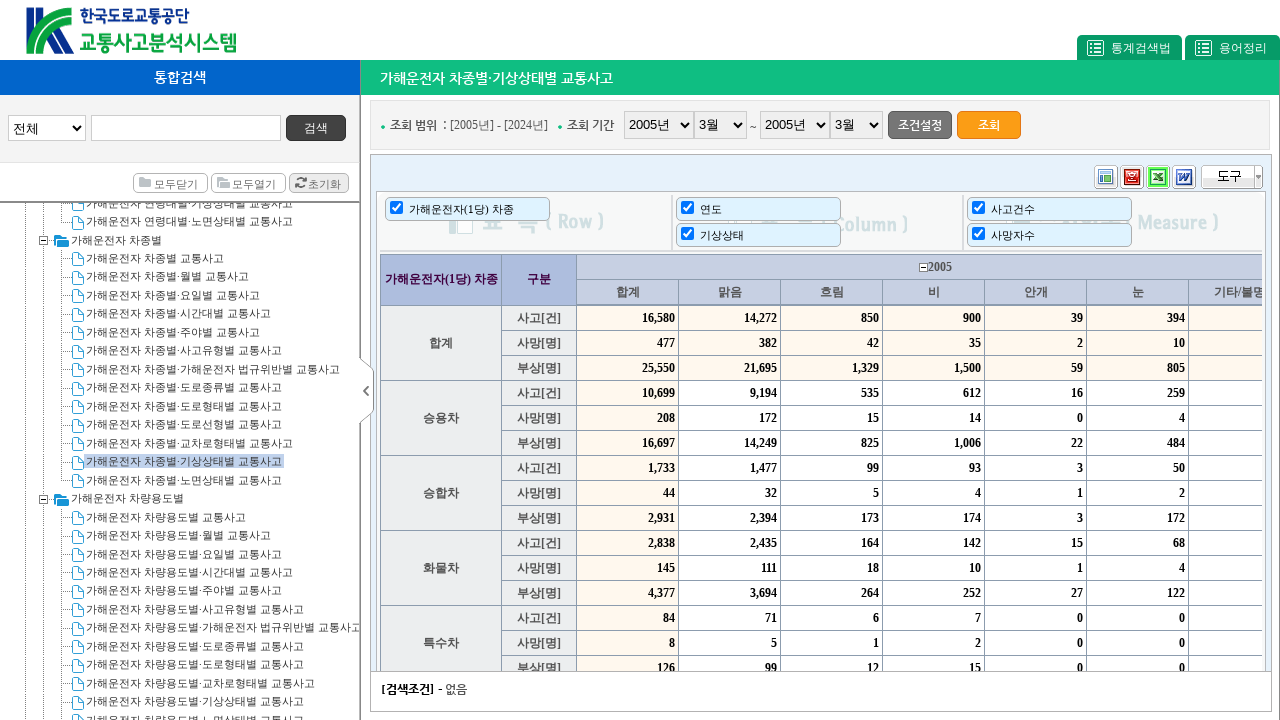

Set up dialog handler to accept alerts
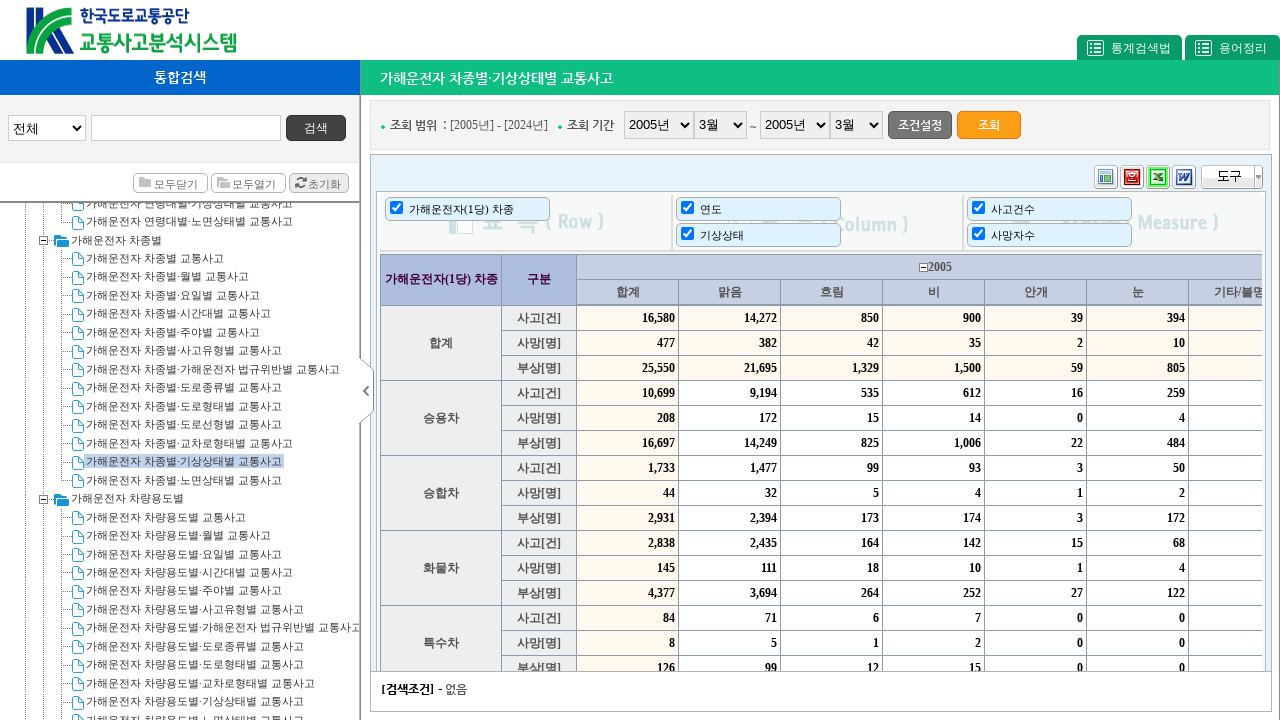

Waited for export to complete for month 03
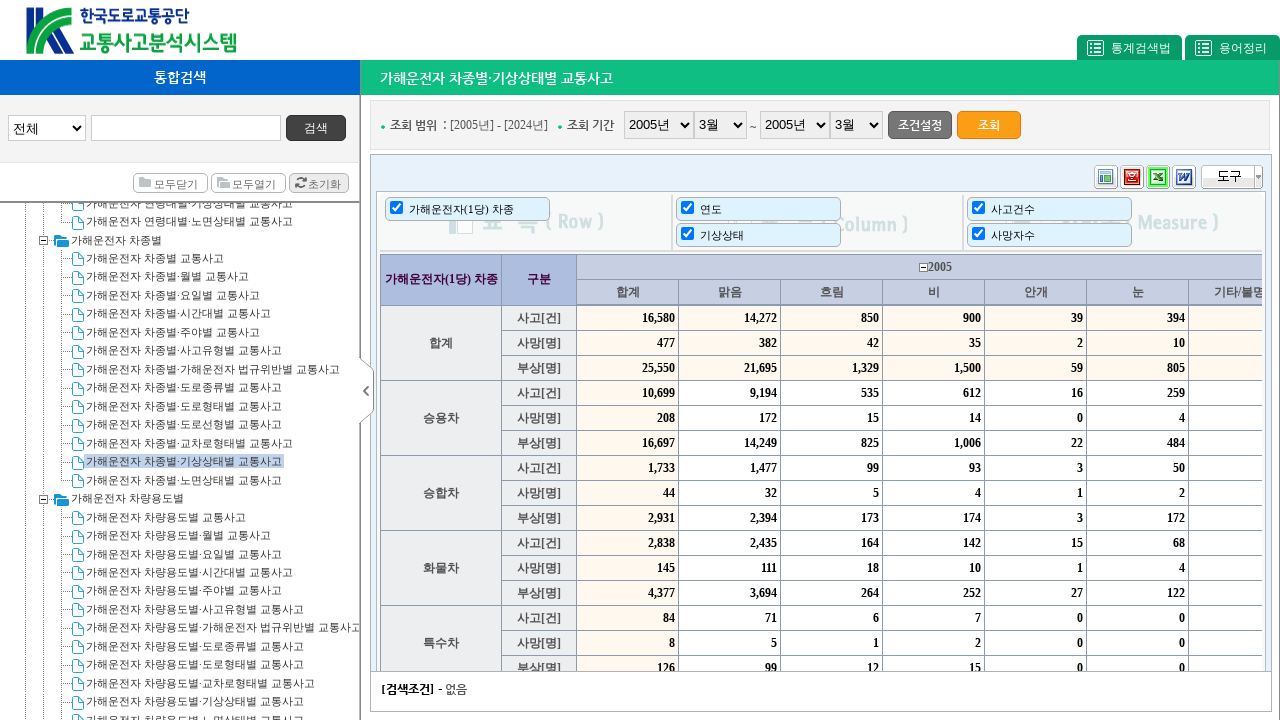

Selected start year: 2005 on #startYear
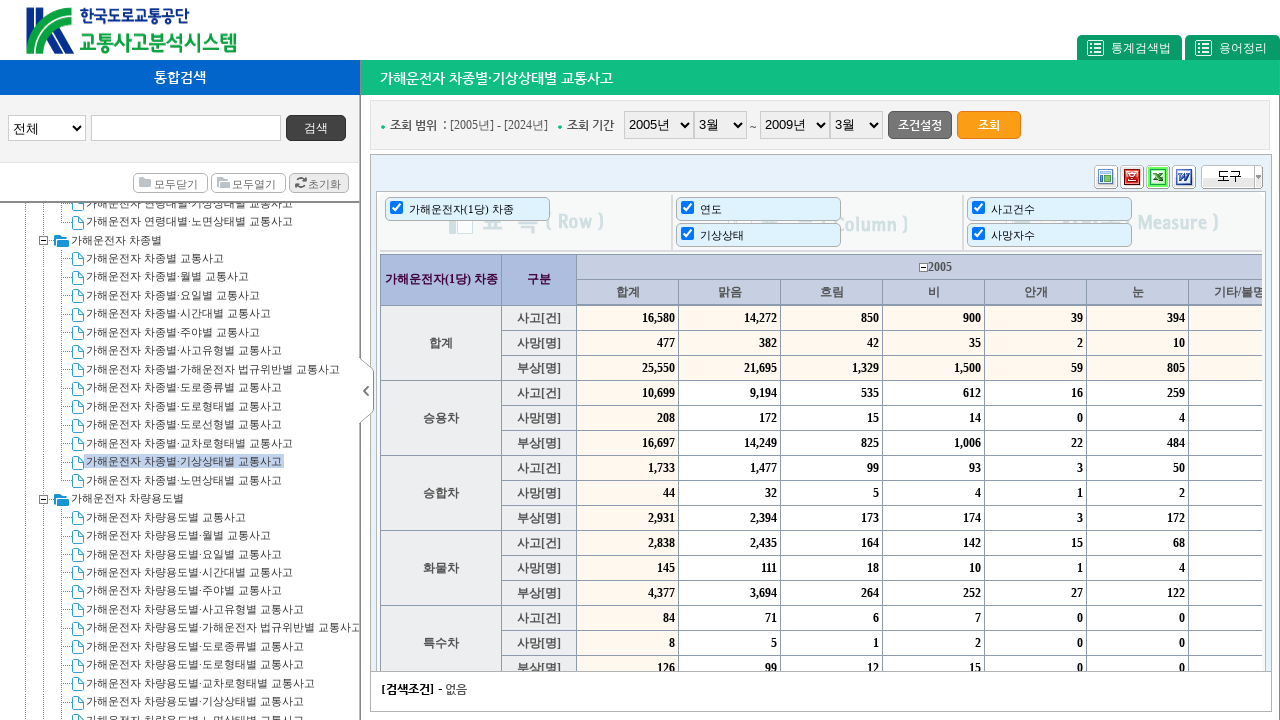

Selected start month: 04 on #startMonth
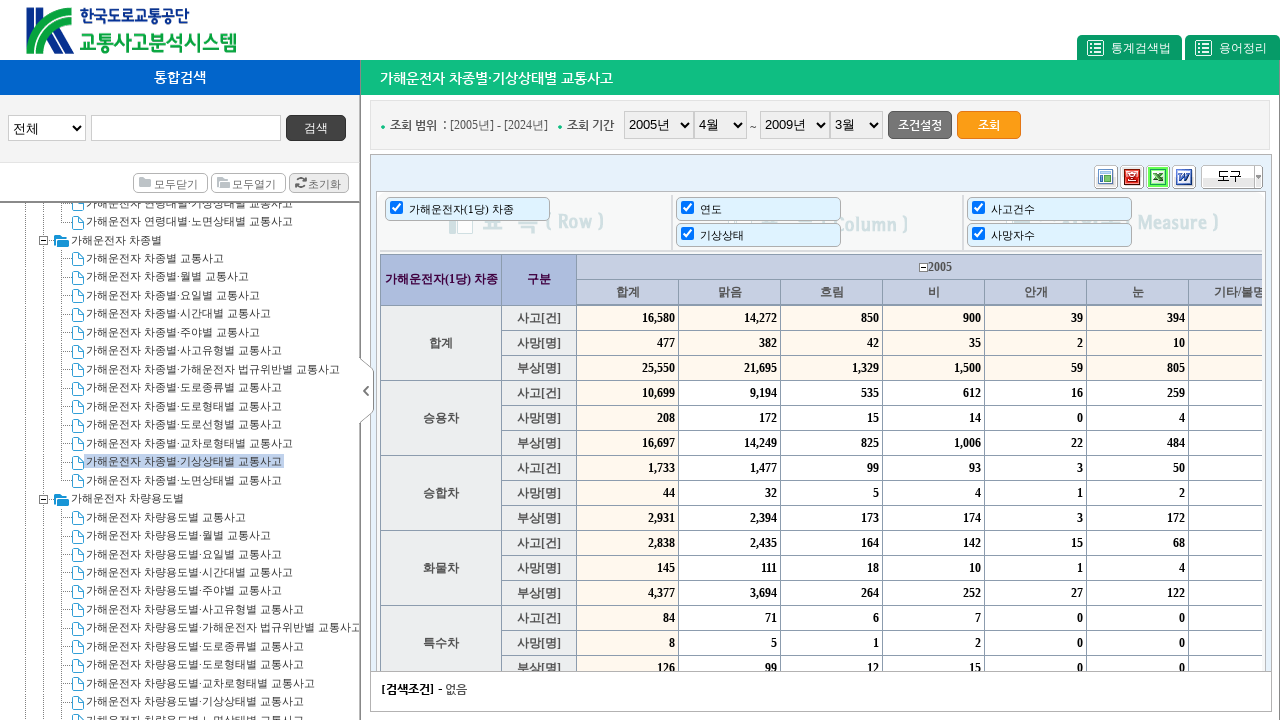

Selected end year: 2005 on #endYear
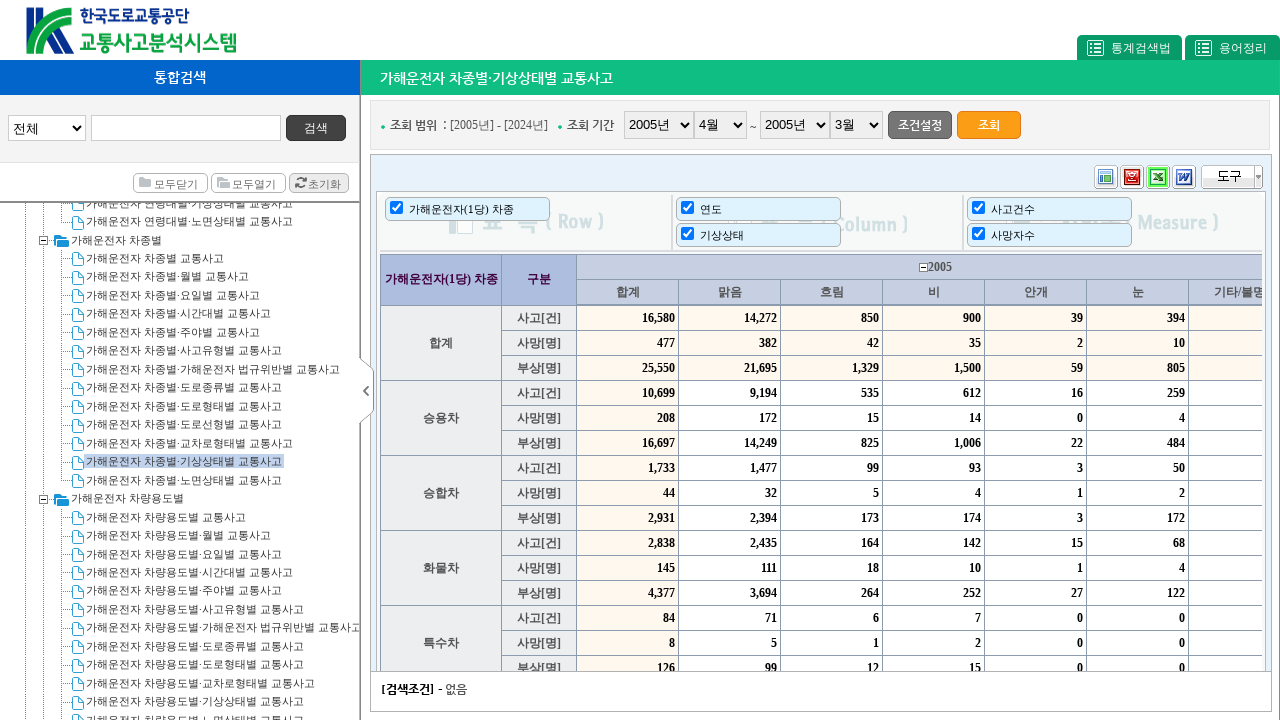

Selected end month: 04 on #endMonth
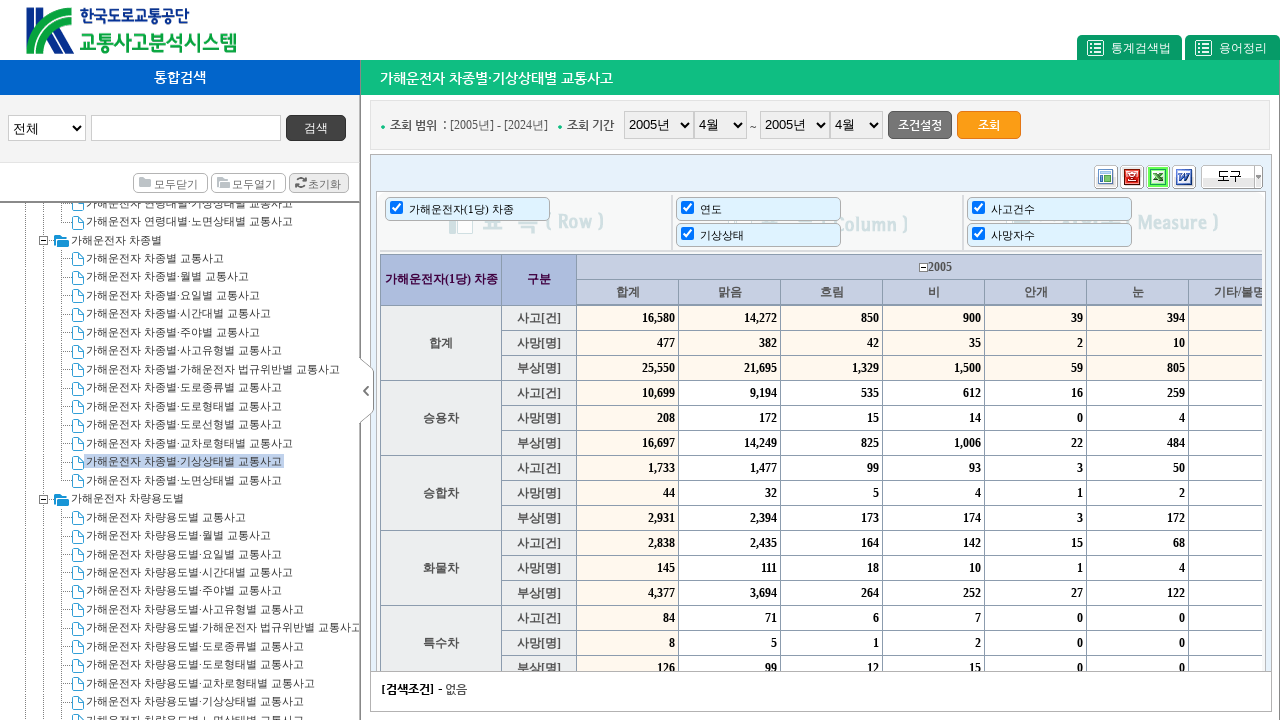

Clicked search button for 2005-04 at (989, 124) on #searchDiv > .top01-03 .rightBtn02
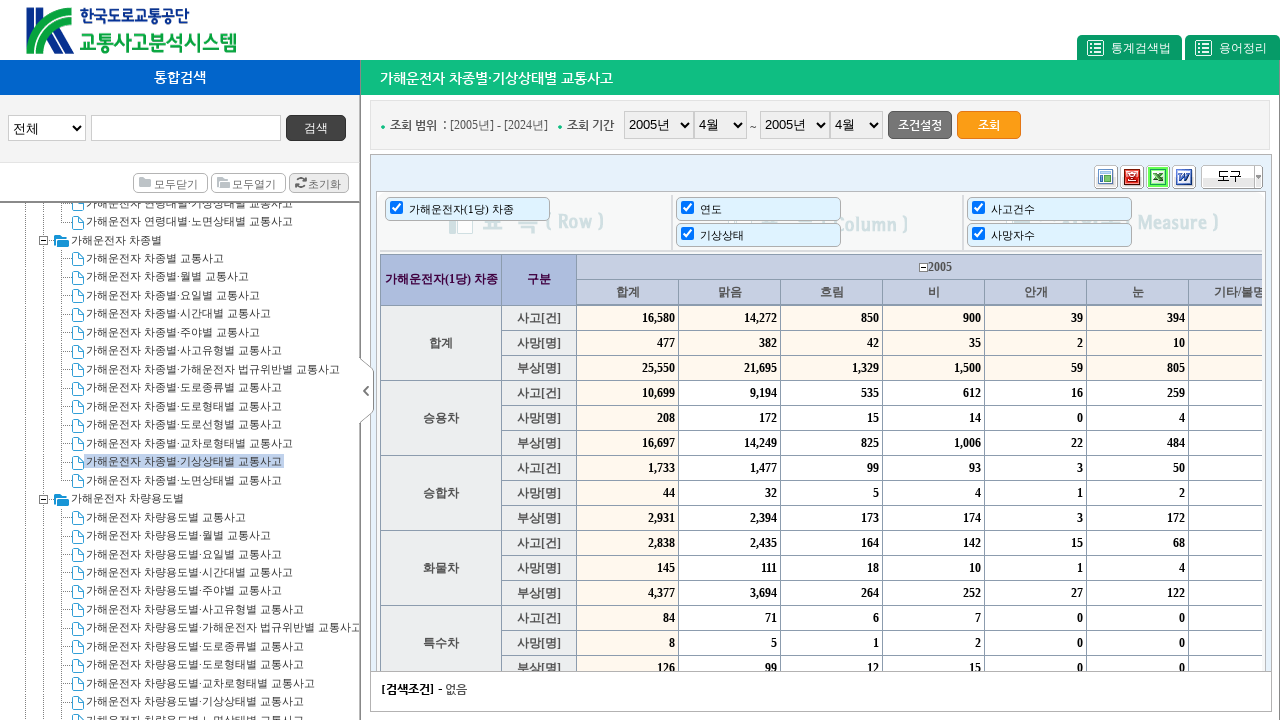

Waited for search results to load
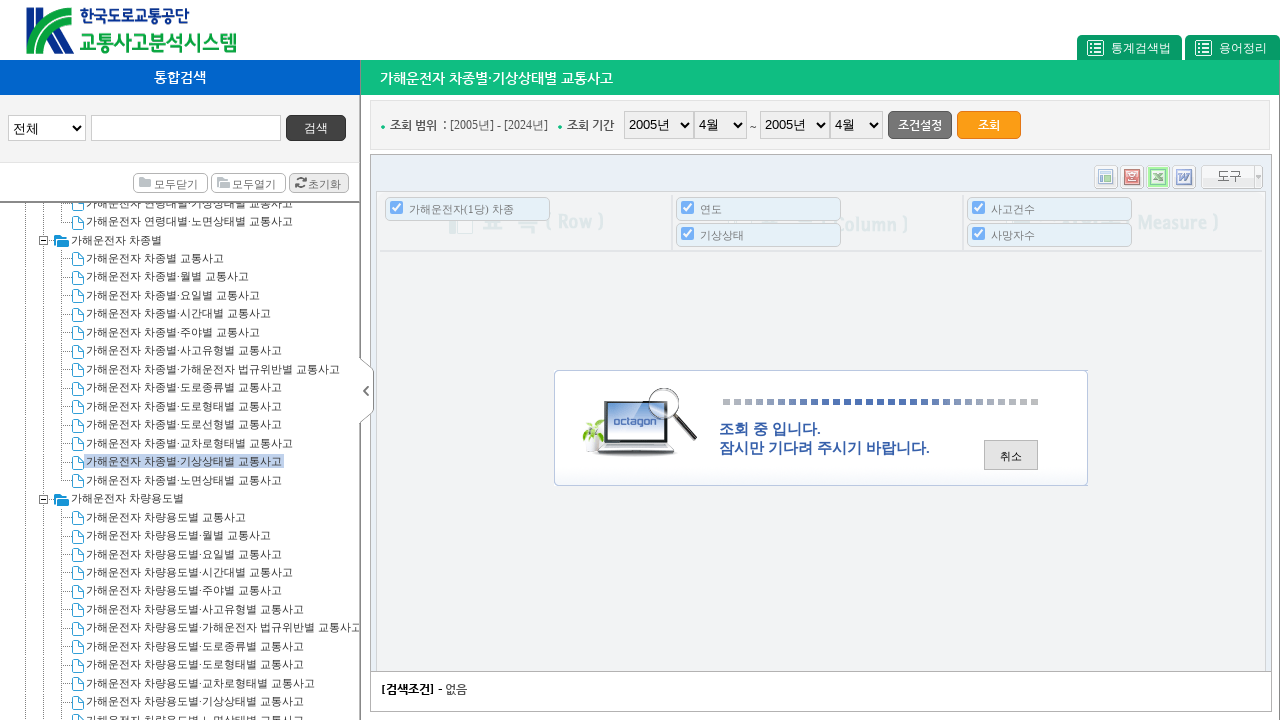

Located iframe for data export
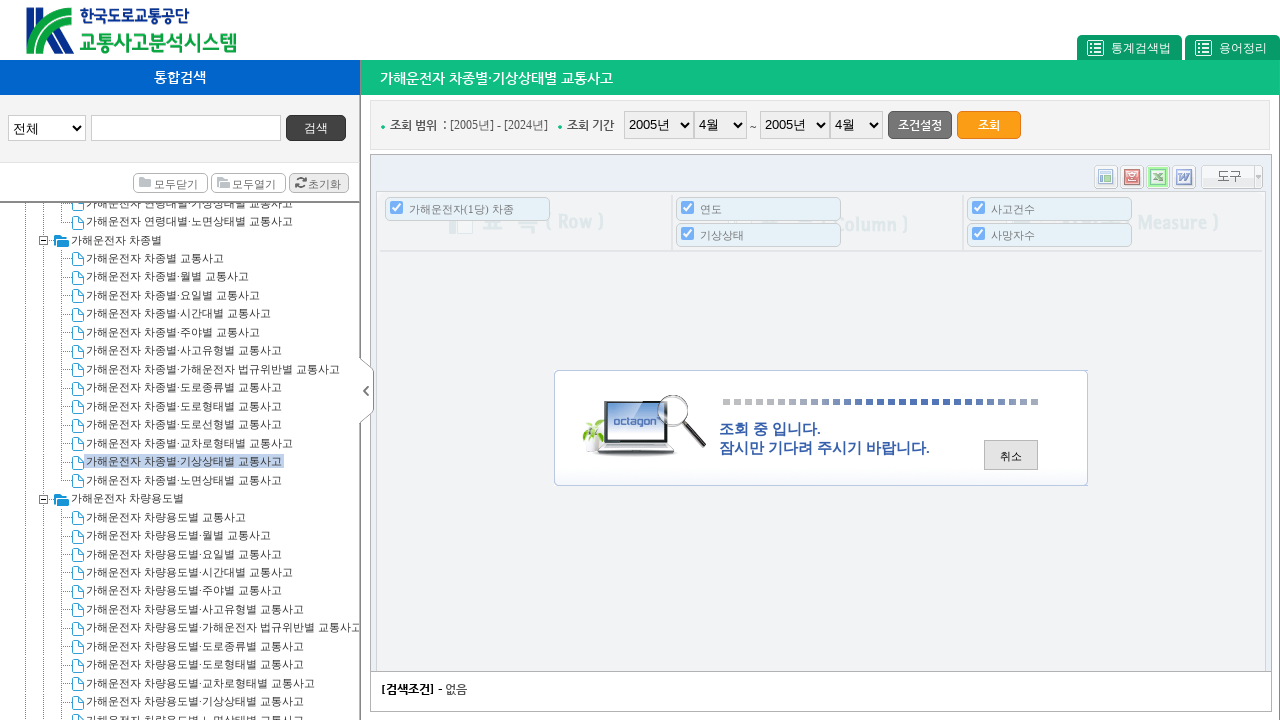

Clicked export button in iframe for month 04 at (1132, 177) on xpath=//*[@id="eosFrame"] >> nth=0 >> internal:control=enter-frame >> #controlCo
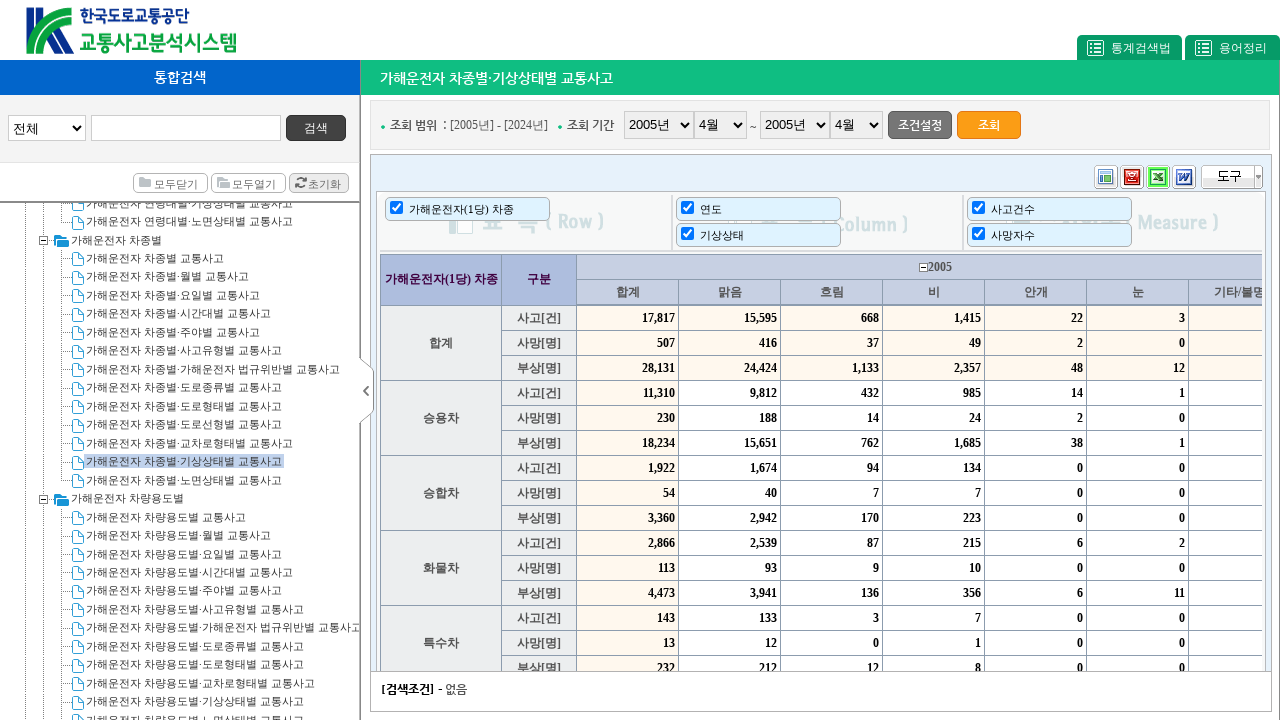

Set up dialog handler to accept alerts
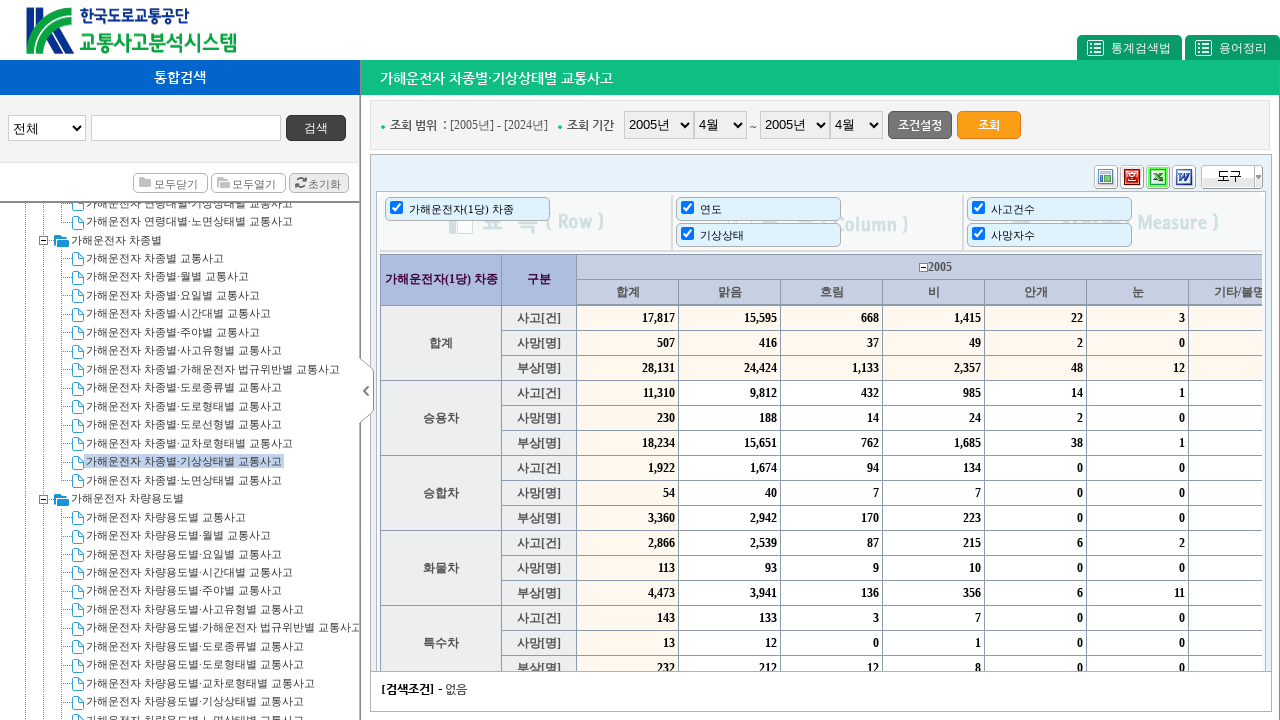

Waited for export to complete for month 04
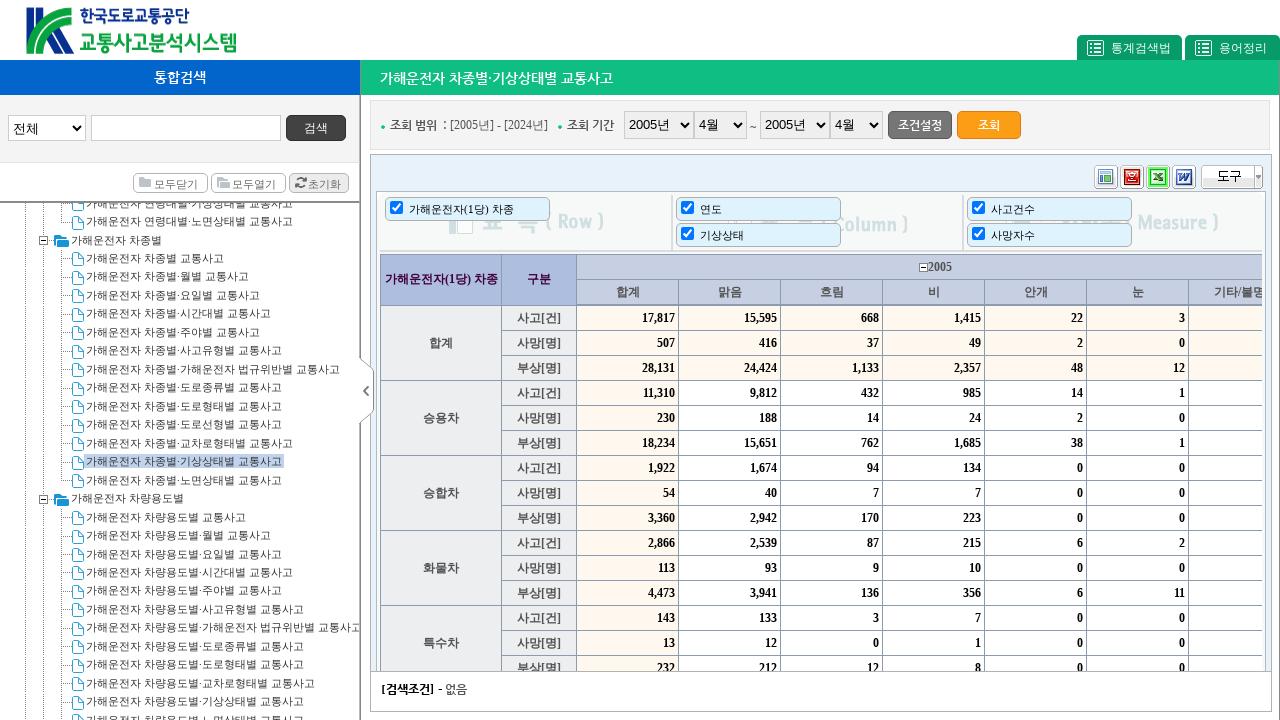

Selected start year: 2005 on #startYear
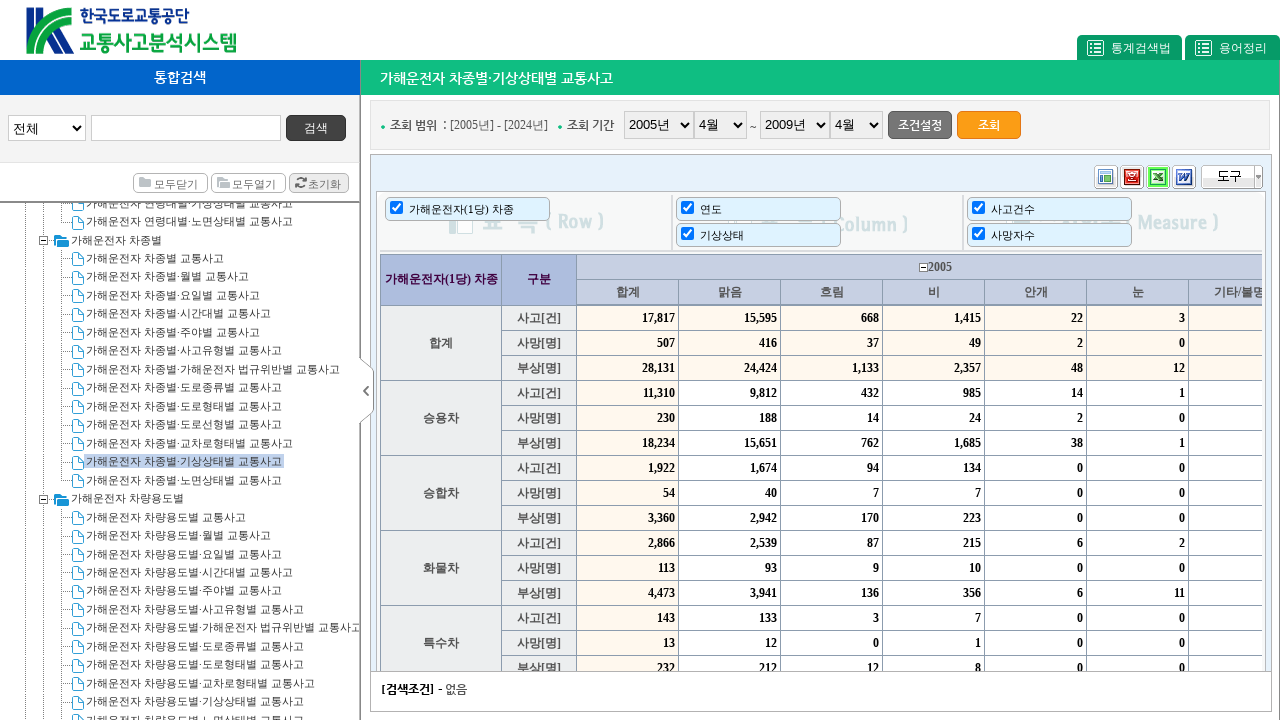

Selected start month: 05 on #startMonth
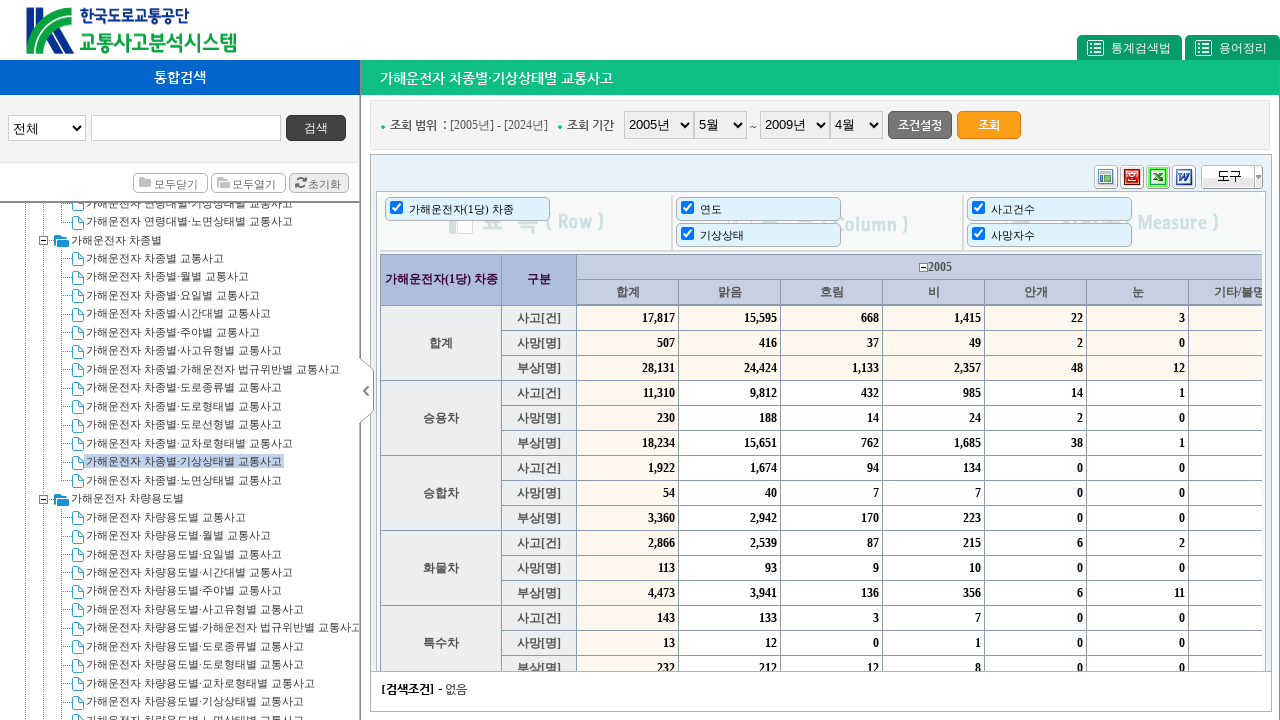

Selected end year: 2005 on #endYear
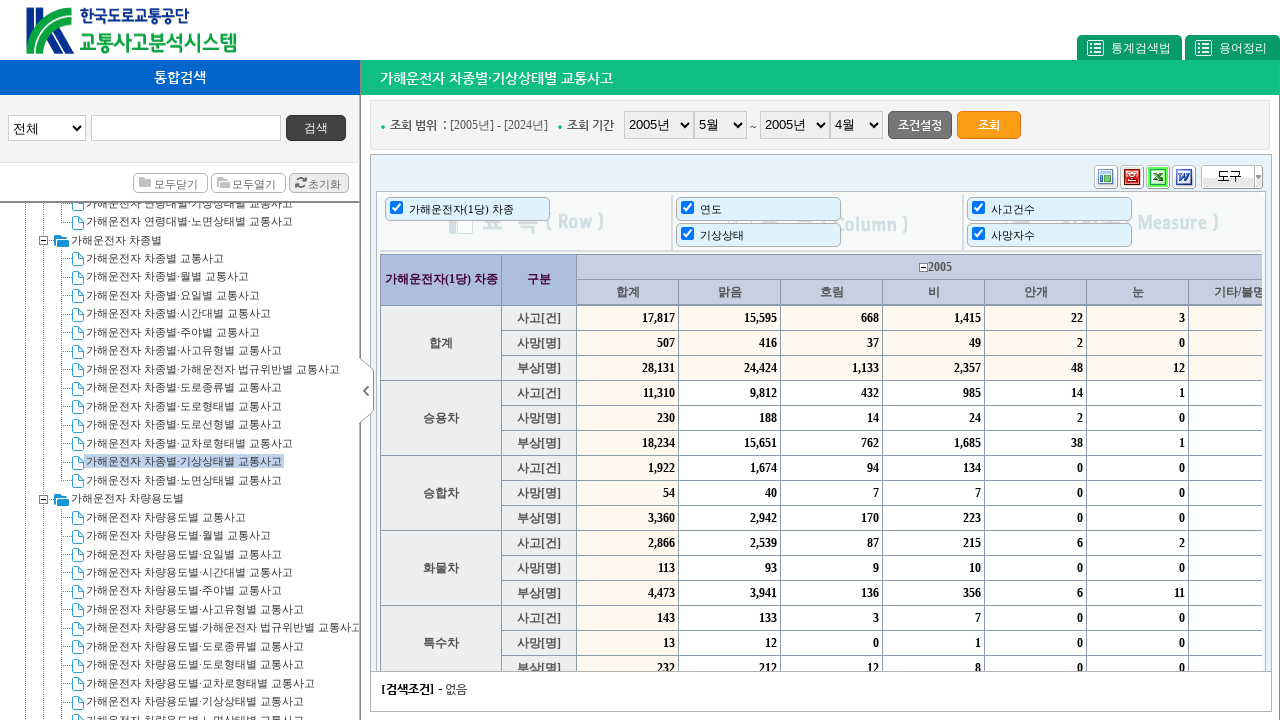

Selected end month: 05 on #endMonth
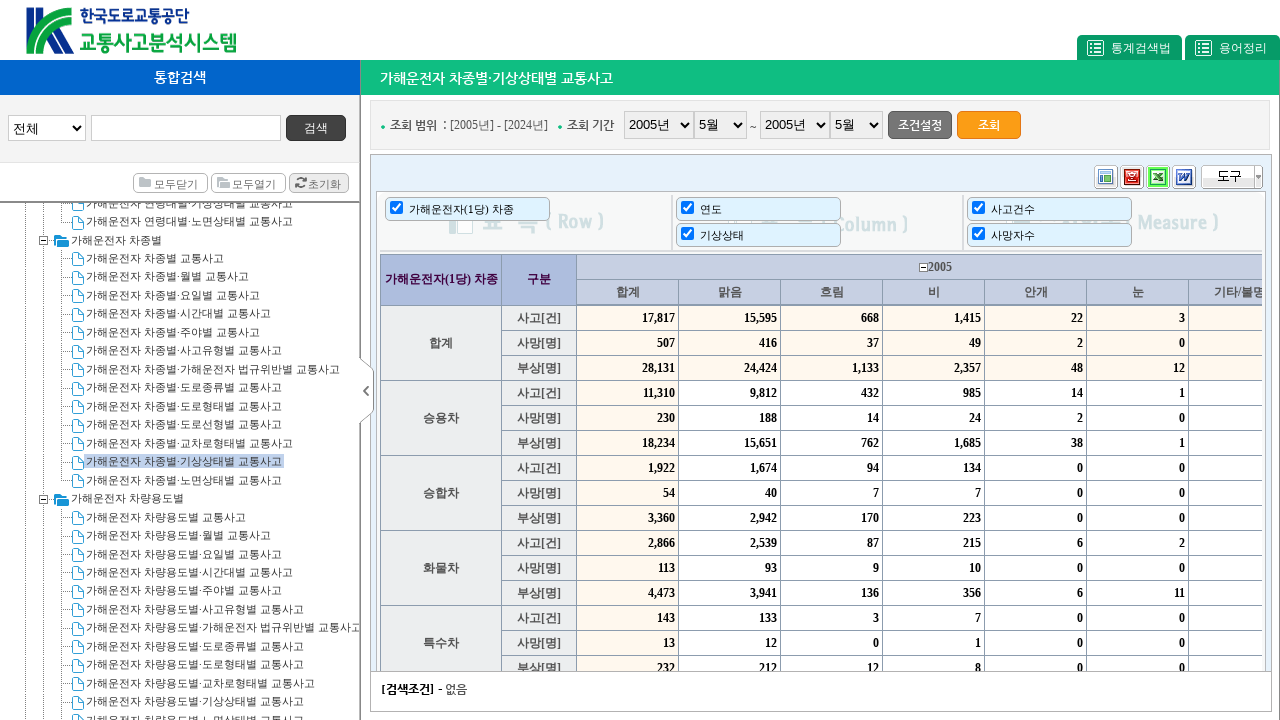

Clicked search button for 2005-05 at (989, 124) on #searchDiv > .top01-03 .rightBtn02
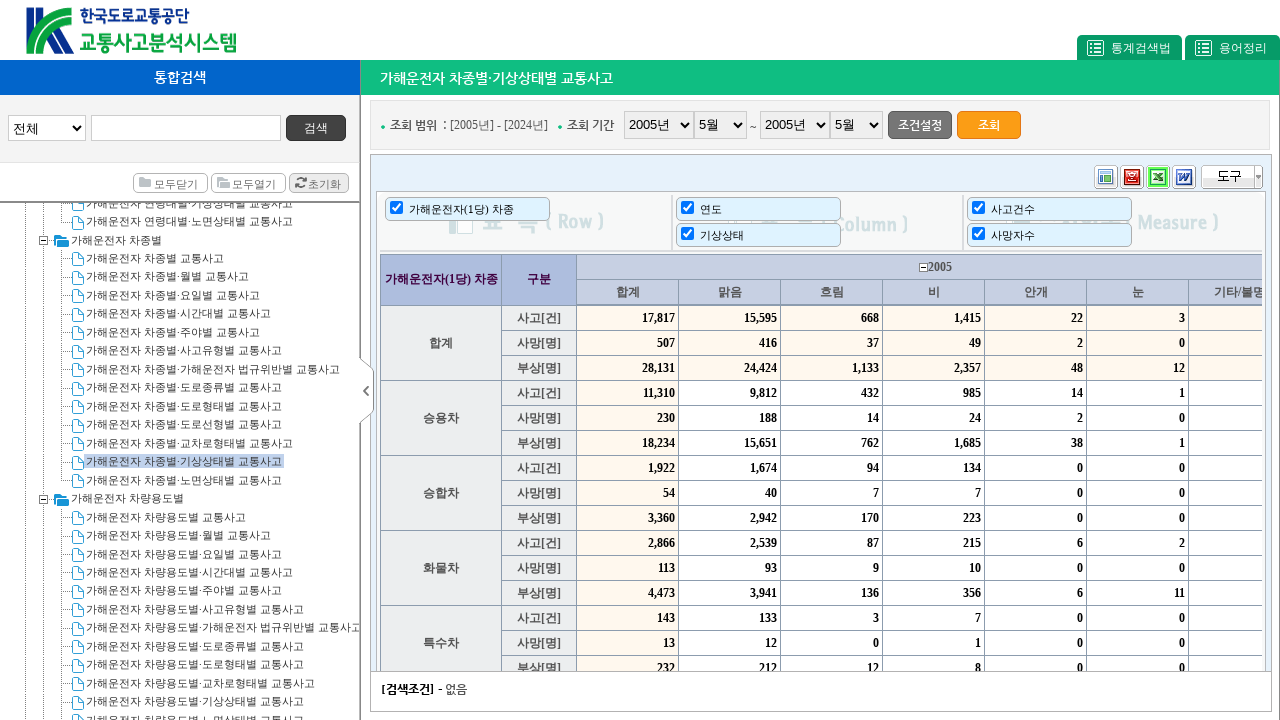

Waited for search results to load
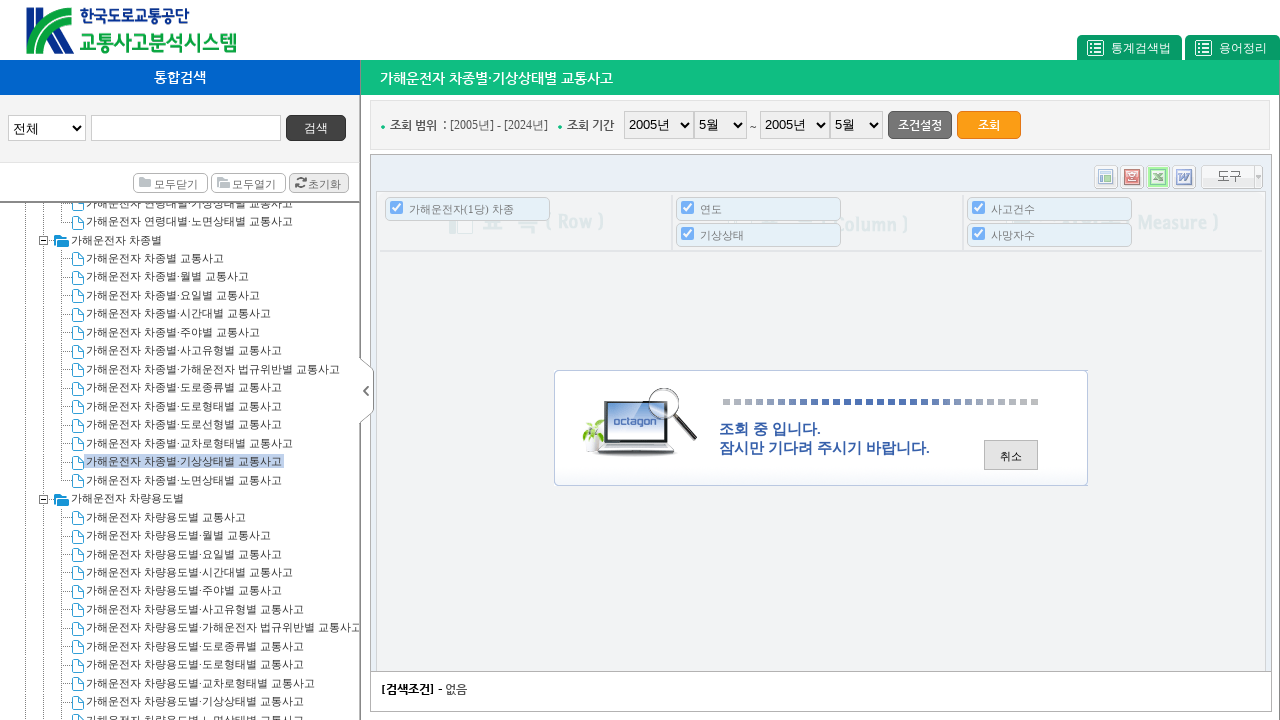

Located iframe for data export
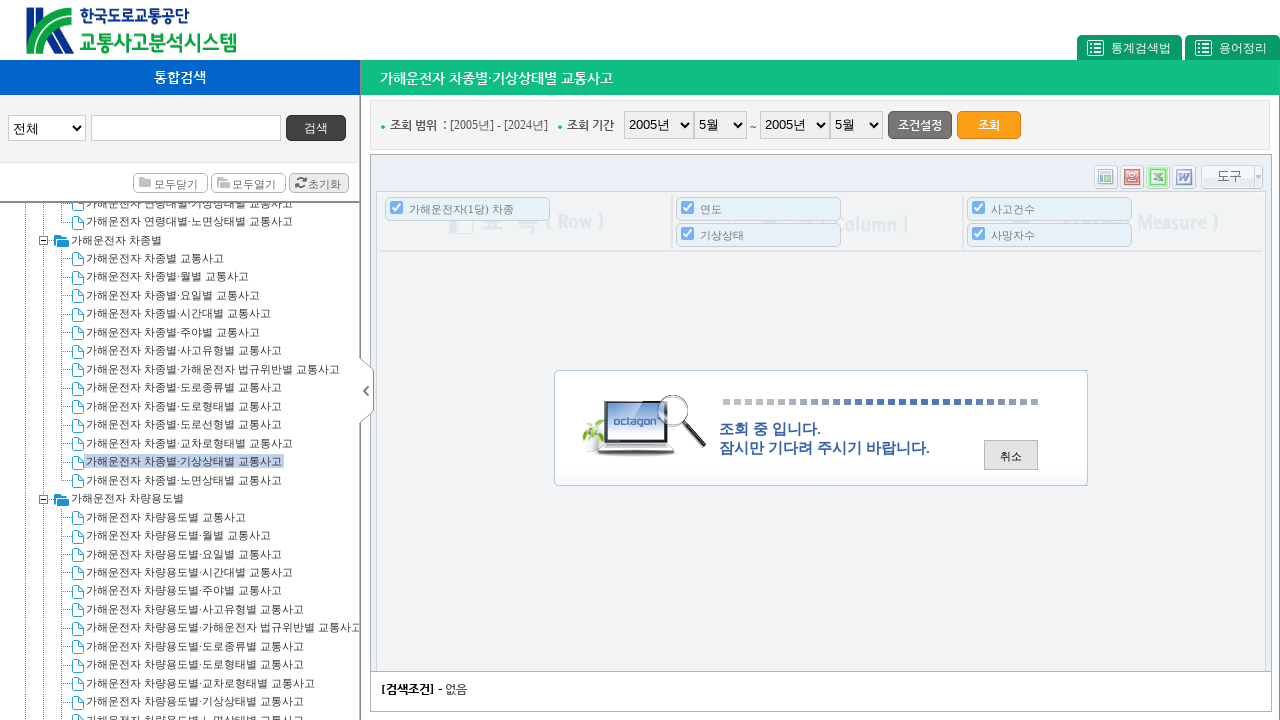

Clicked export button in iframe for month 05 at (1132, 177) on xpath=//*[@id="eosFrame"] >> nth=0 >> internal:control=enter-frame >> #controlCo
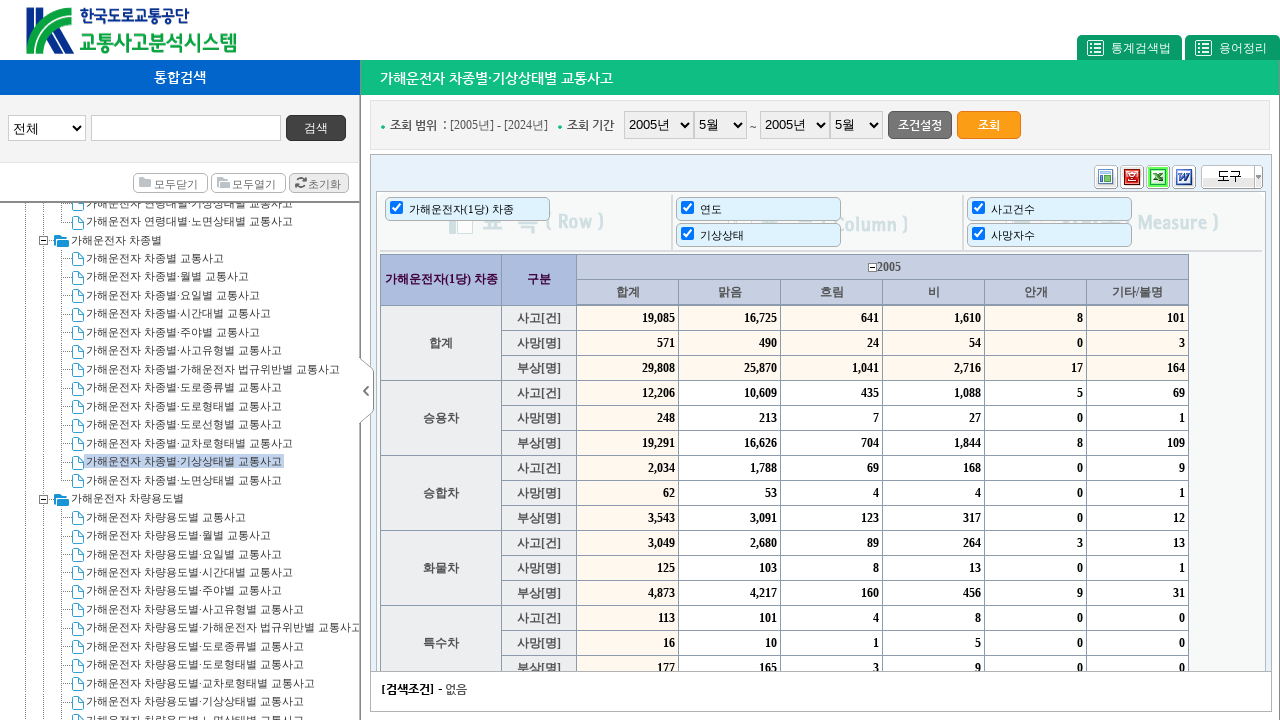

Set up dialog handler to accept alerts
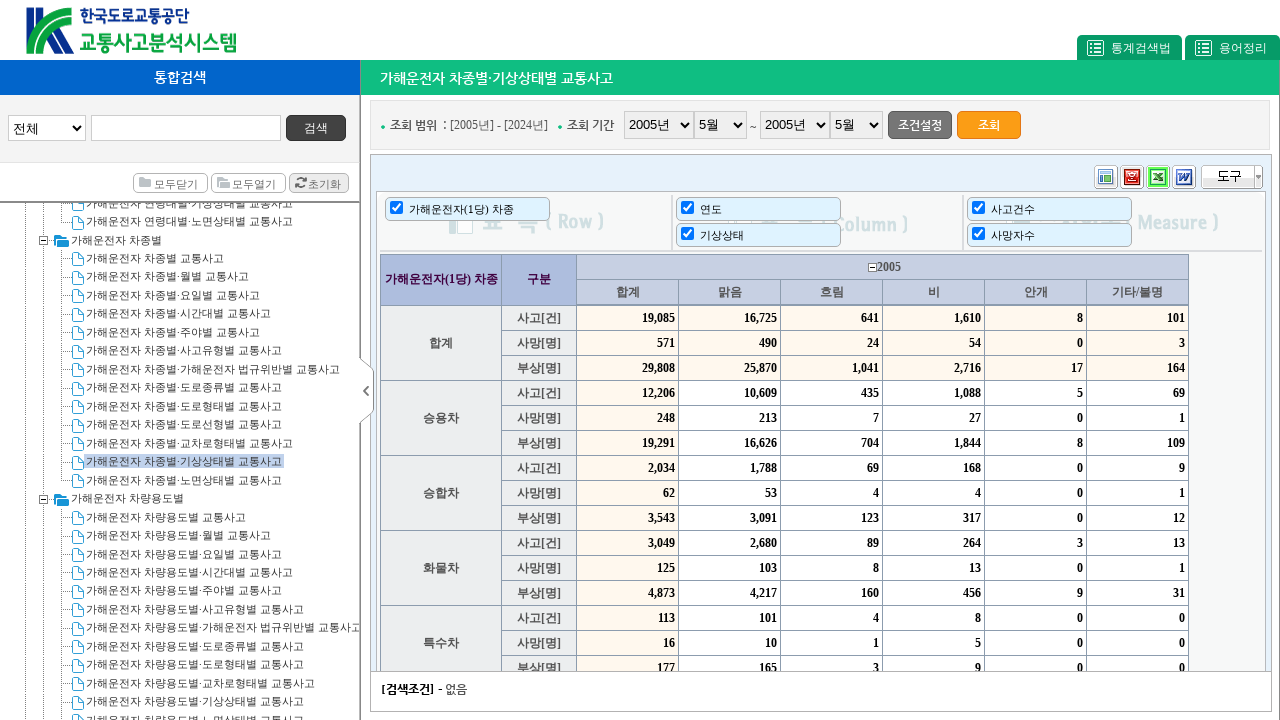

Waited for export to complete for month 05
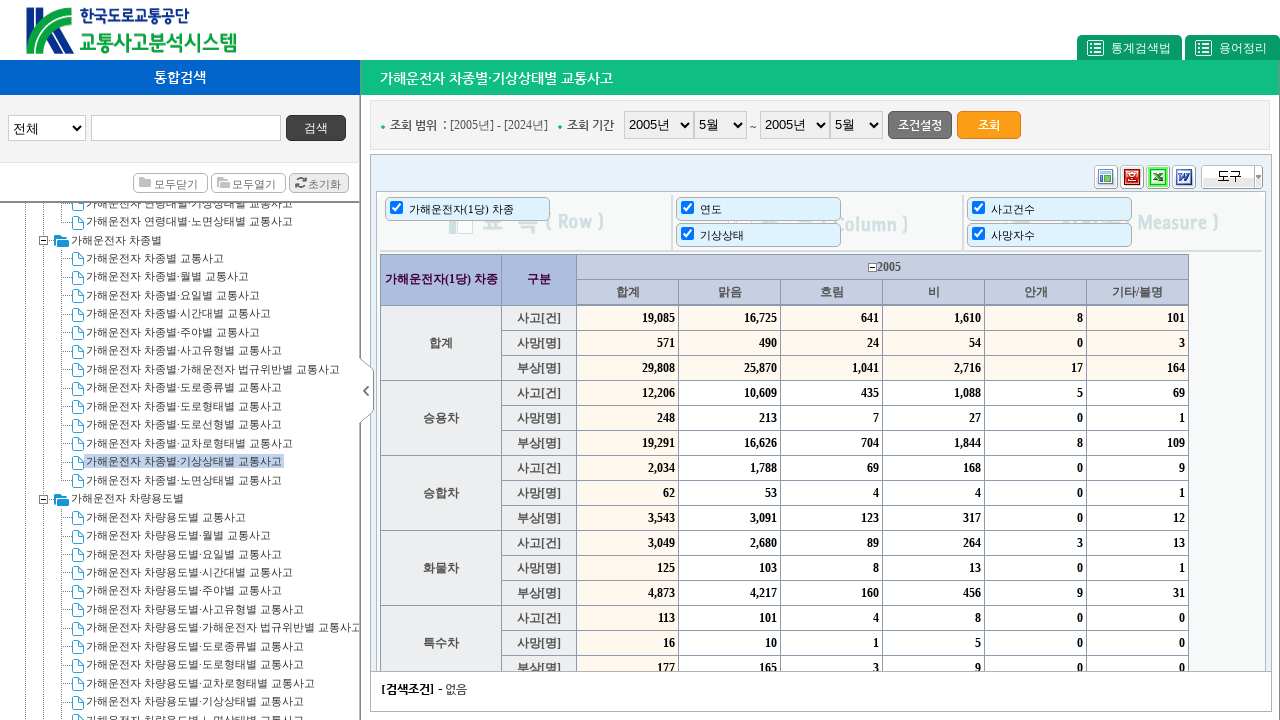

Selected start year: 2005 on #startYear
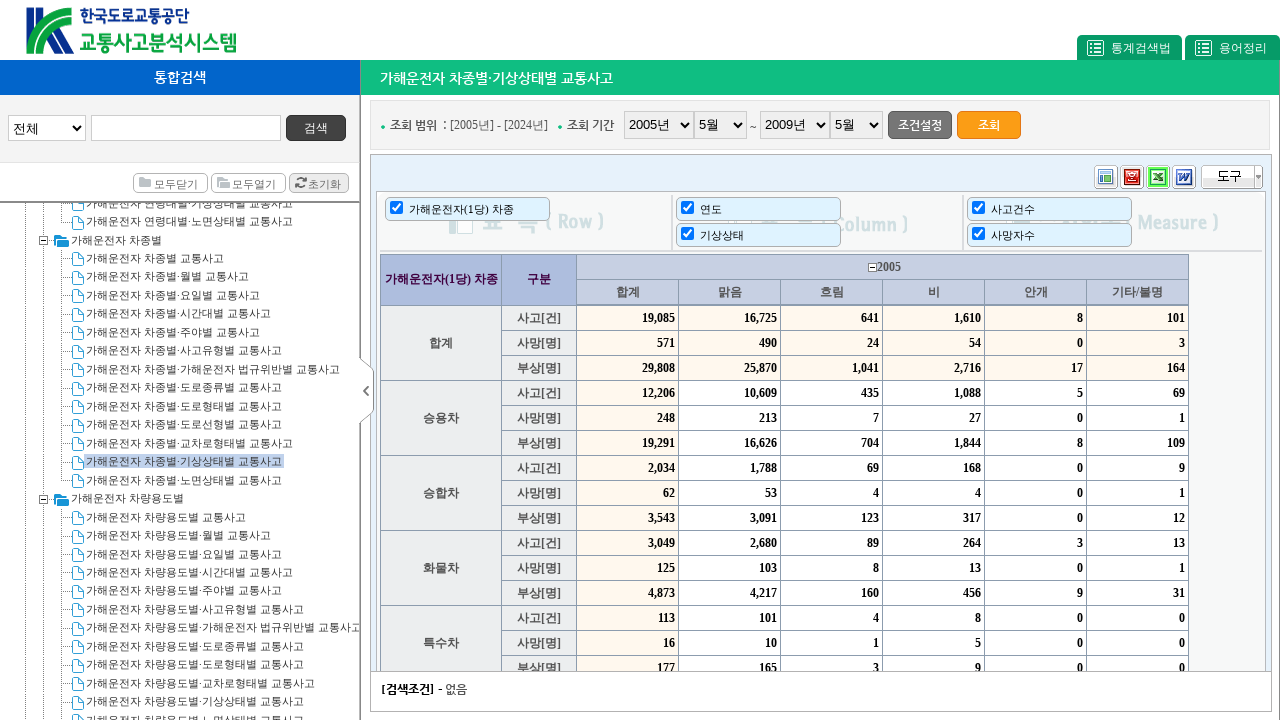

Selected start month: 06 on #startMonth
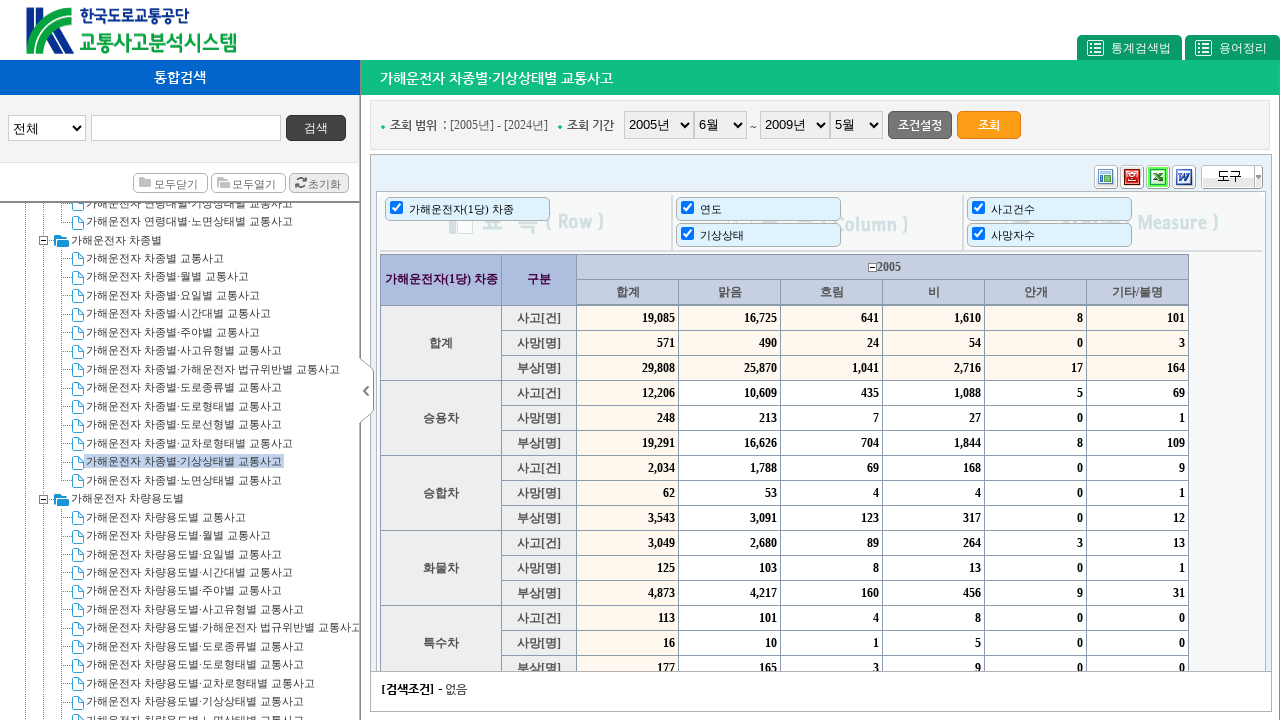

Selected end year: 2005 on #endYear
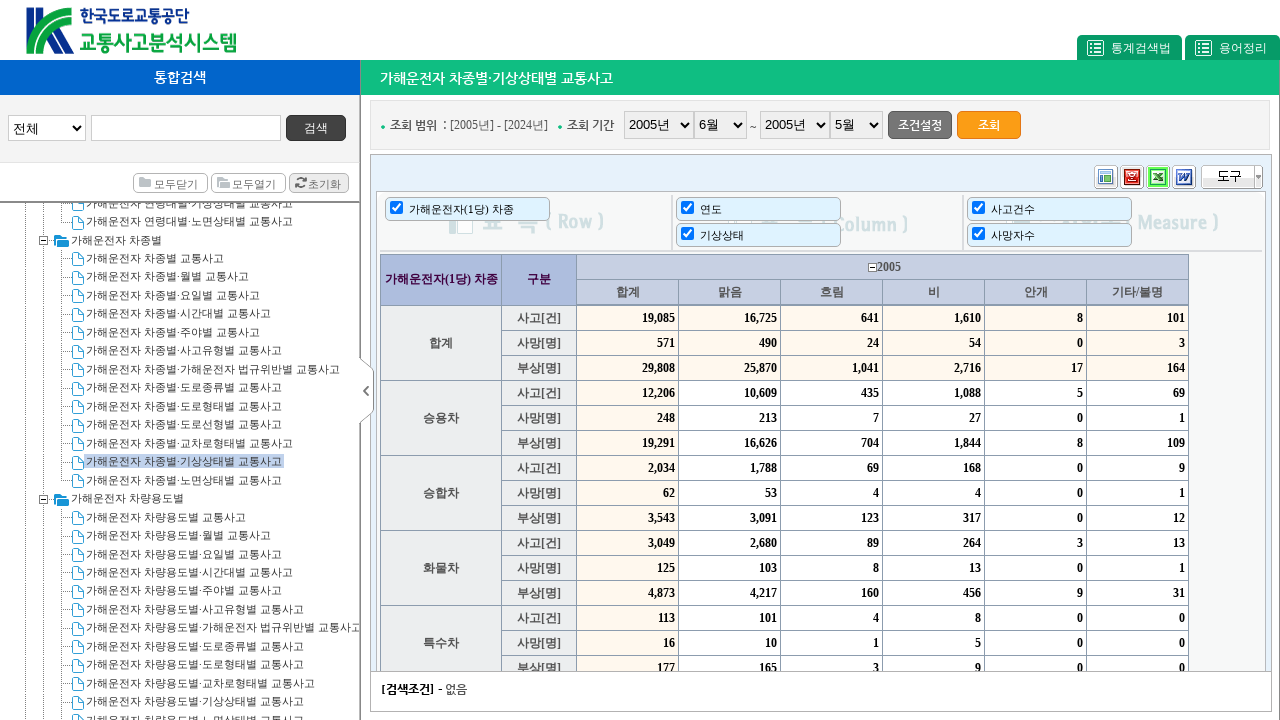

Selected end month: 06 on #endMonth
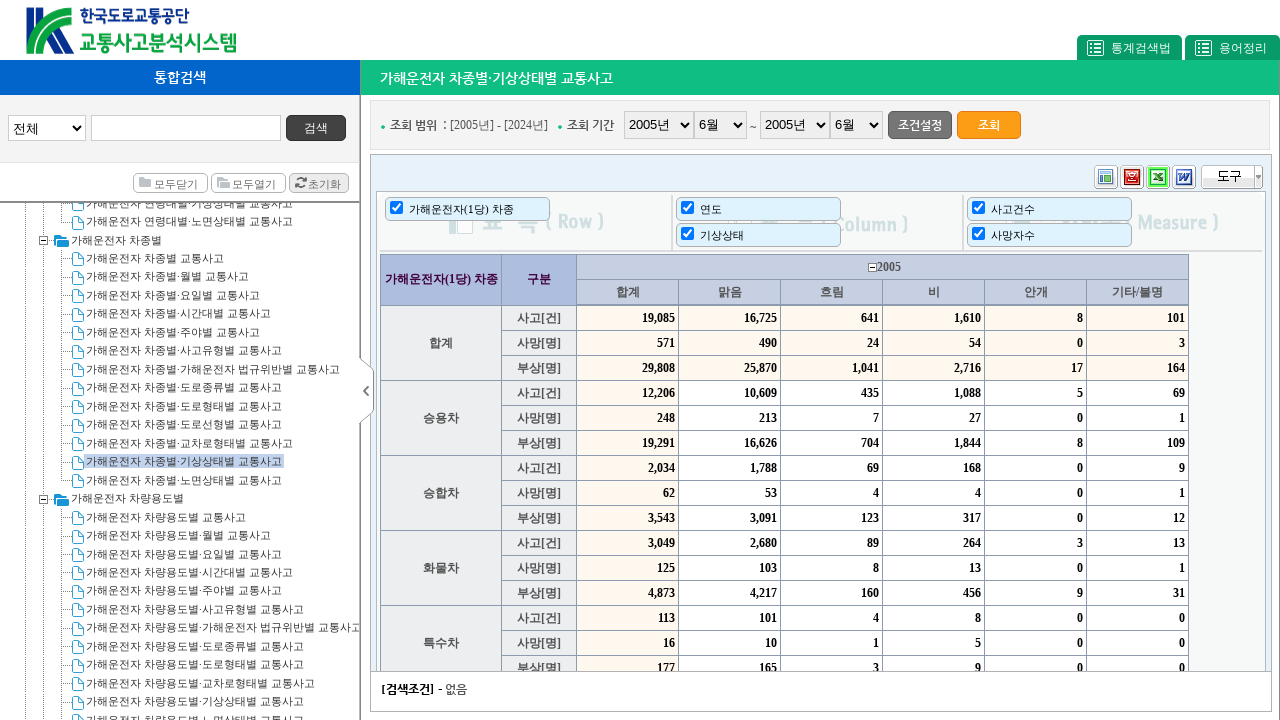

Clicked search button for 2005-06 at (989, 124) on #searchDiv > .top01-03 .rightBtn02
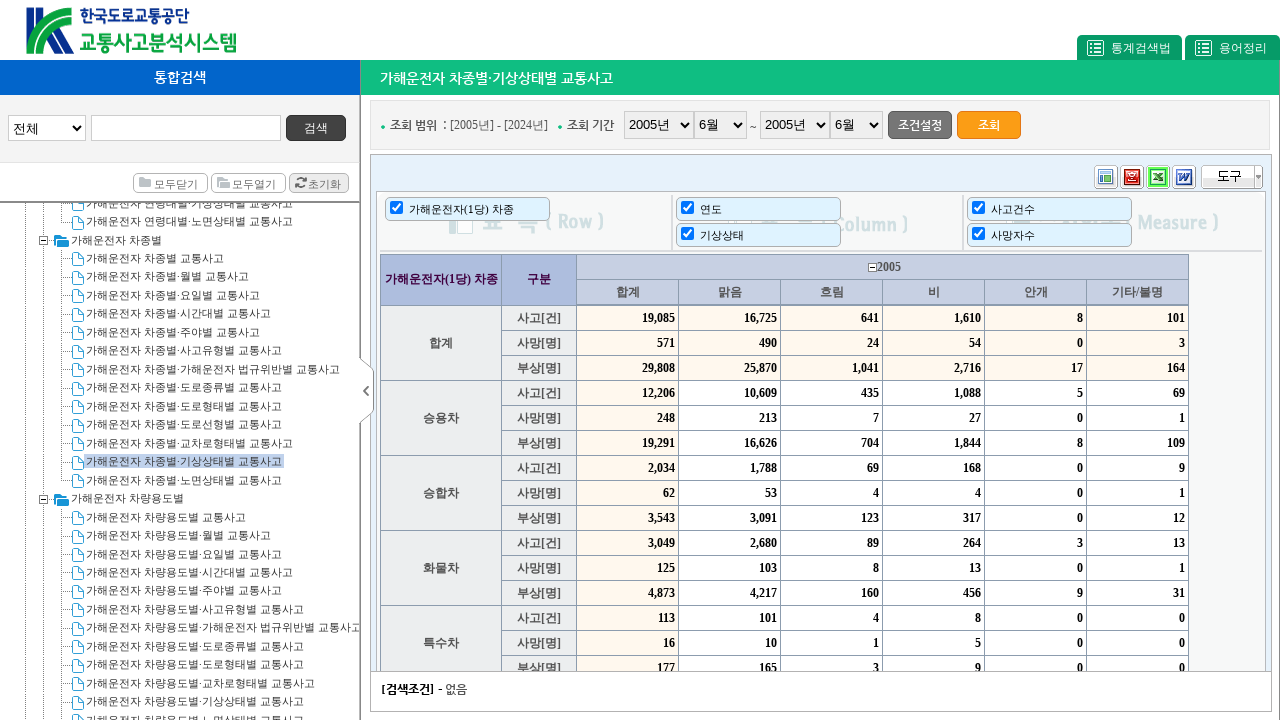

Waited for search results to load
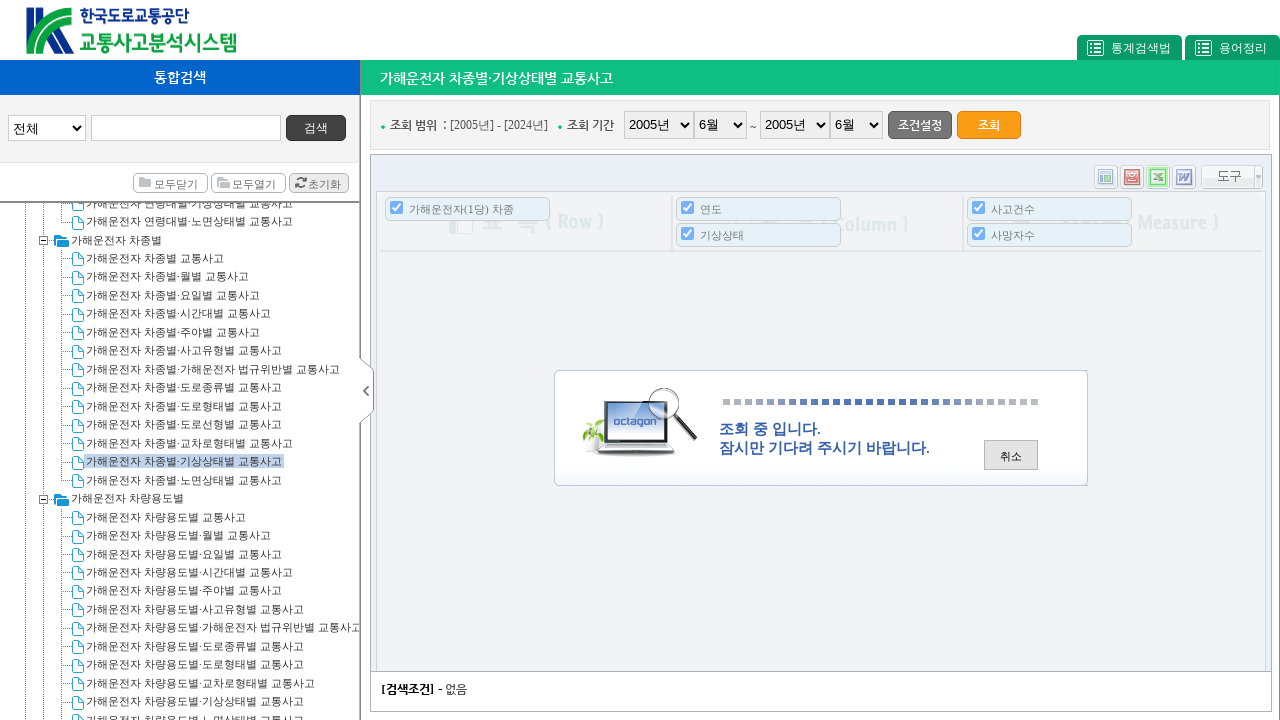

Located iframe for data export
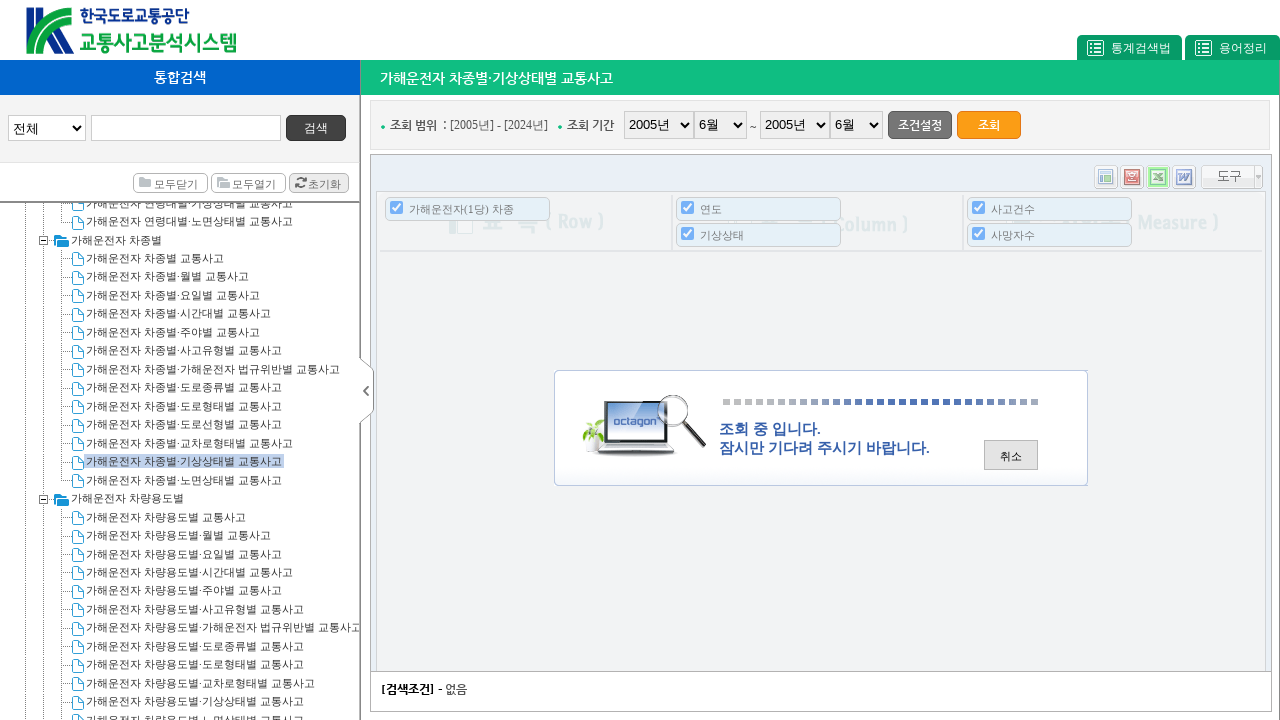

Clicked export button in iframe for month 06 at (1132, 177) on xpath=//*[@id="eosFrame"] >> nth=0 >> internal:control=enter-frame >> #controlCo
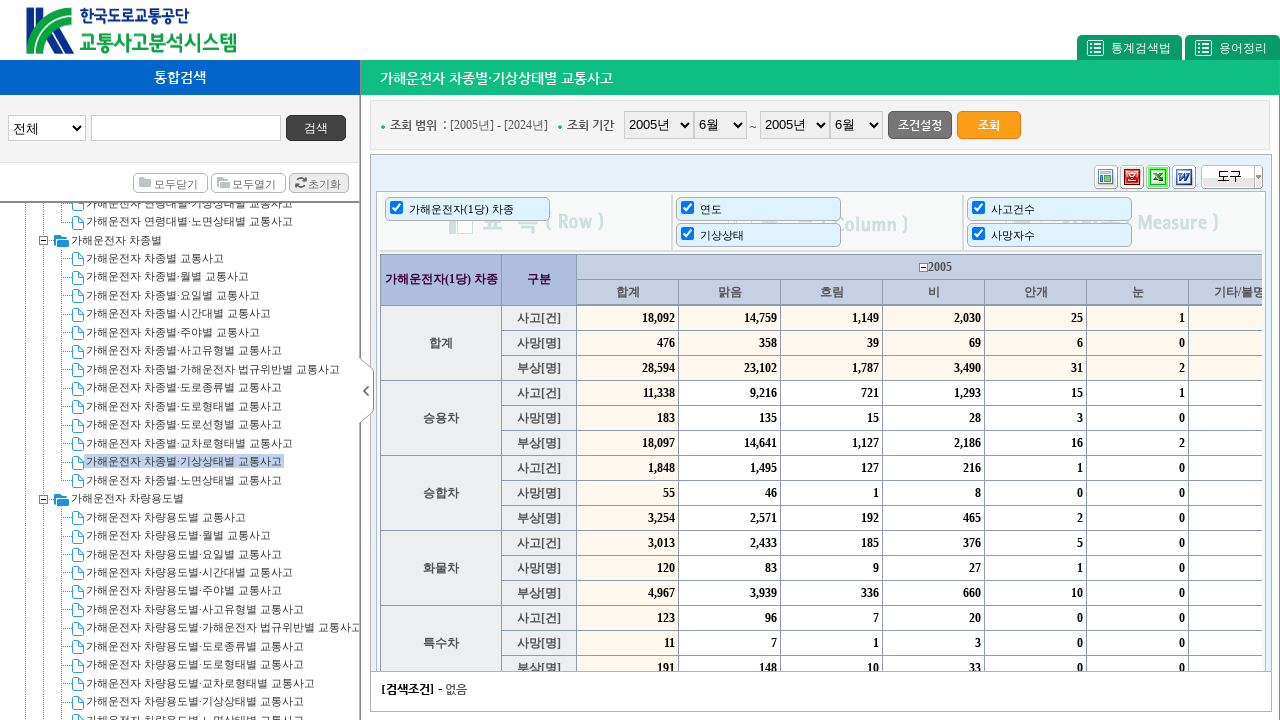

Set up dialog handler to accept alerts
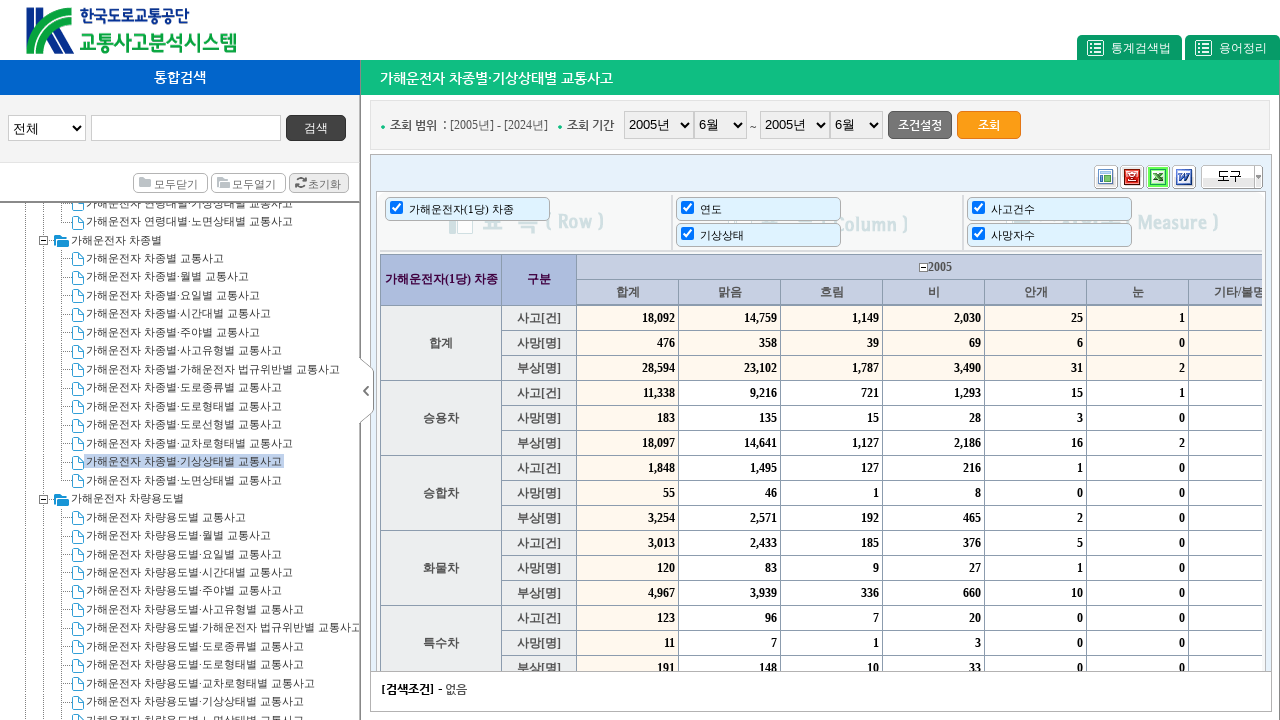

Waited for export to complete for month 06
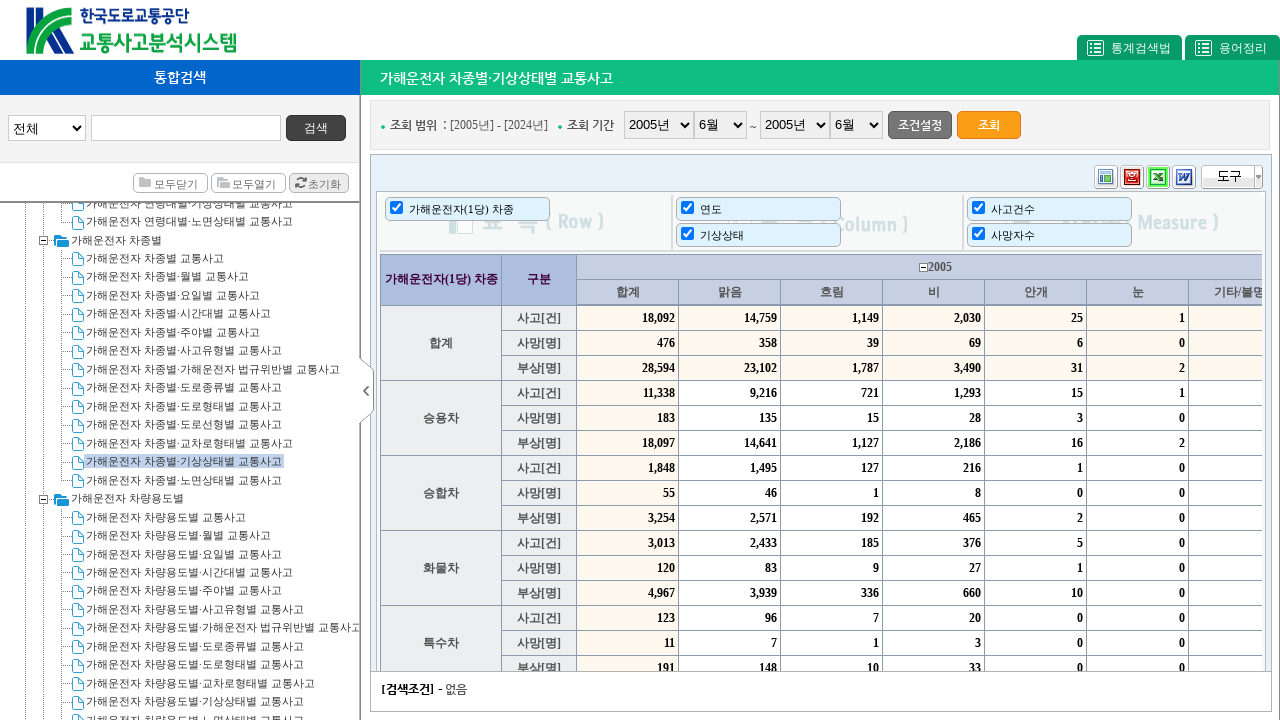

Selected start year: 2005 on #startYear
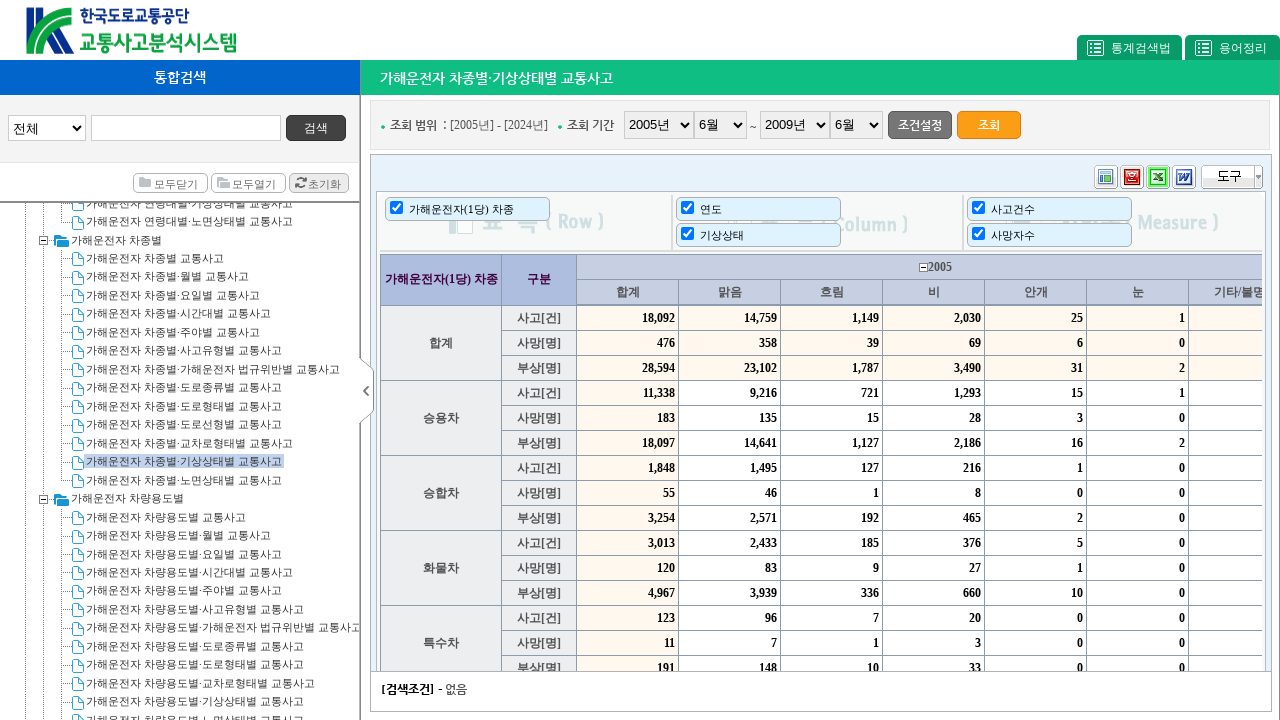

Selected start month: 07 on #startMonth
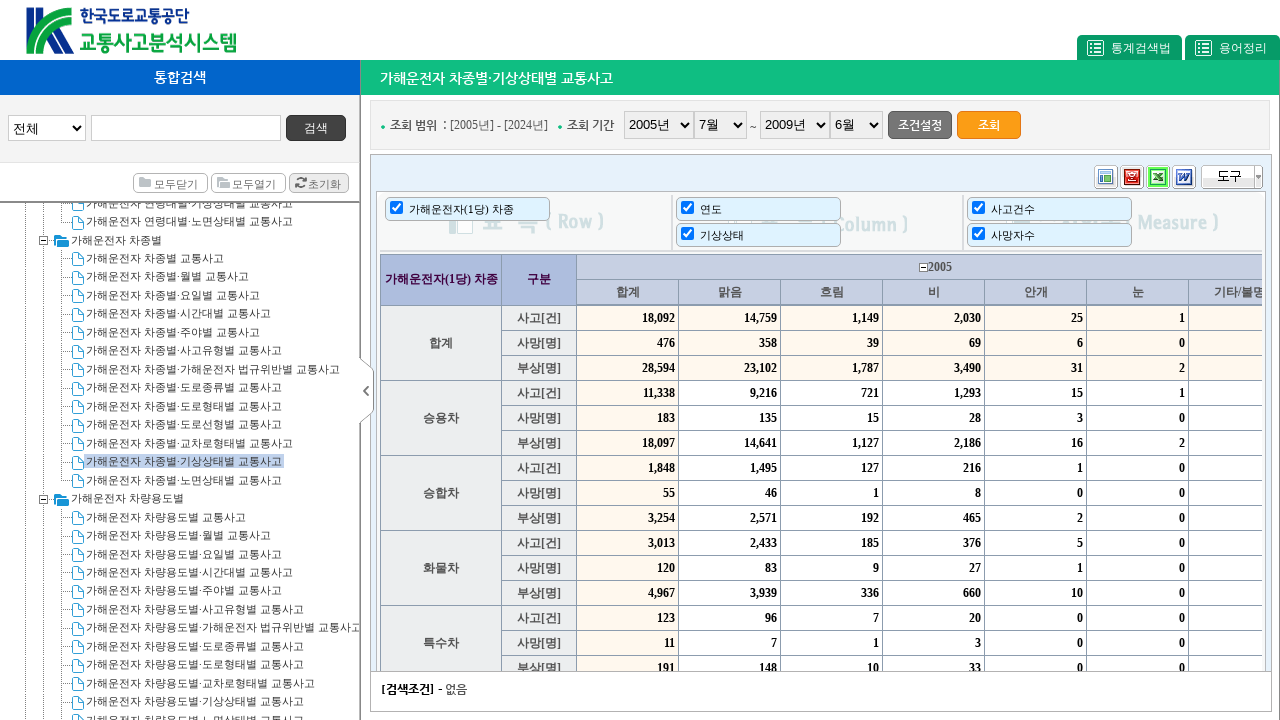

Selected end year: 2005 on #endYear
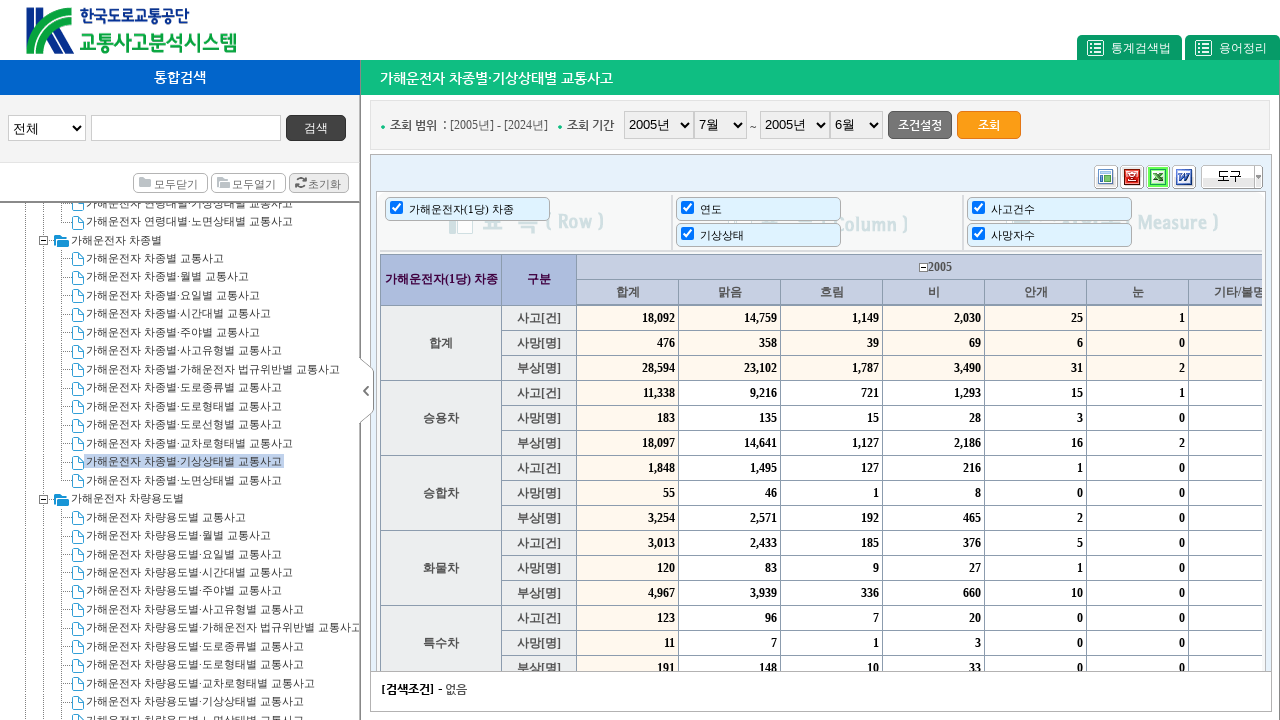

Selected end month: 07 on #endMonth
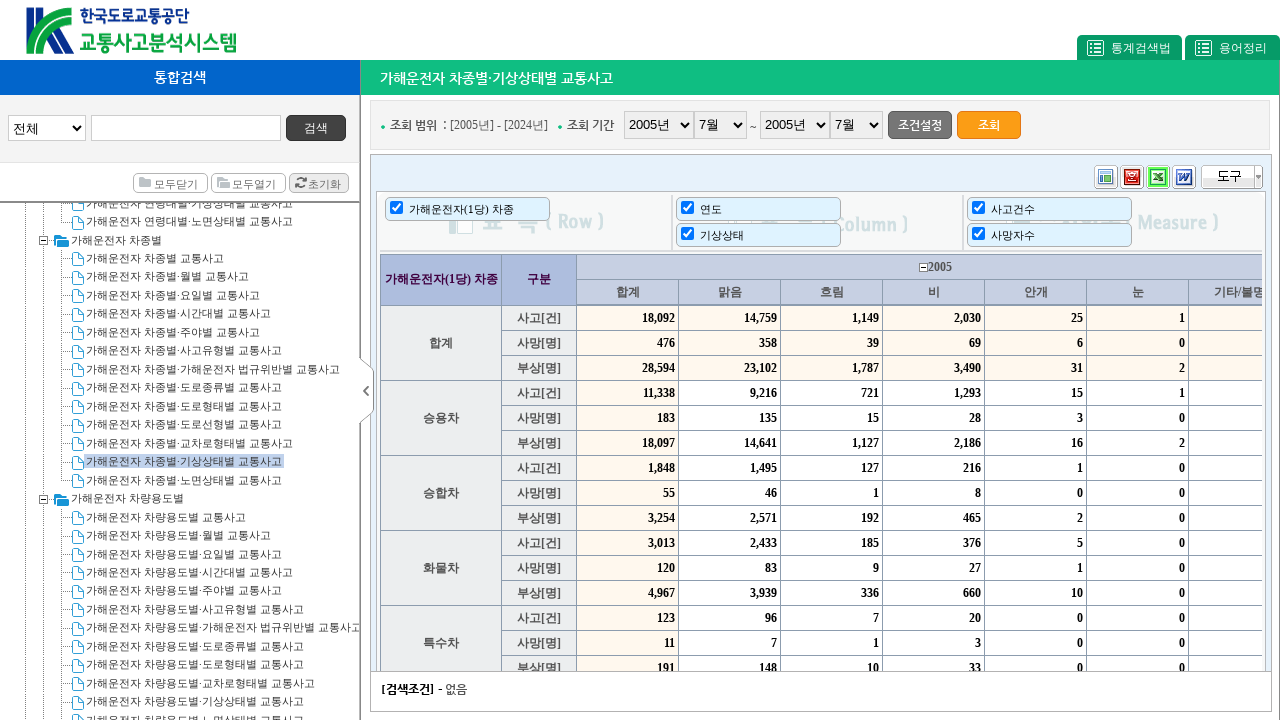

Clicked search button for 2005-07 at (989, 124) on #searchDiv > .top01-03 .rightBtn02
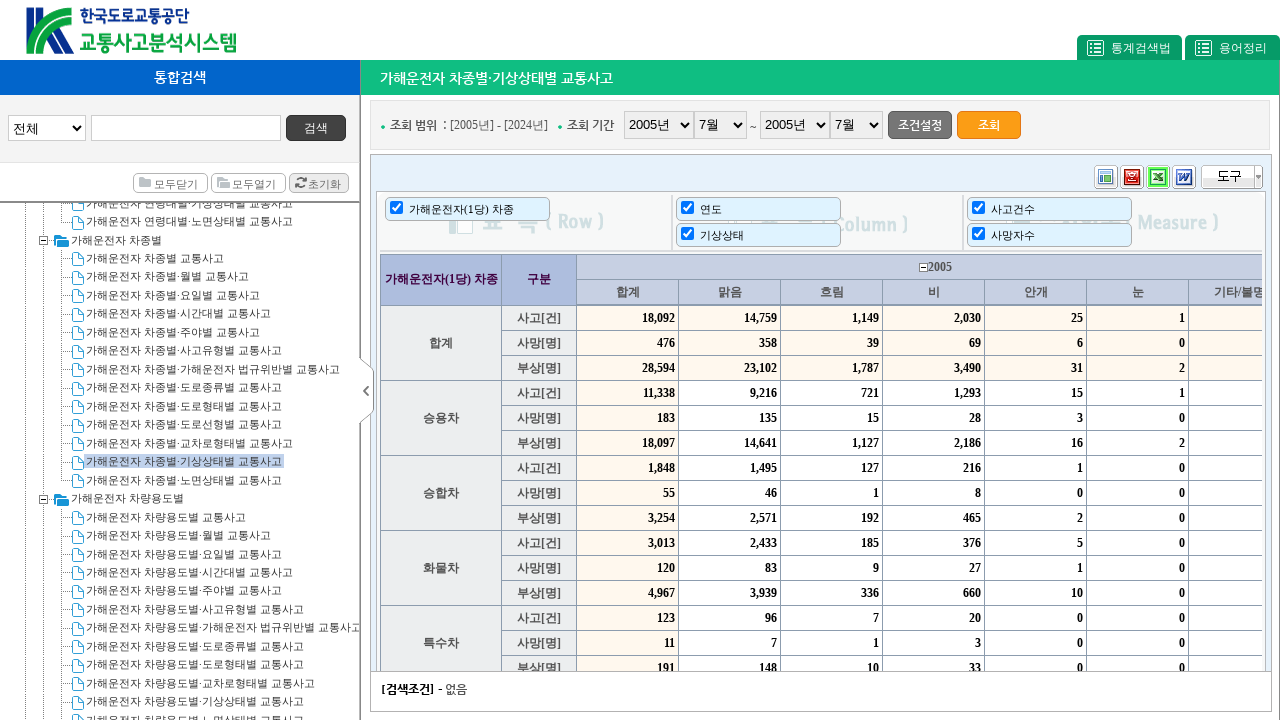

Waited for search results to load
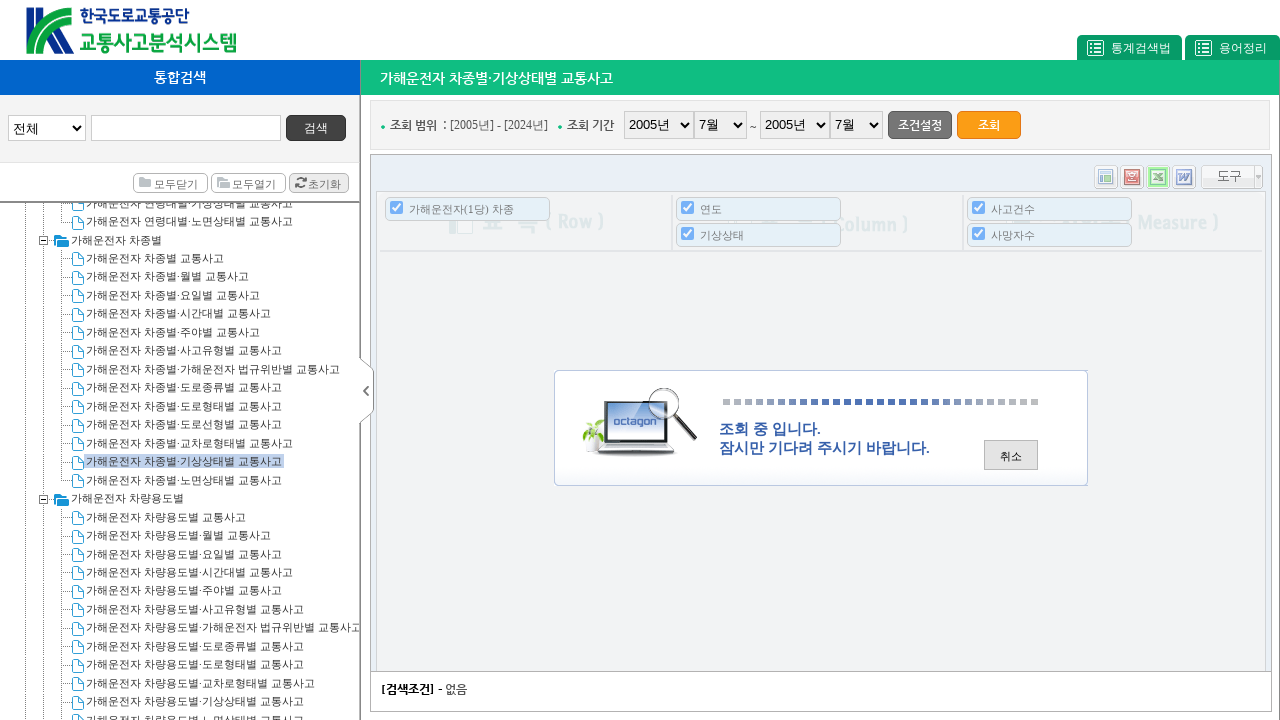

Located iframe for data export
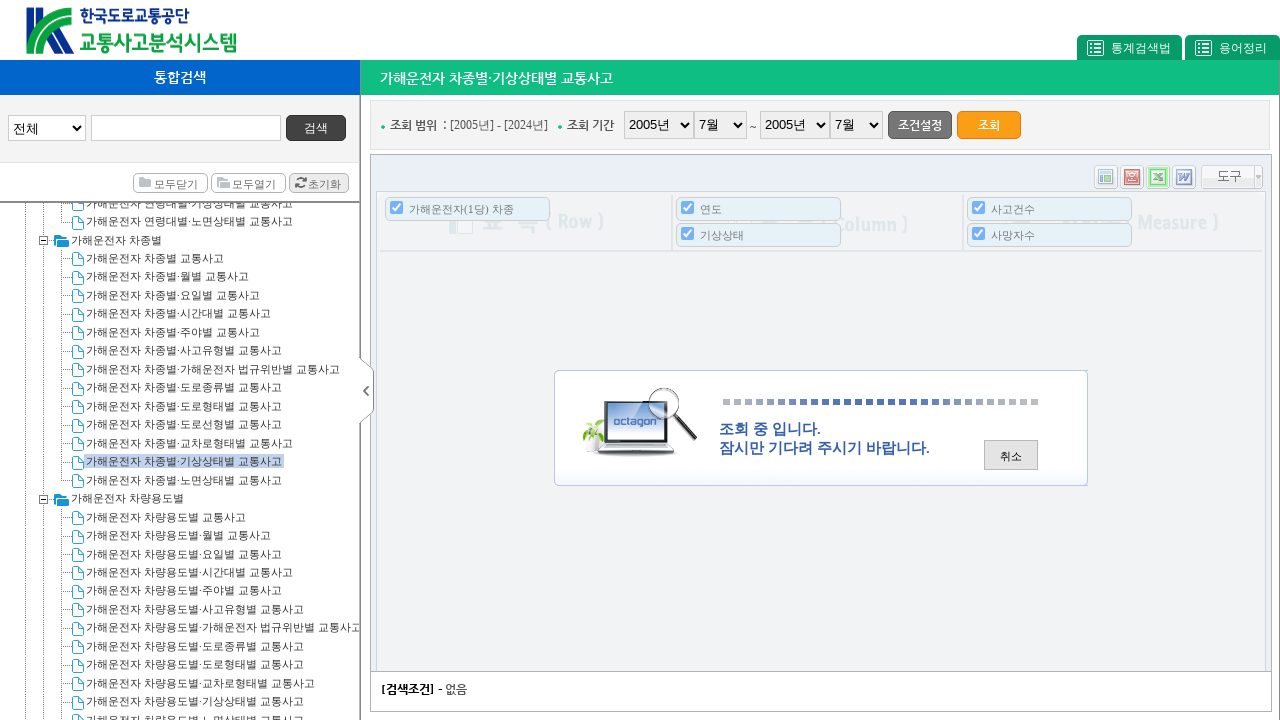

Clicked export button in iframe for month 07 at (1132, 177) on xpath=//*[@id="eosFrame"] >> nth=0 >> internal:control=enter-frame >> #controlCo
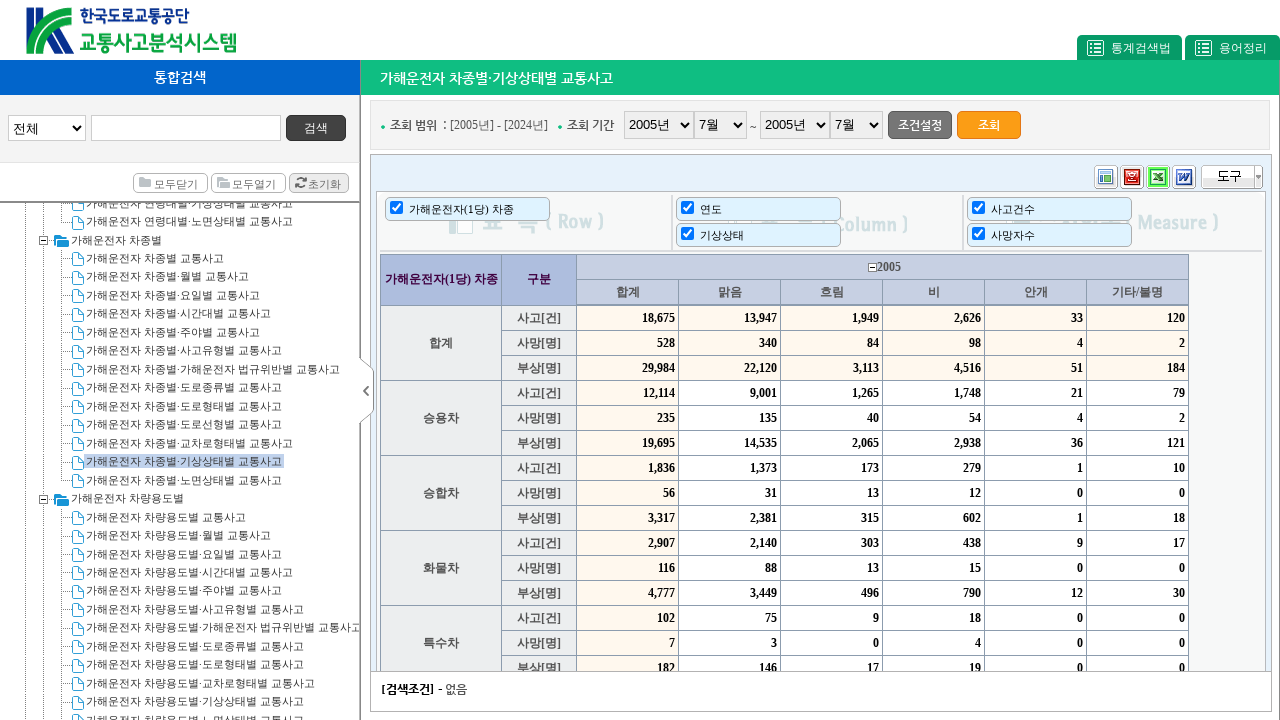

Set up dialog handler to accept alerts
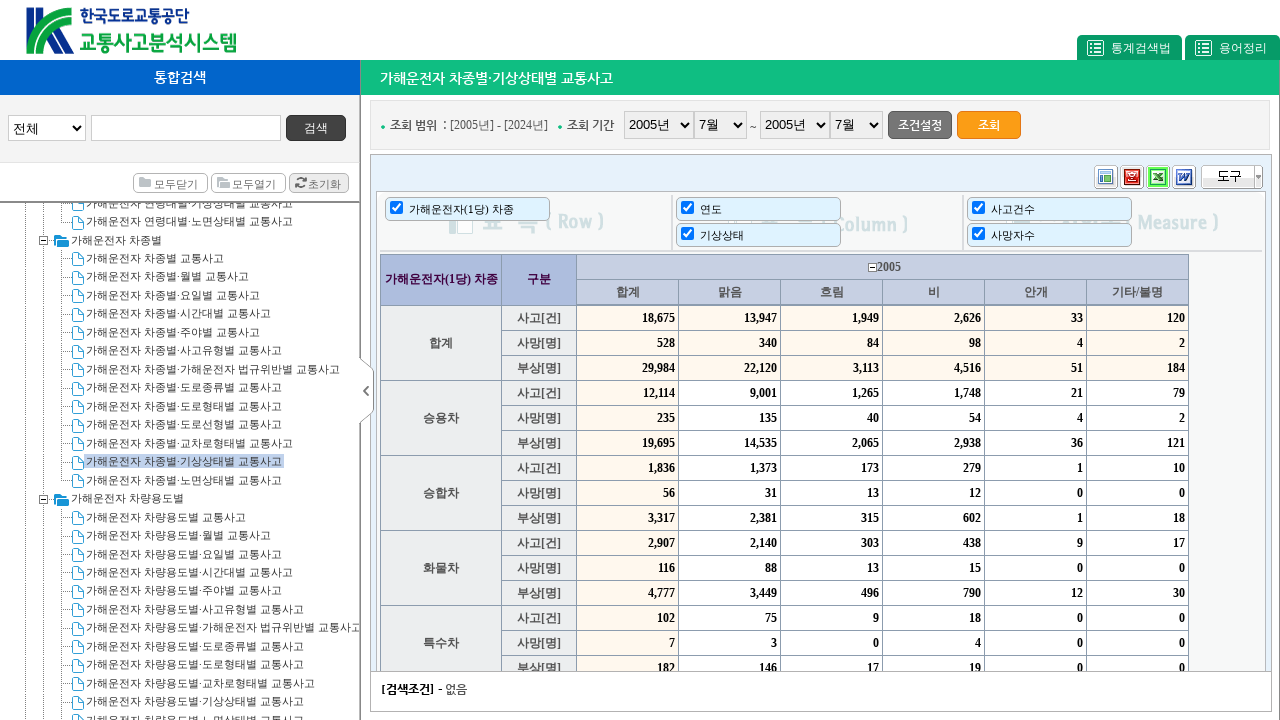

Waited for export to complete for month 07
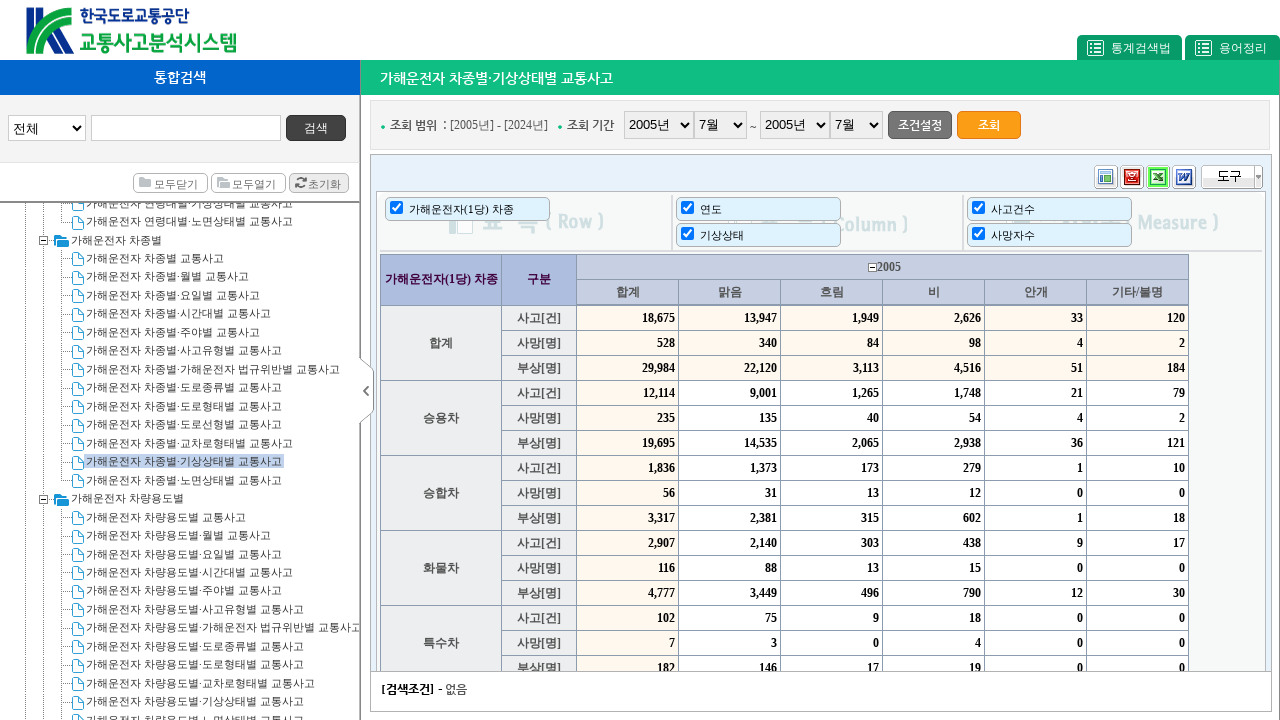

Selected start year: 2005 on #startYear
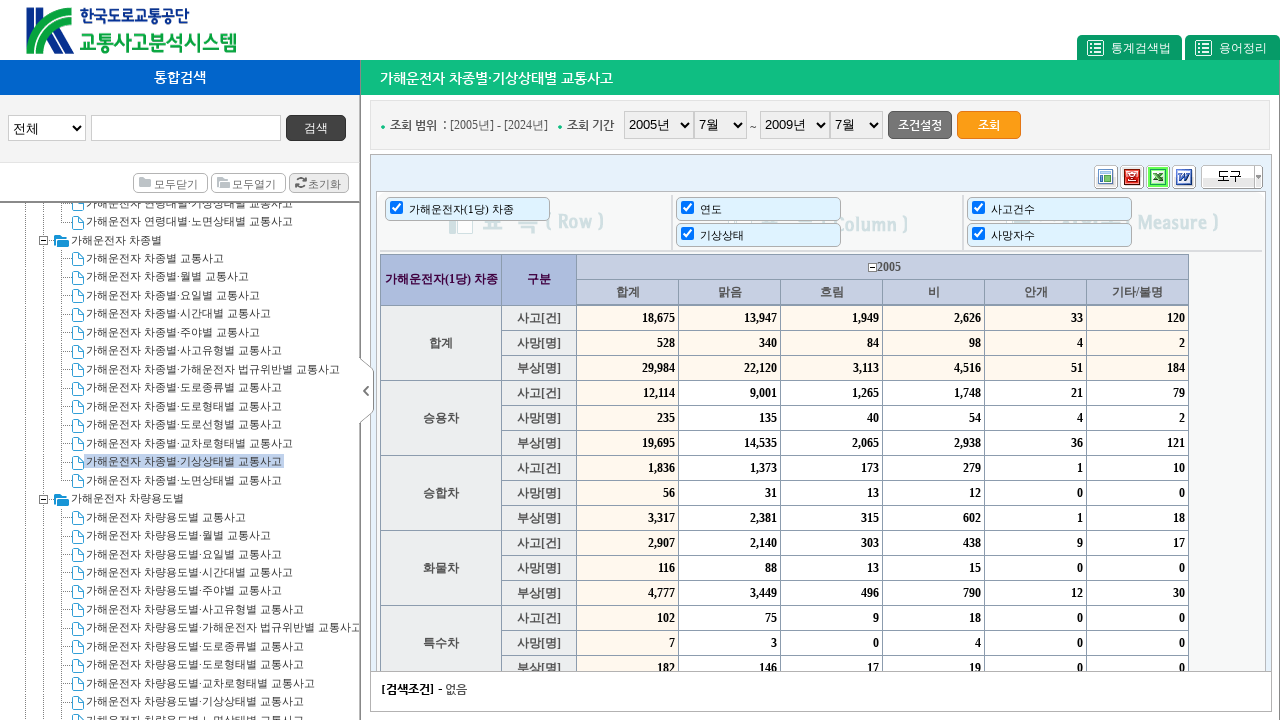

Selected start month: 08 on #startMonth
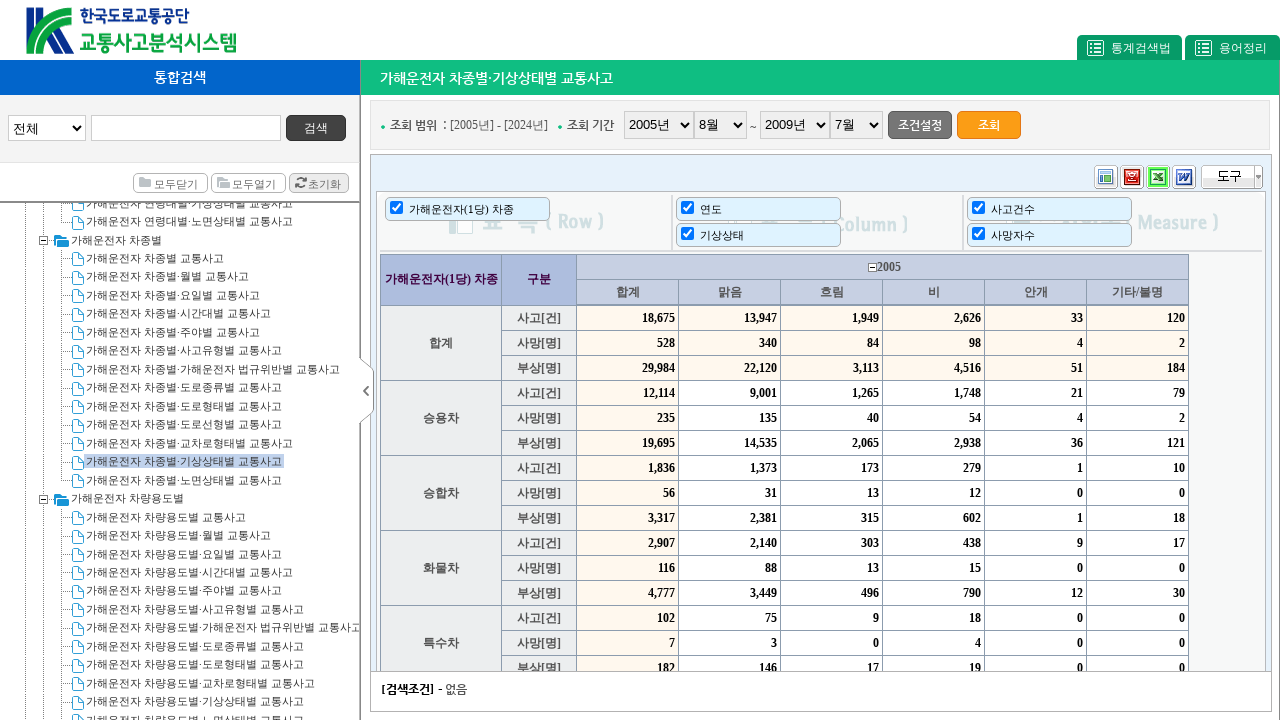

Selected end year: 2005 on #endYear
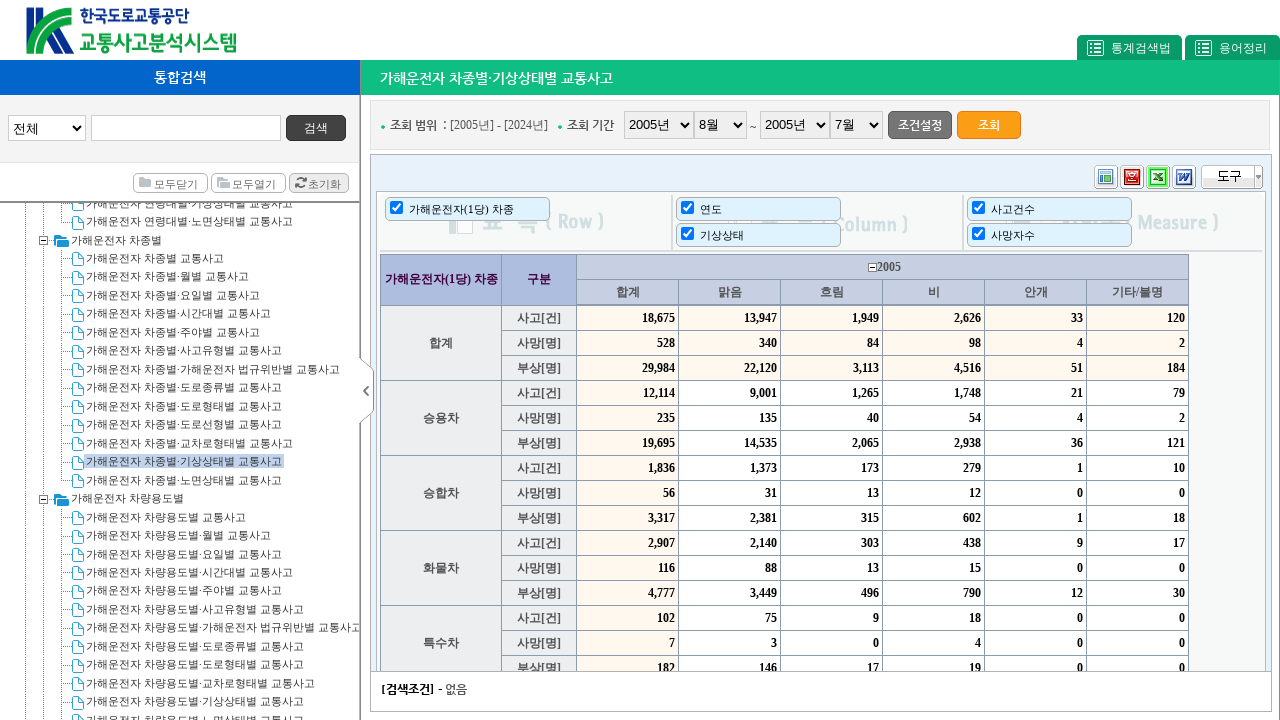

Selected end month: 08 on #endMonth
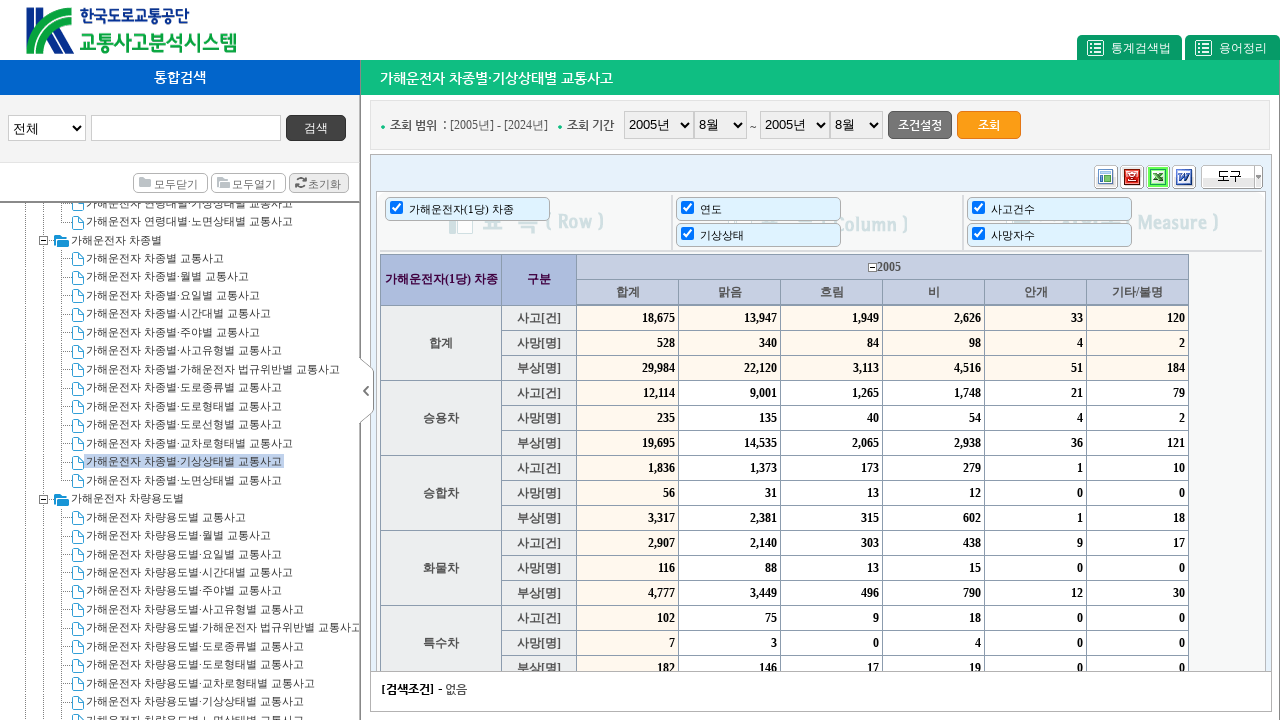

Clicked search button for 2005-08 at (989, 124) on #searchDiv > .top01-03 .rightBtn02
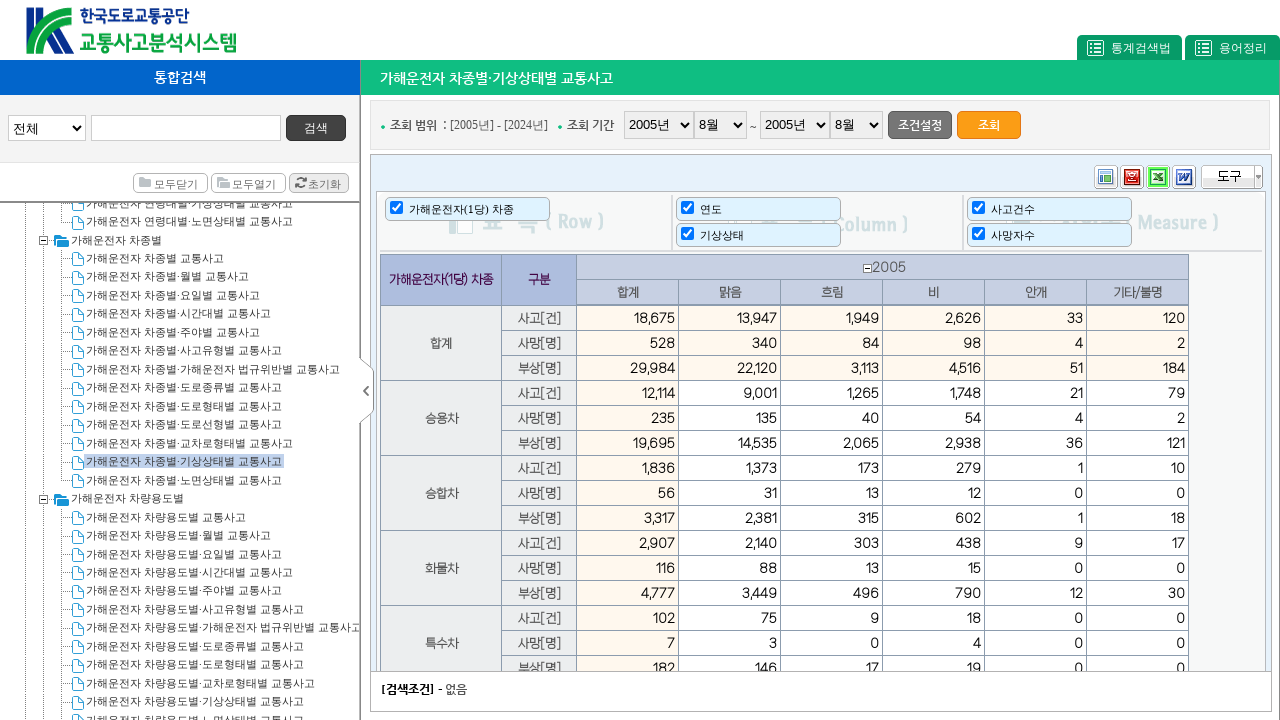

Waited for search results to load
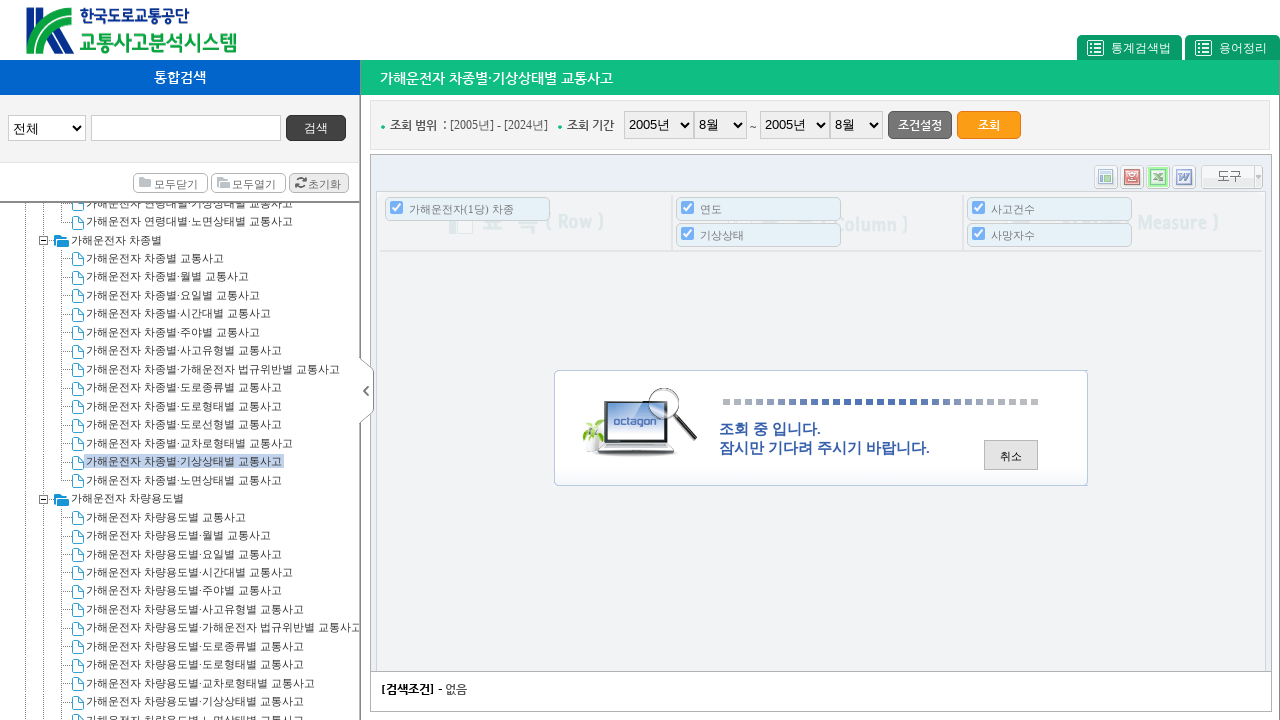

Located iframe for data export
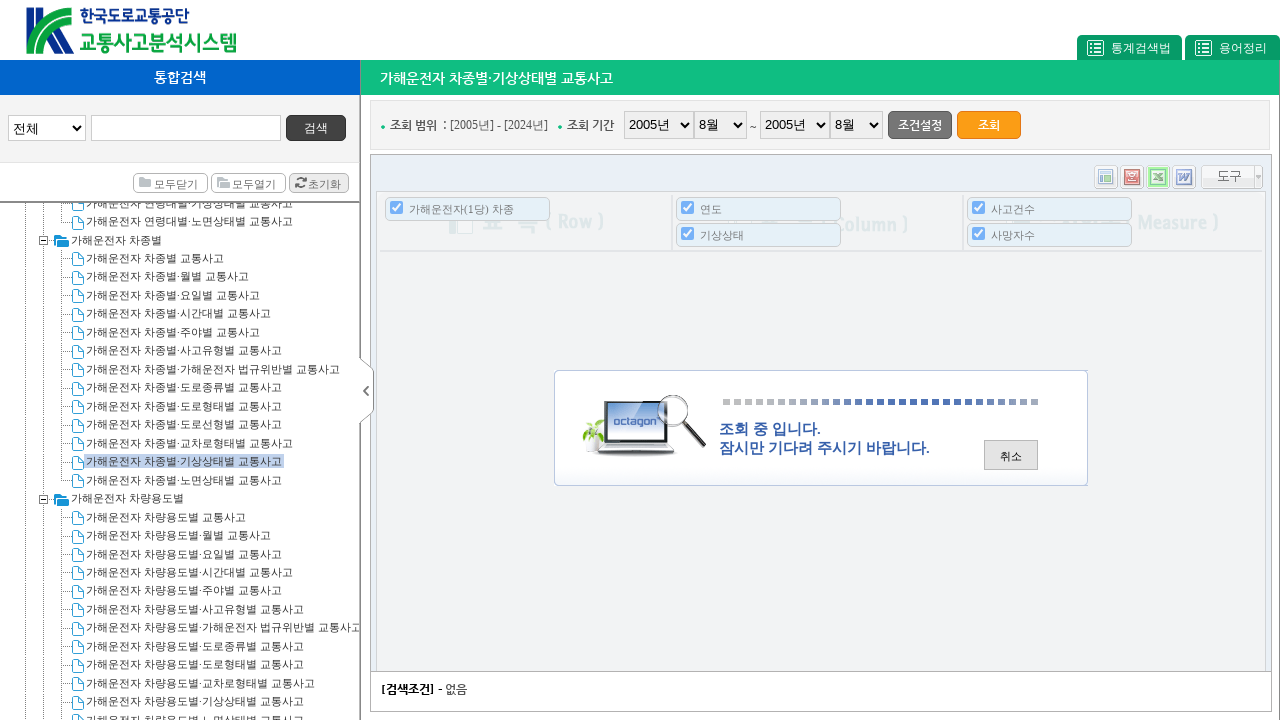

Clicked export button in iframe for month 08 at (1132, 177) on xpath=//*[@id="eosFrame"] >> nth=0 >> internal:control=enter-frame >> #controlCo
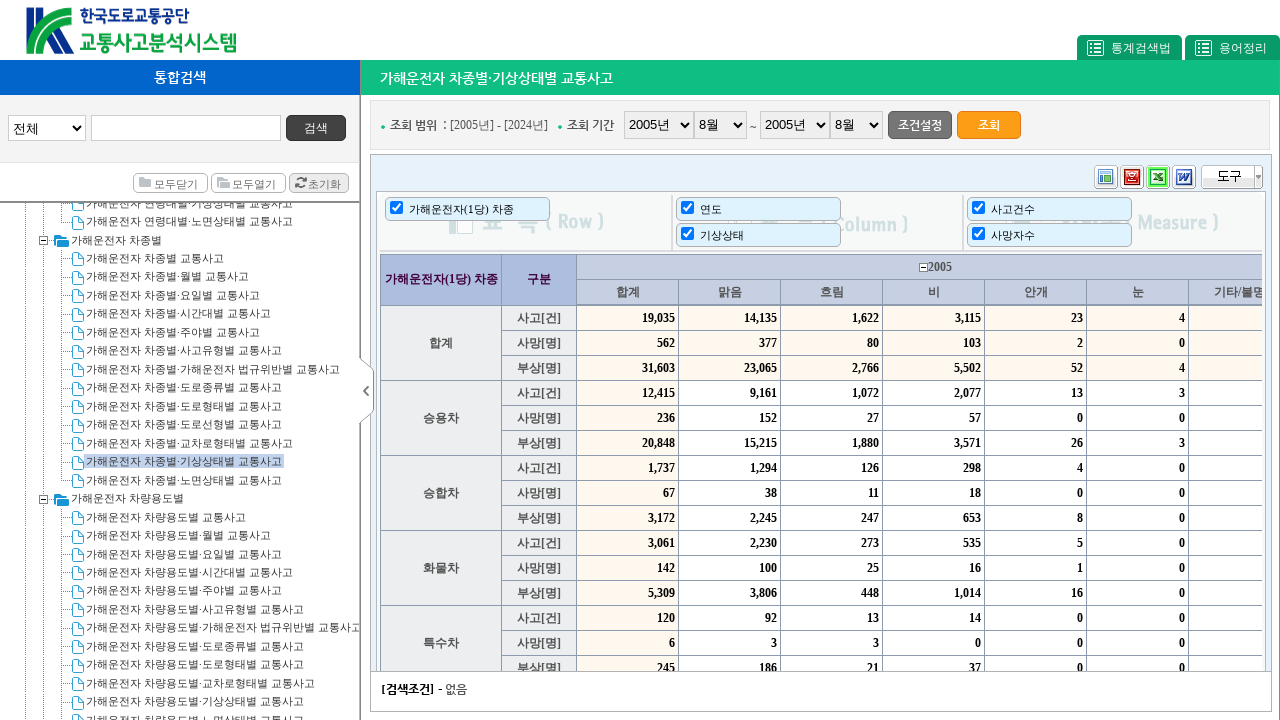

Set up dialog handler to accept alerts
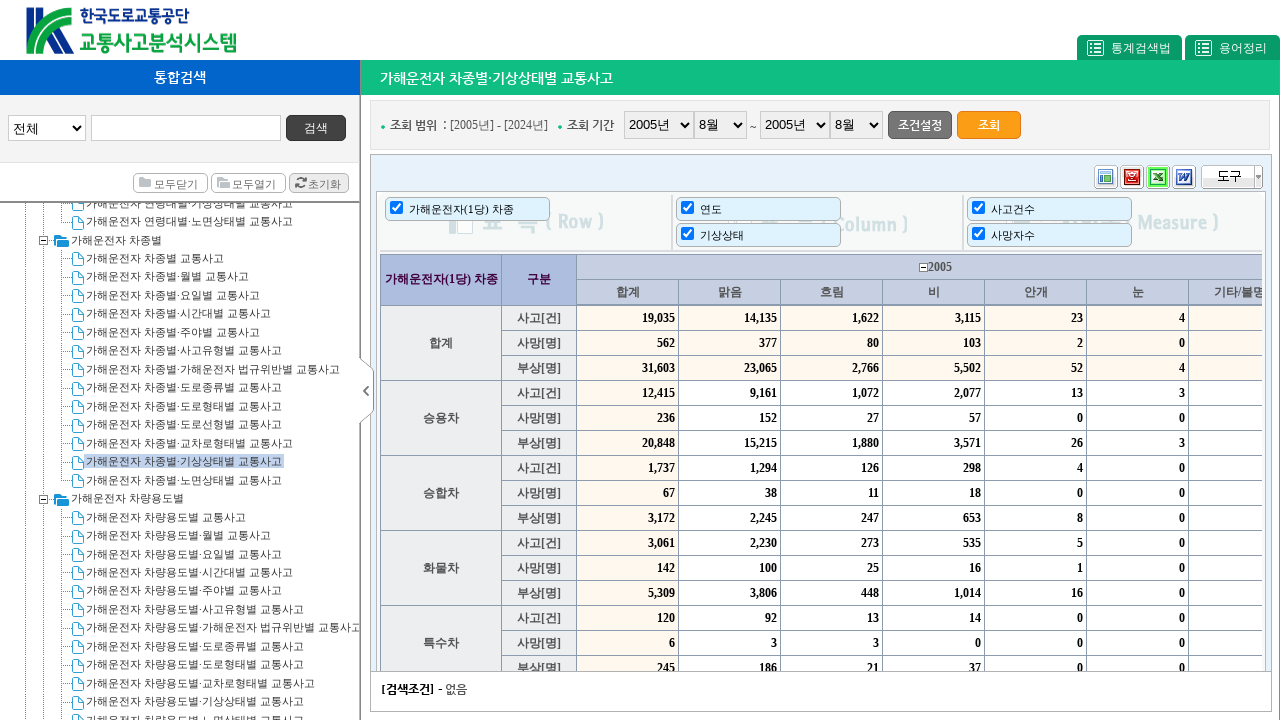

Waited for export to complete for month 08
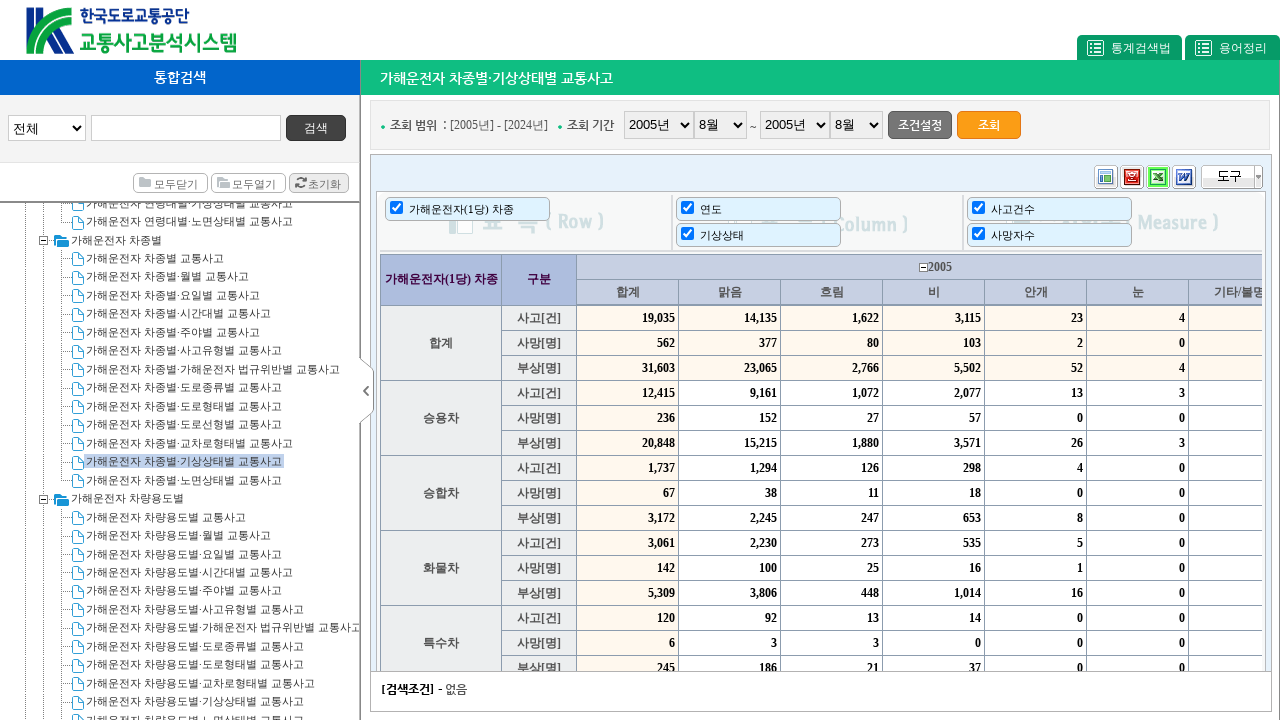

Selected start year: 2005 on #startYear
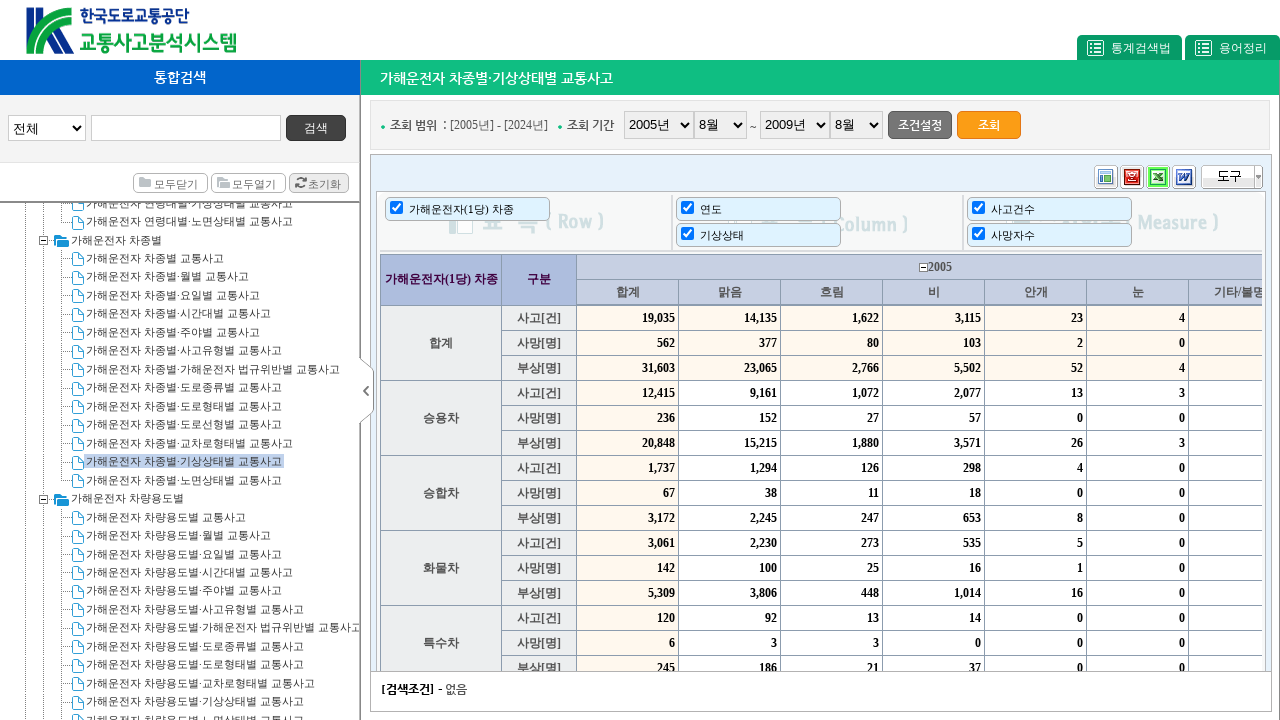

Selected start month: 09 on #startMonth
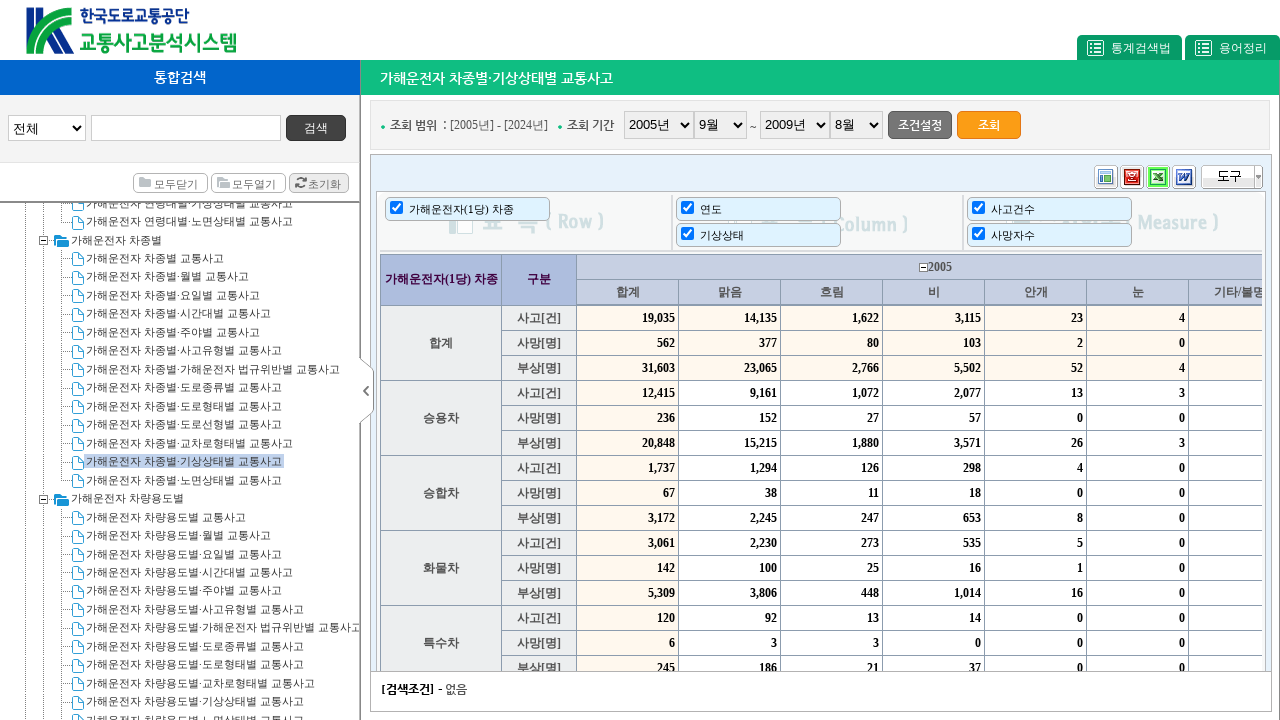

Selected end year: 2005 on #endYear
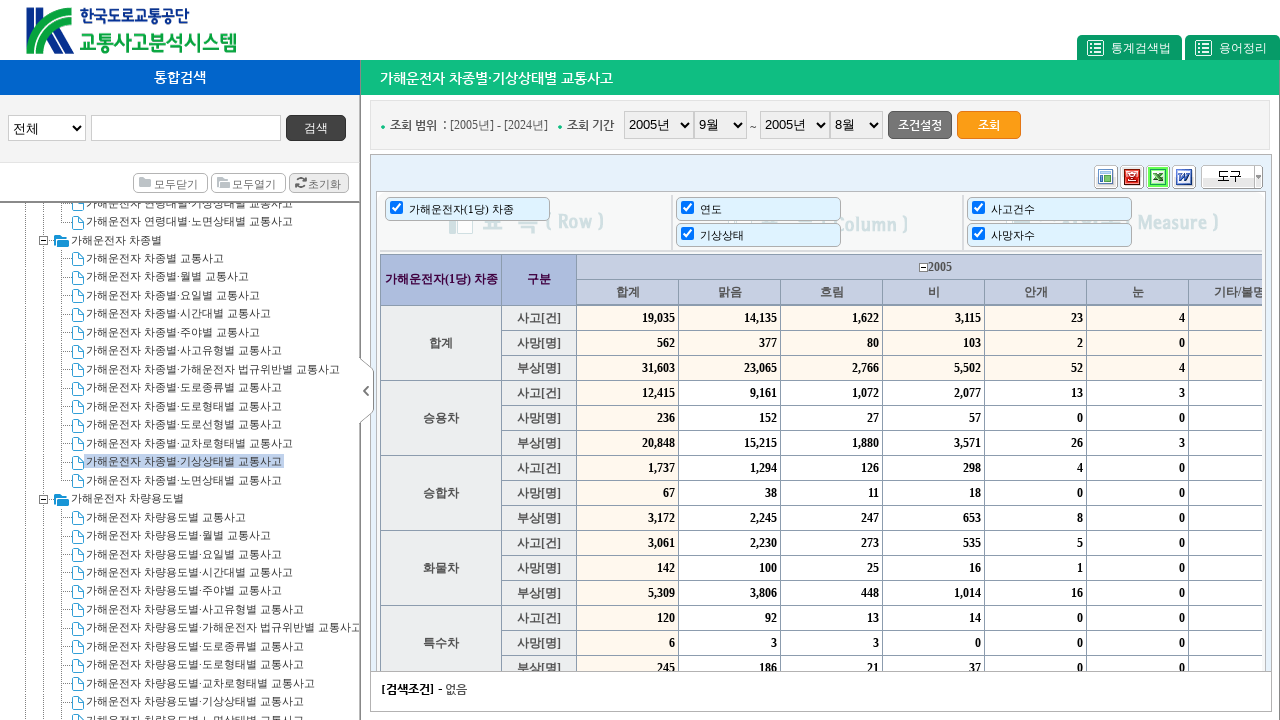

Selected end month: 09 on #endMonth
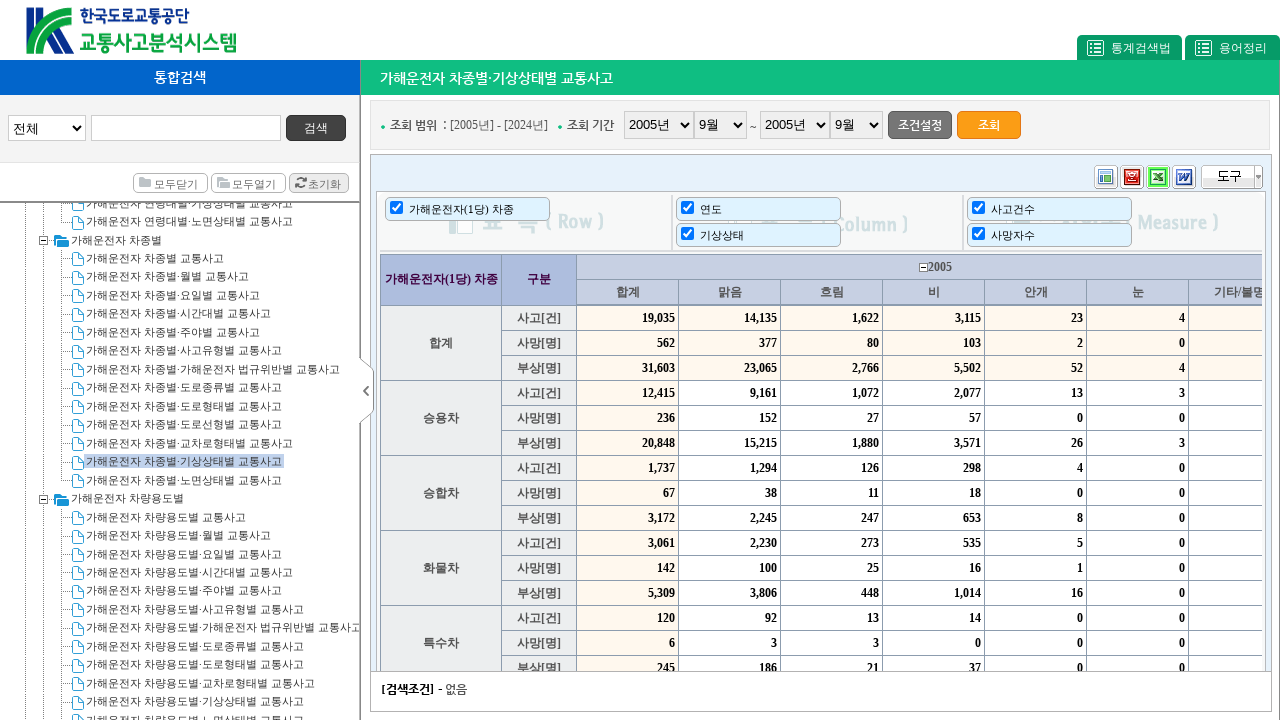

Clicked search button for 2005-09 at (989, 124) on #searchDiv > .top01-03 .rightBtn02
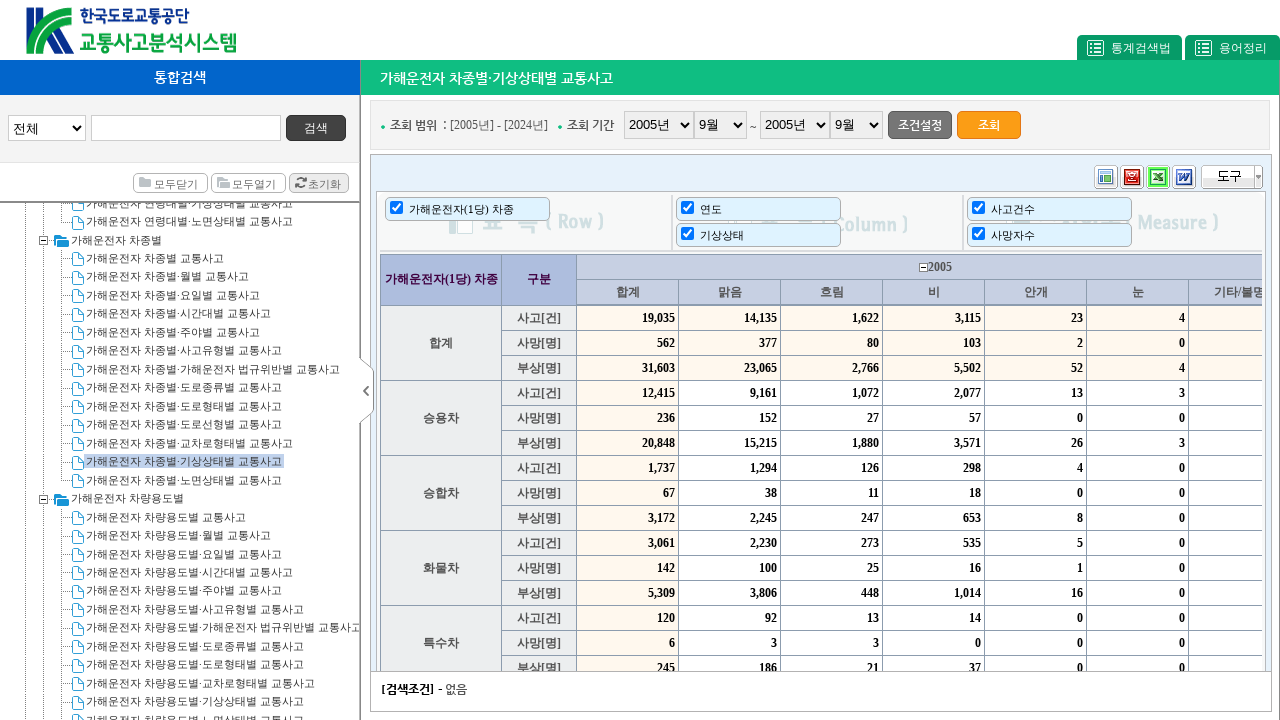

Waited for search results to load
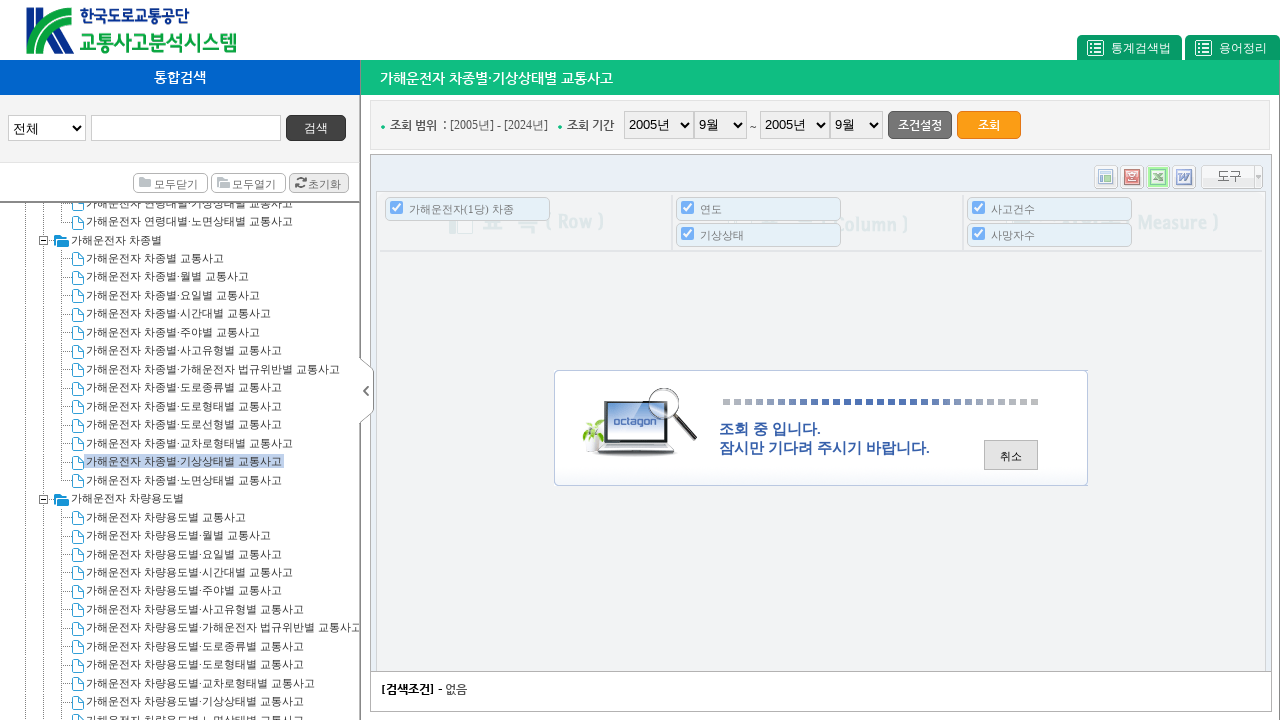

Located iframe for data export
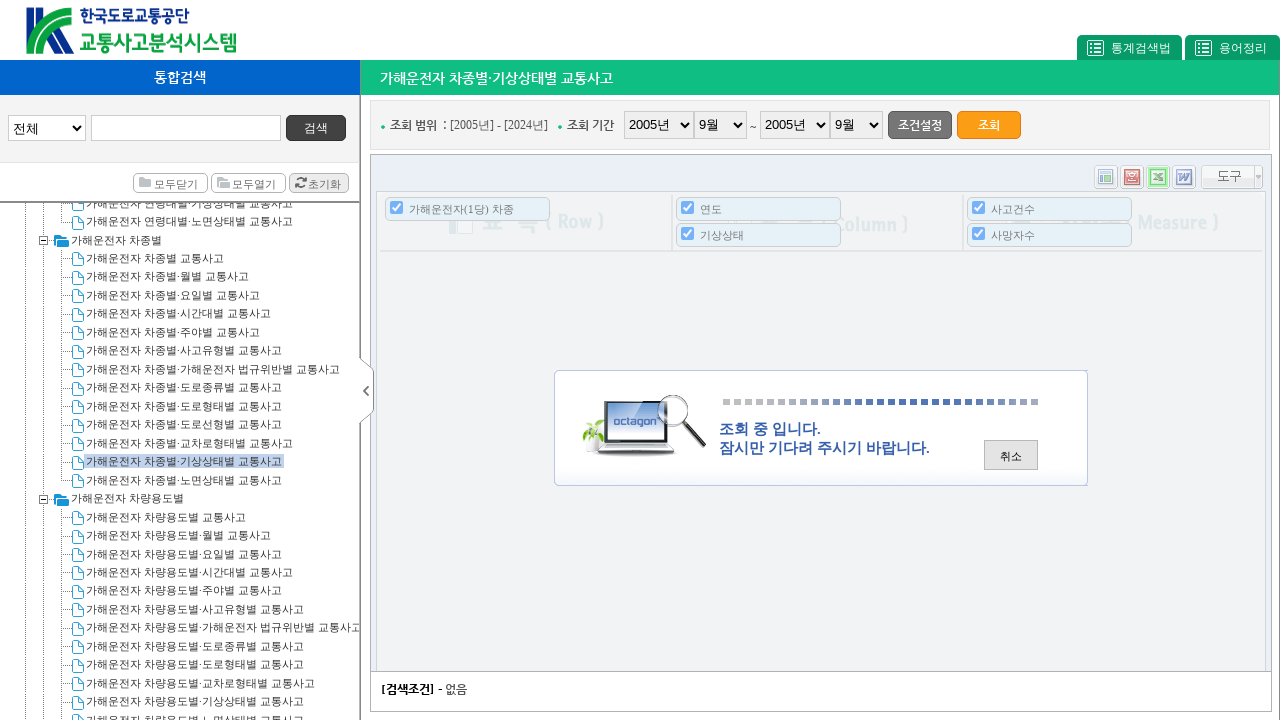

Clicked export button in iframe for month 09 at (1132, 177) on xpath=//*[@id="eosFrame"] >> nth=0 >> internal:control=enter-frame >> #controlCo
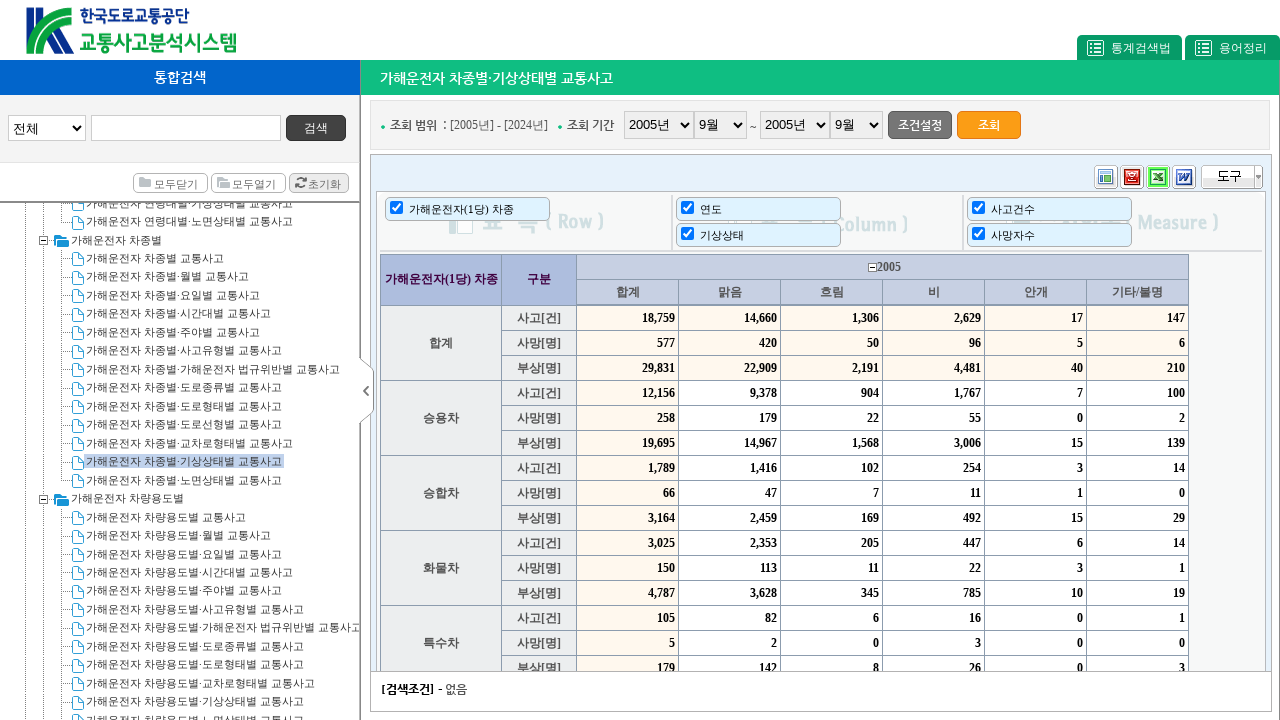

Set up dialog handler to accept alerts
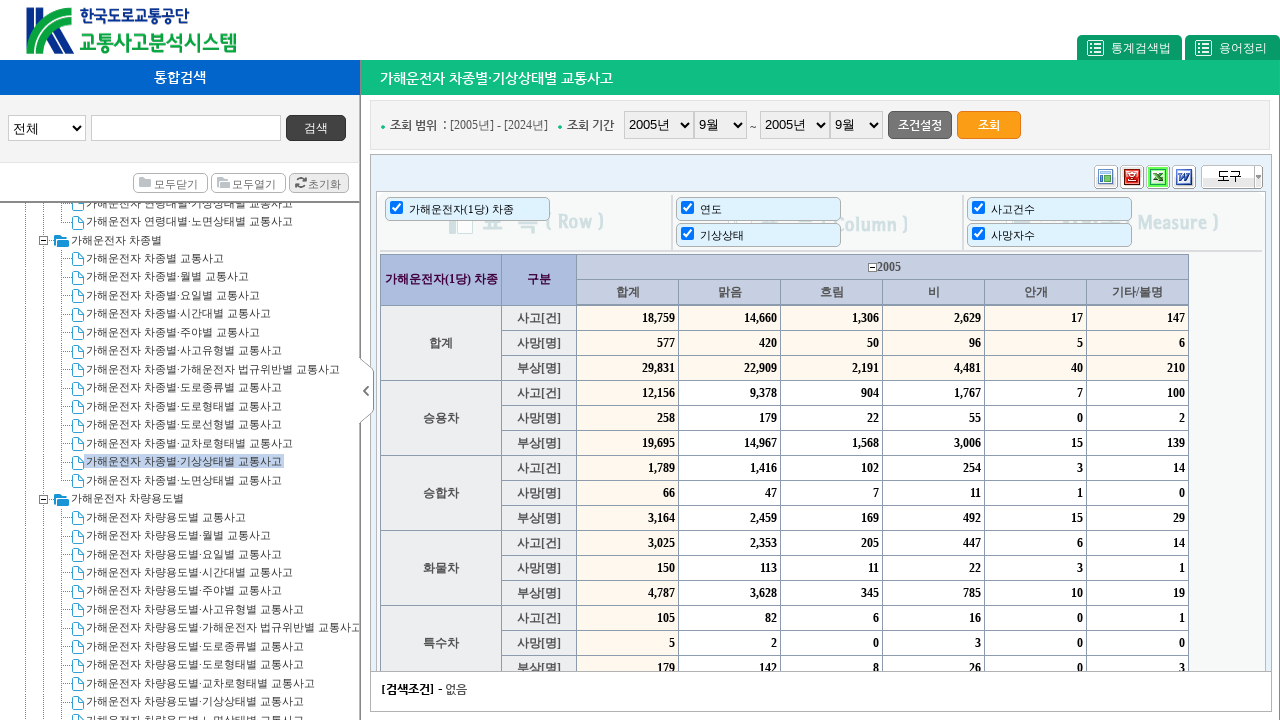

Waited for export to complete for month 09
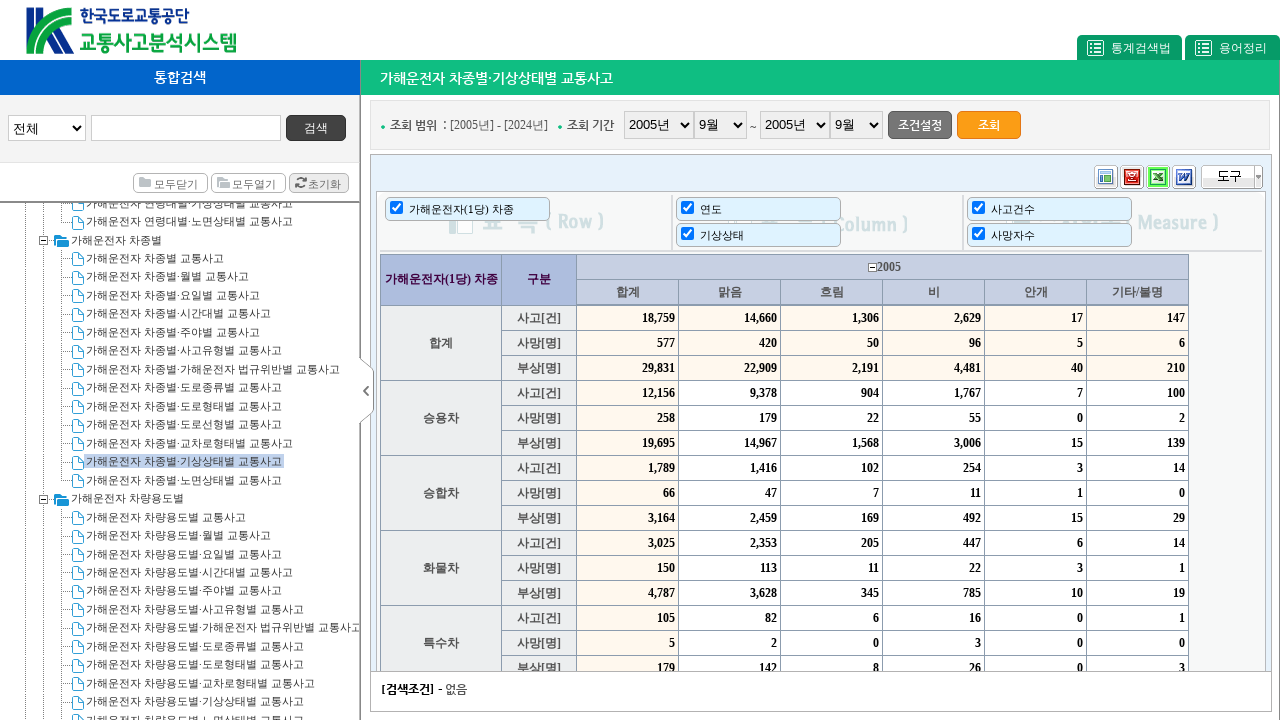

Selected start year: 2005 on #startYear
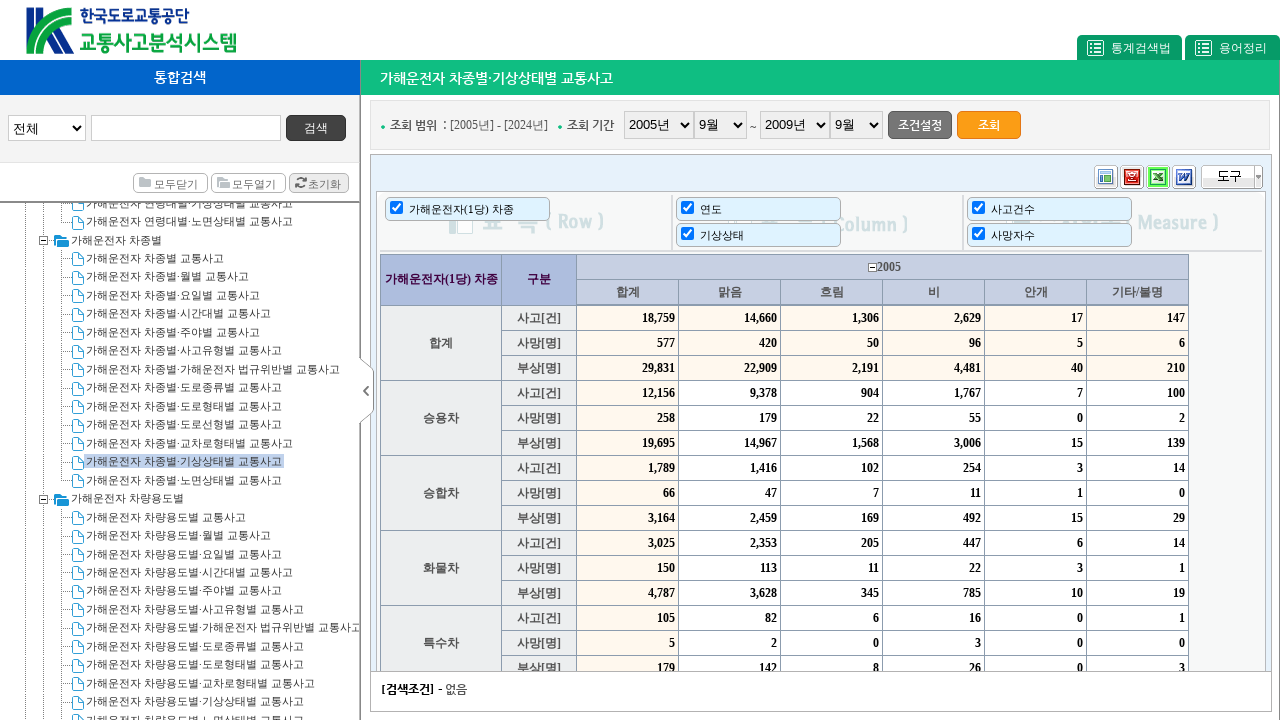

Selected start month: 10 on #startMonth
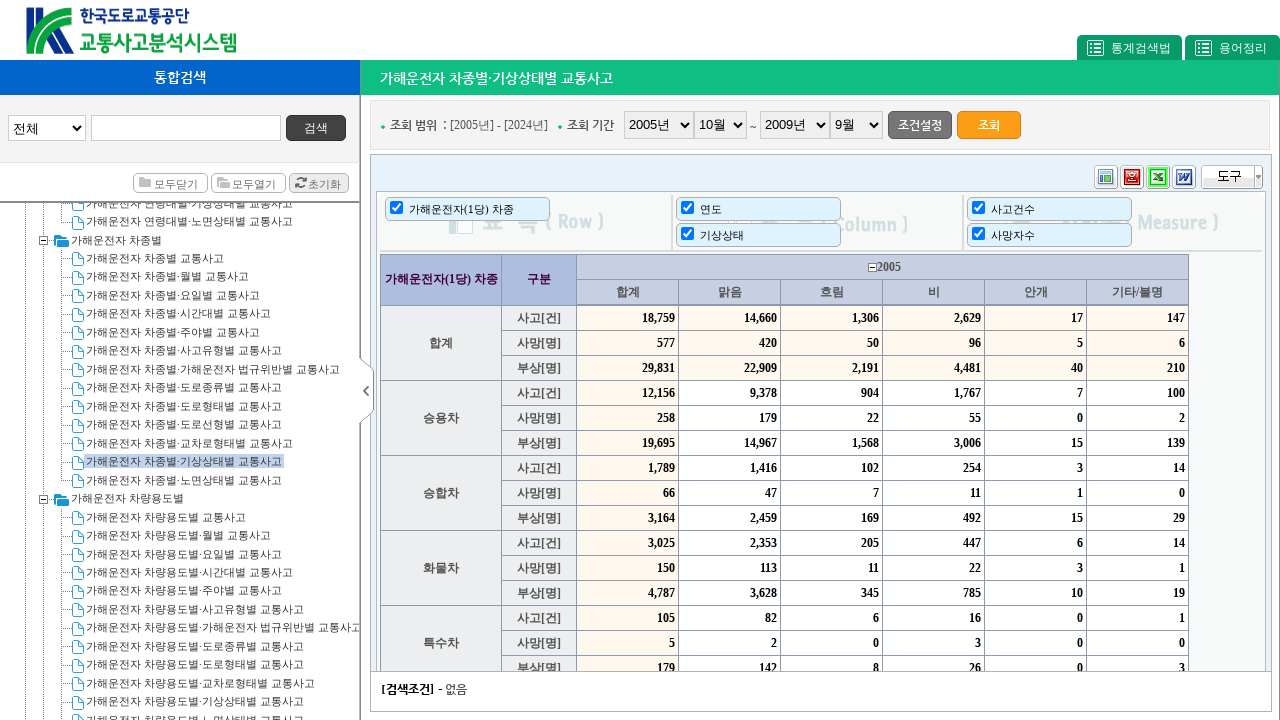

Selected end year: 2005 on #endYear
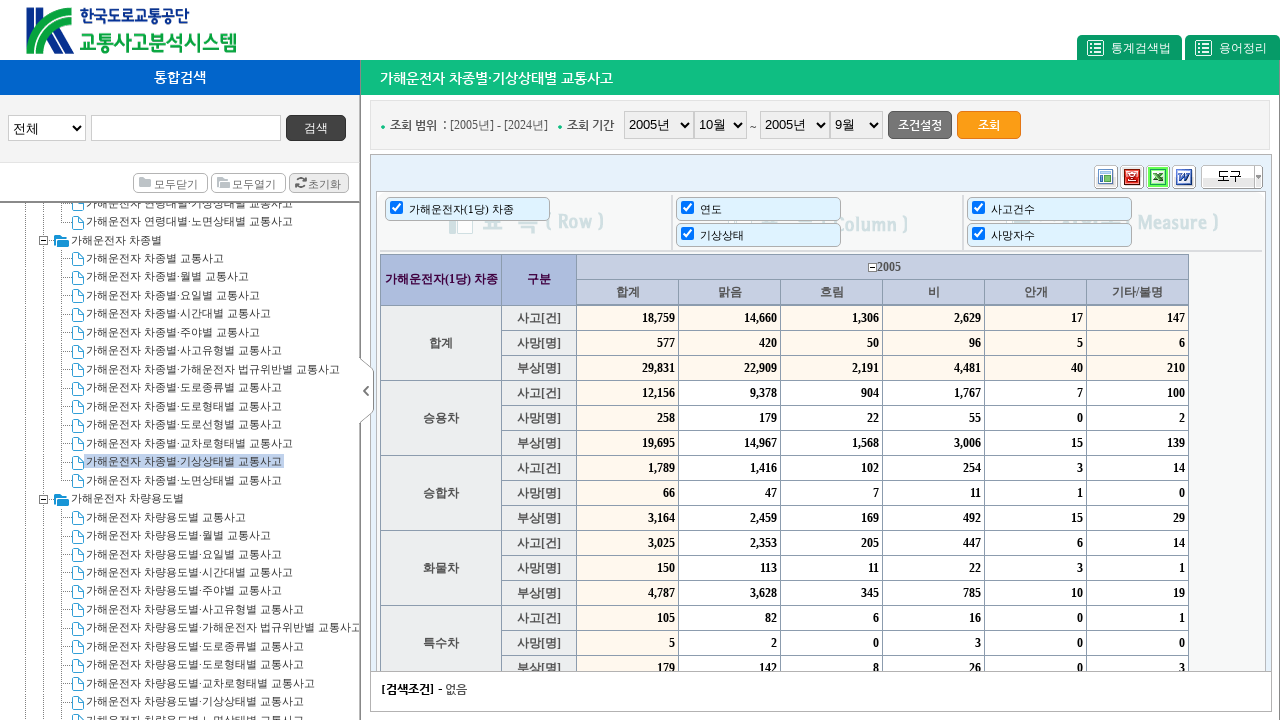

Selected end month: 10 on #endMonth
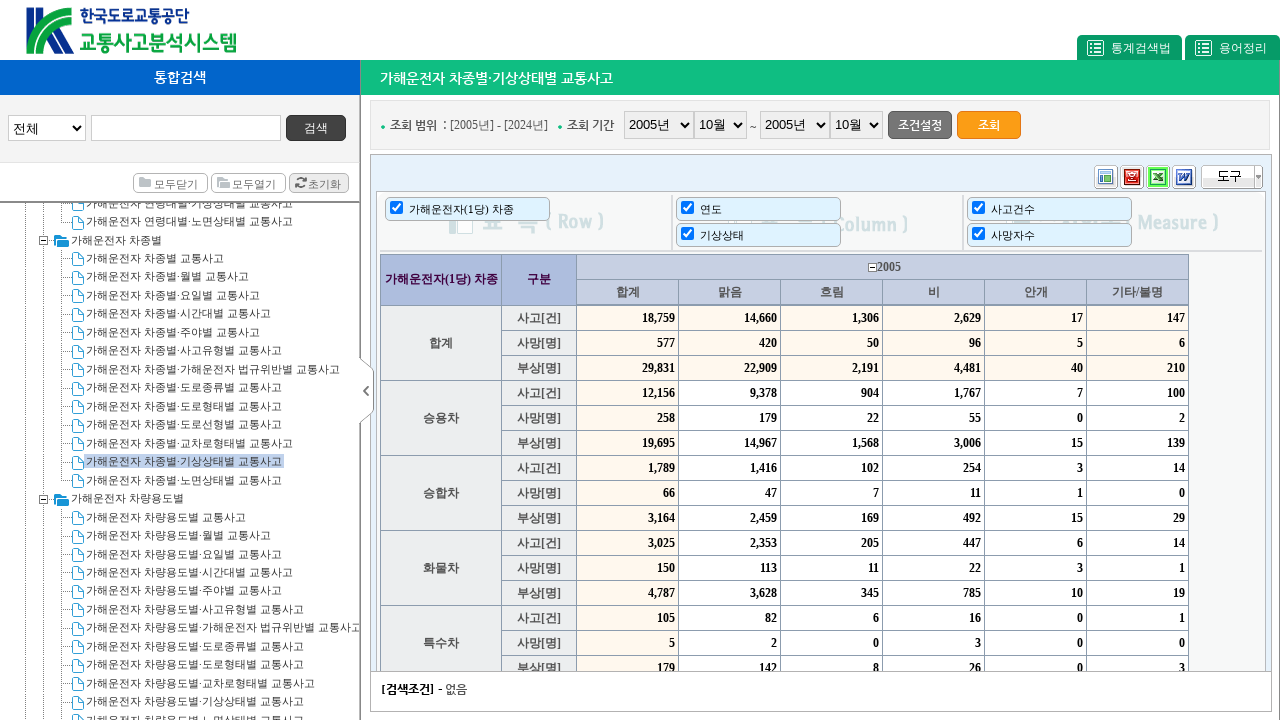

Clicked search button for 2005-10 at (989, 124) on #searchDiv > .top01-03 .rightBtn02
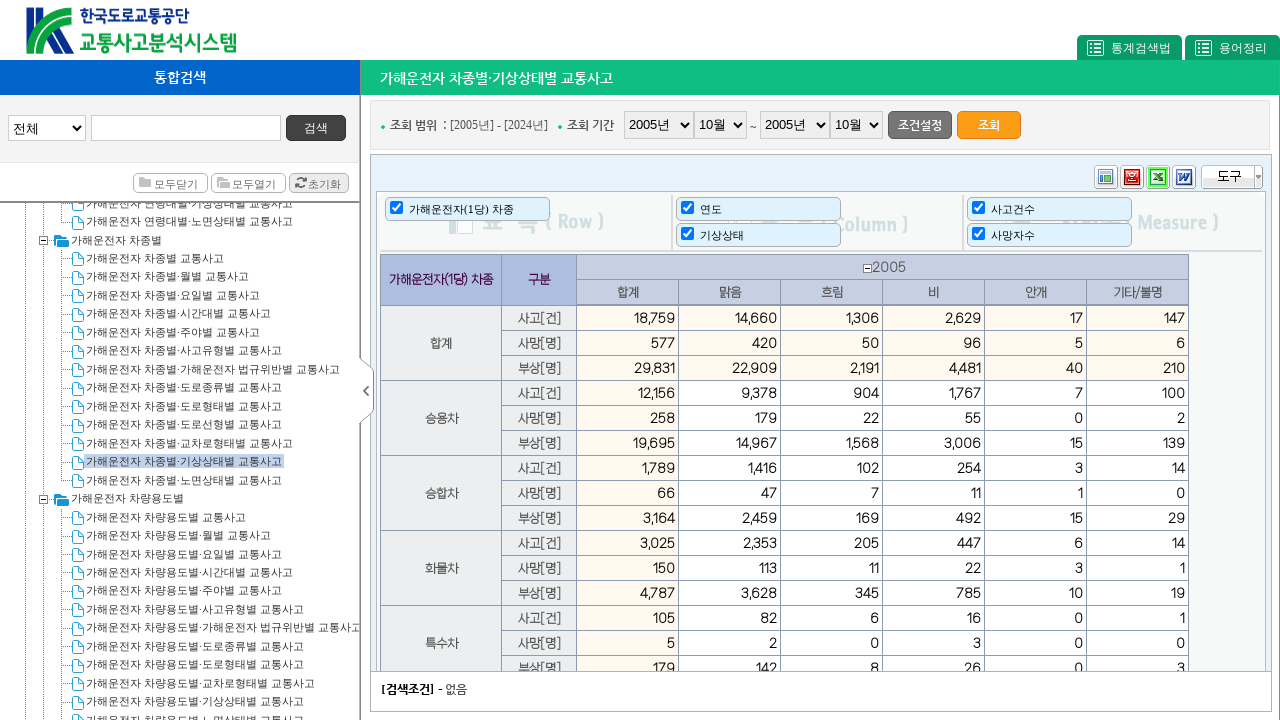

Waited for search results to load
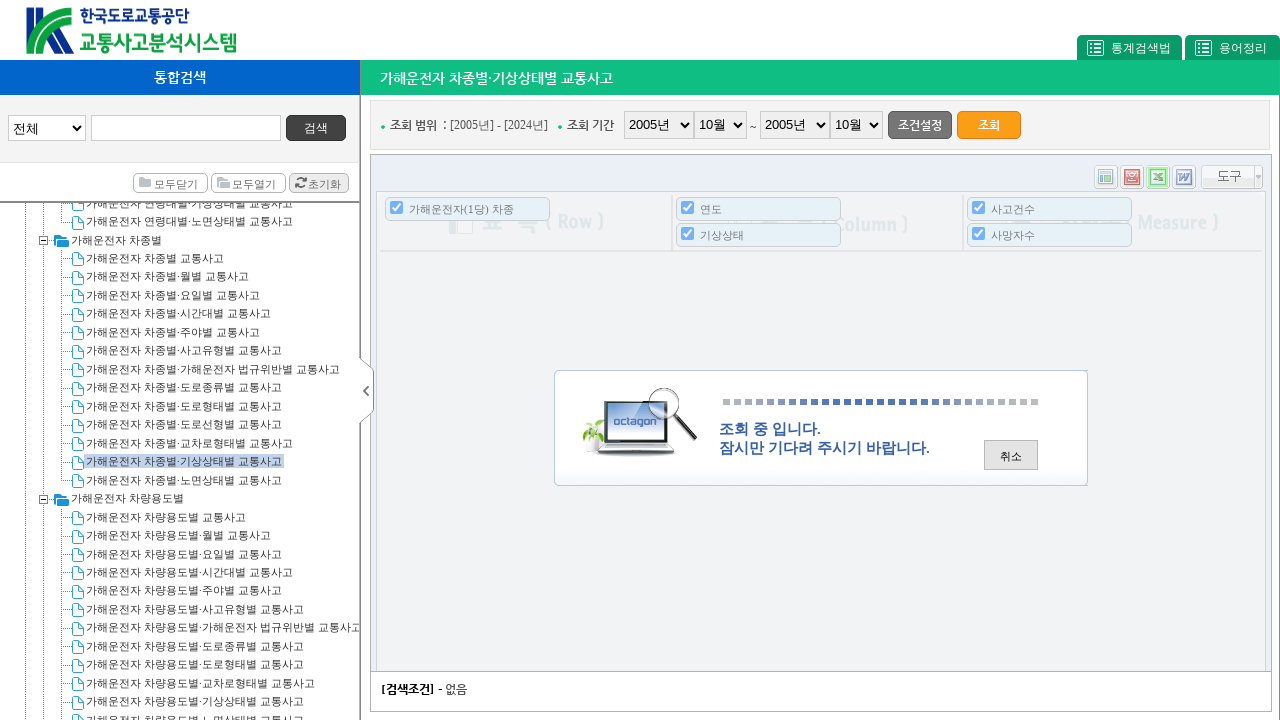

Located iframe for data export
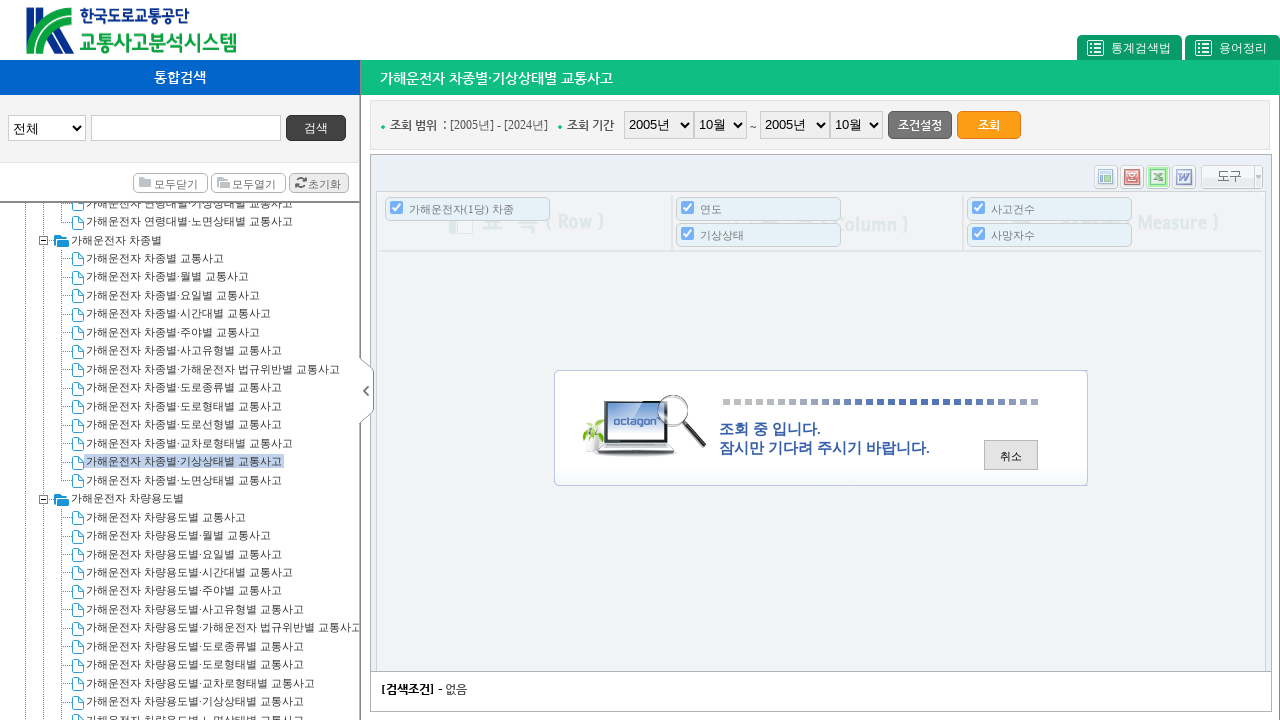

Clicked export button in iframe for month 10 at (1132, 177) on xpath=//*[@id="eosFrame"] >> nth=0 >> internal:control=enter-frame >> #controlCo
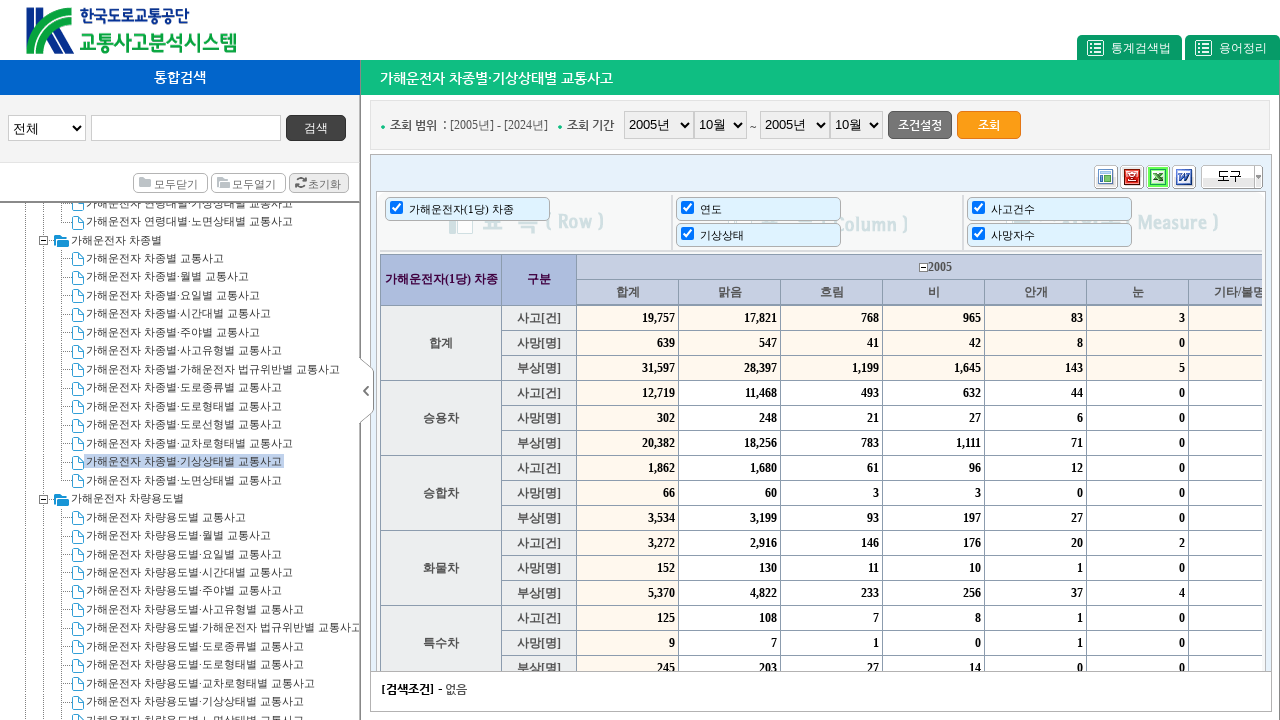

Set up dialog handler to accept alerts
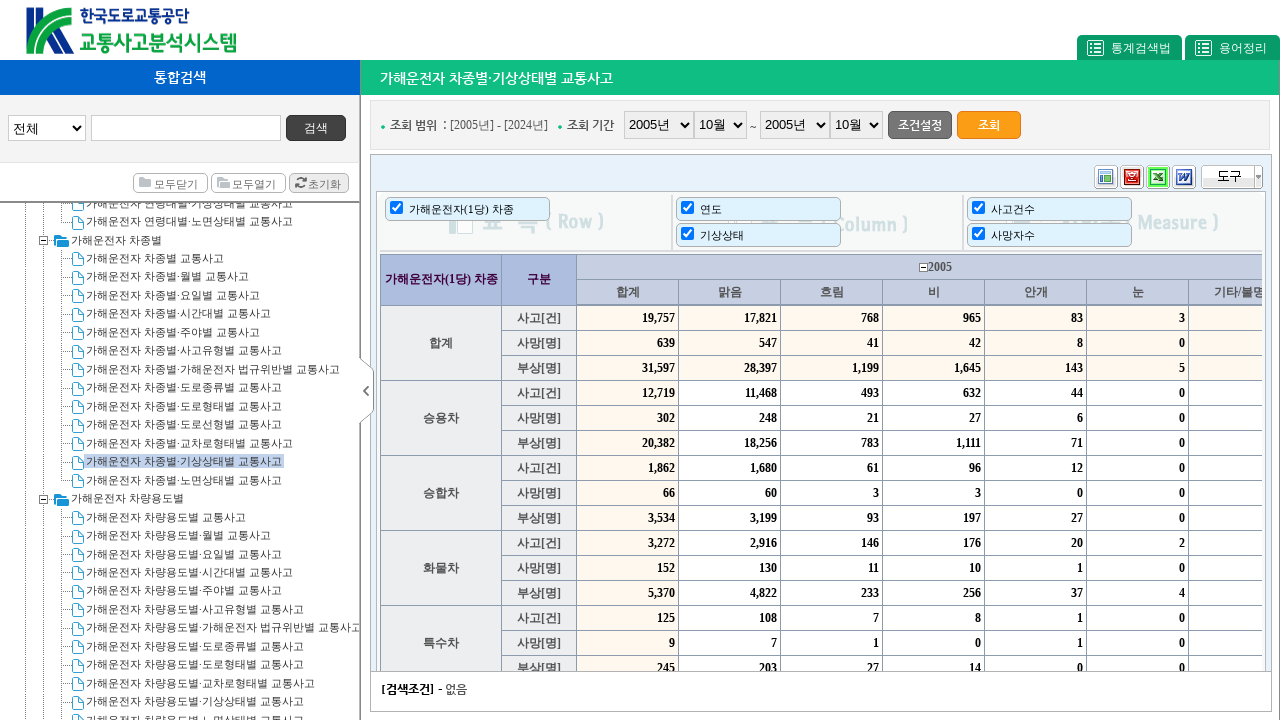

Waited for export to complete for month 10
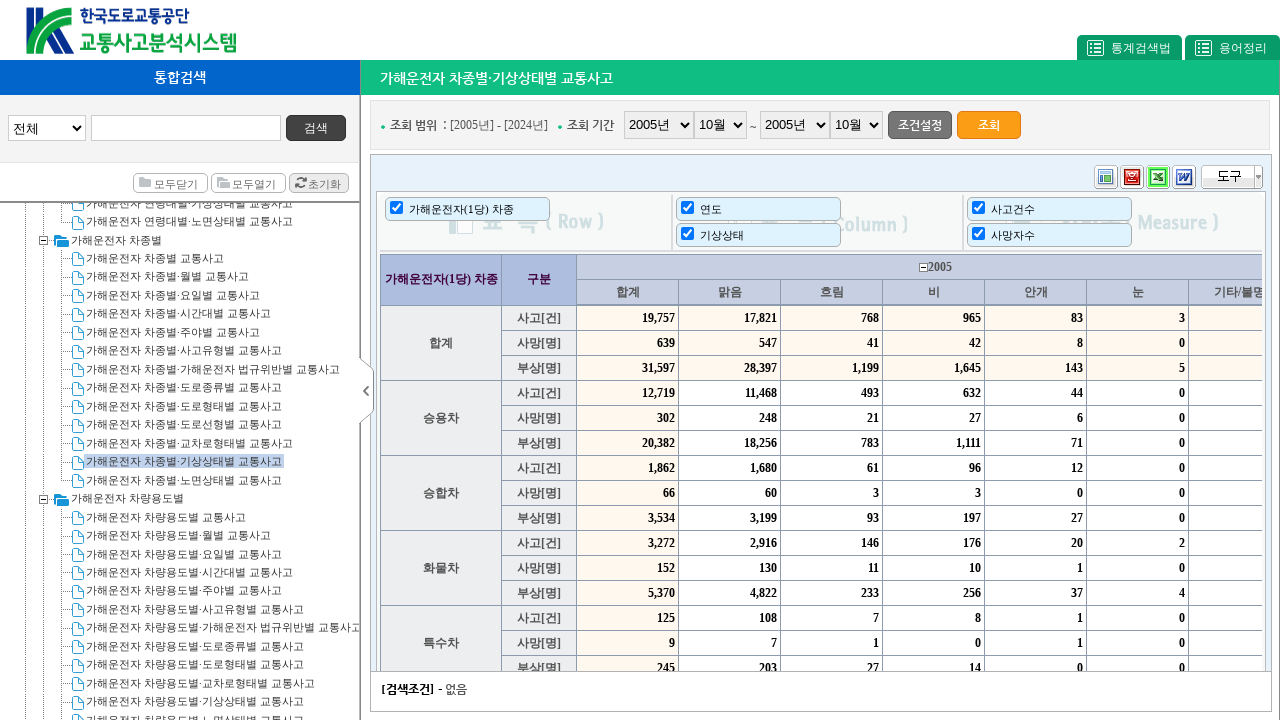

Selected start year: 2005 on #startYear
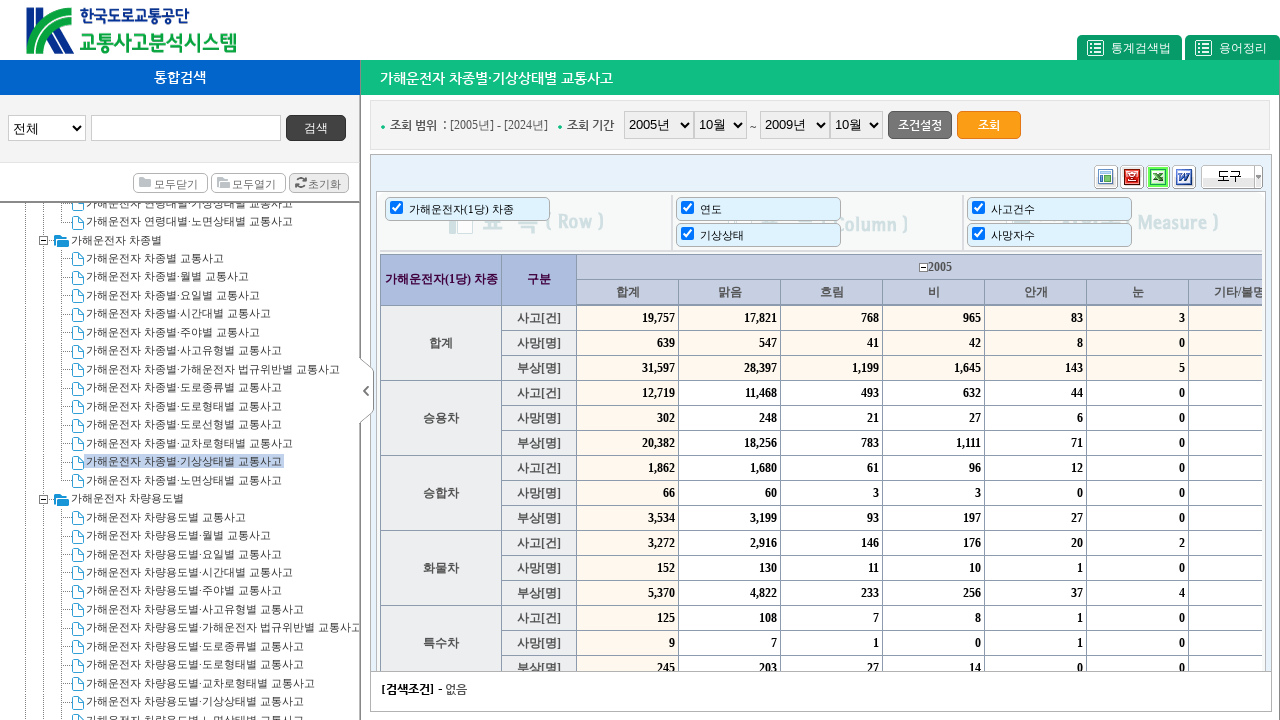

Selected start month: 11 on #startMonth
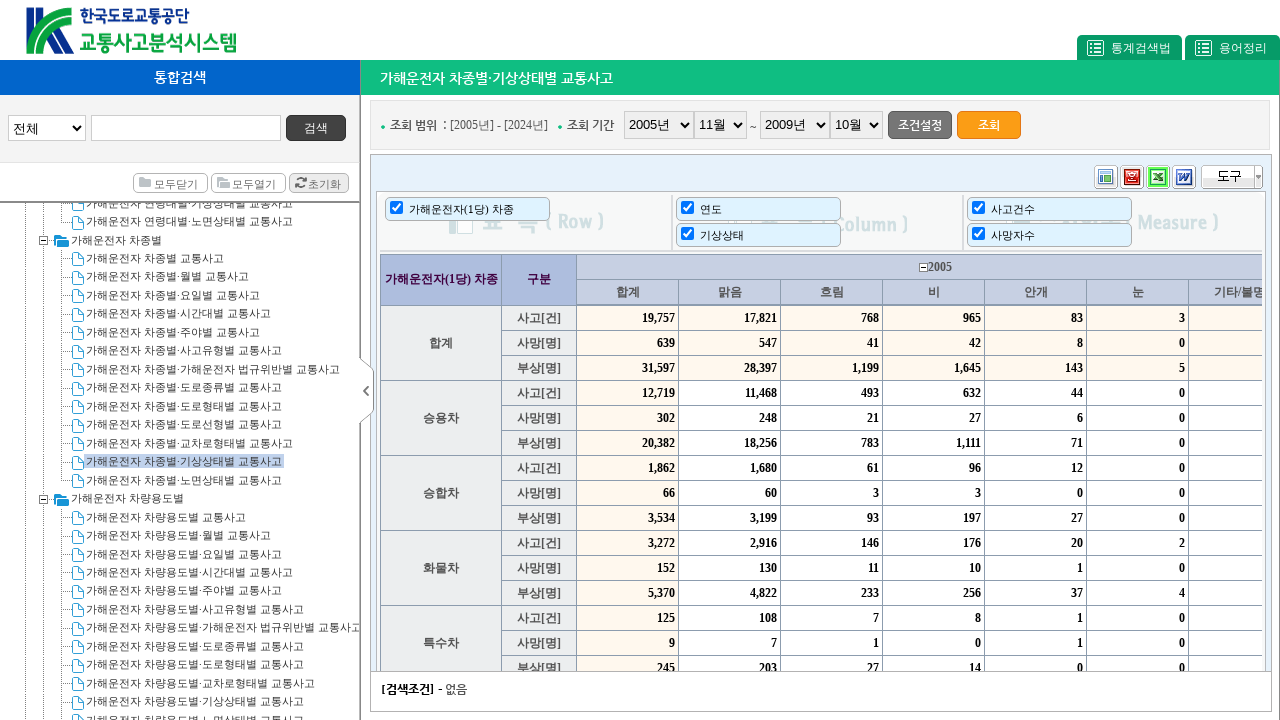

Selected end year: 2005 on #endYear
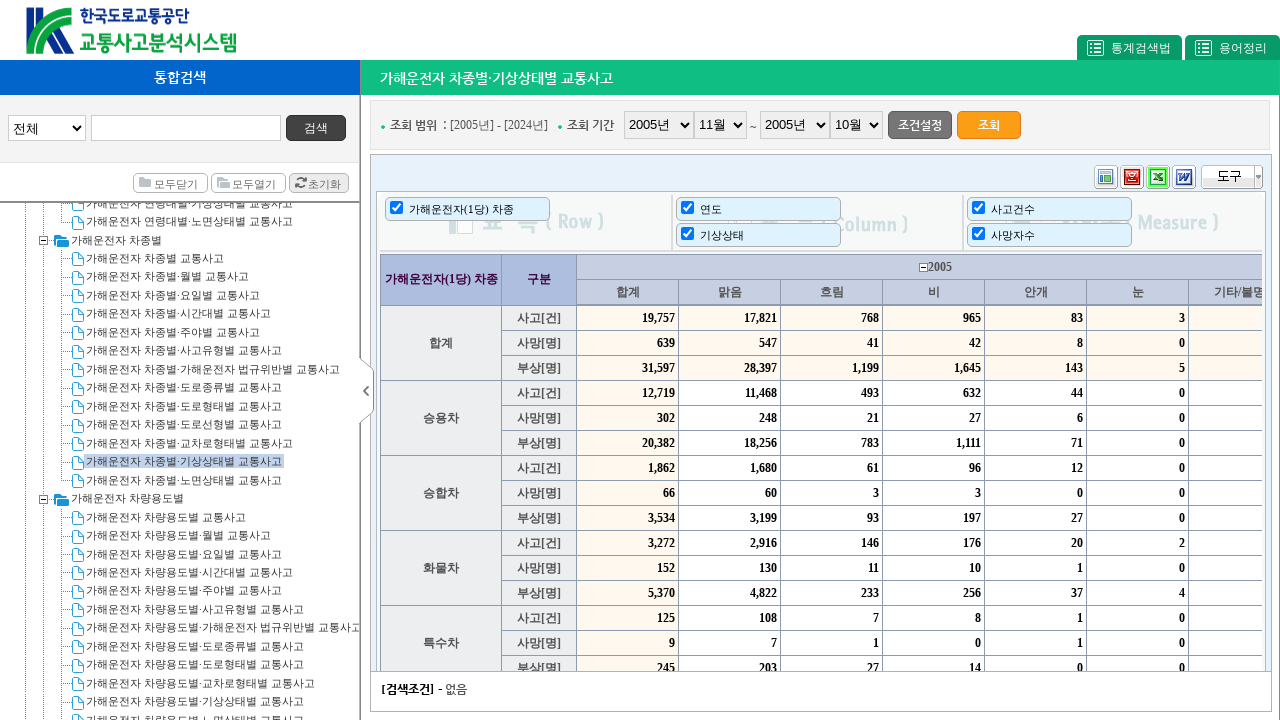

Selected end month: 11 on #endMonth
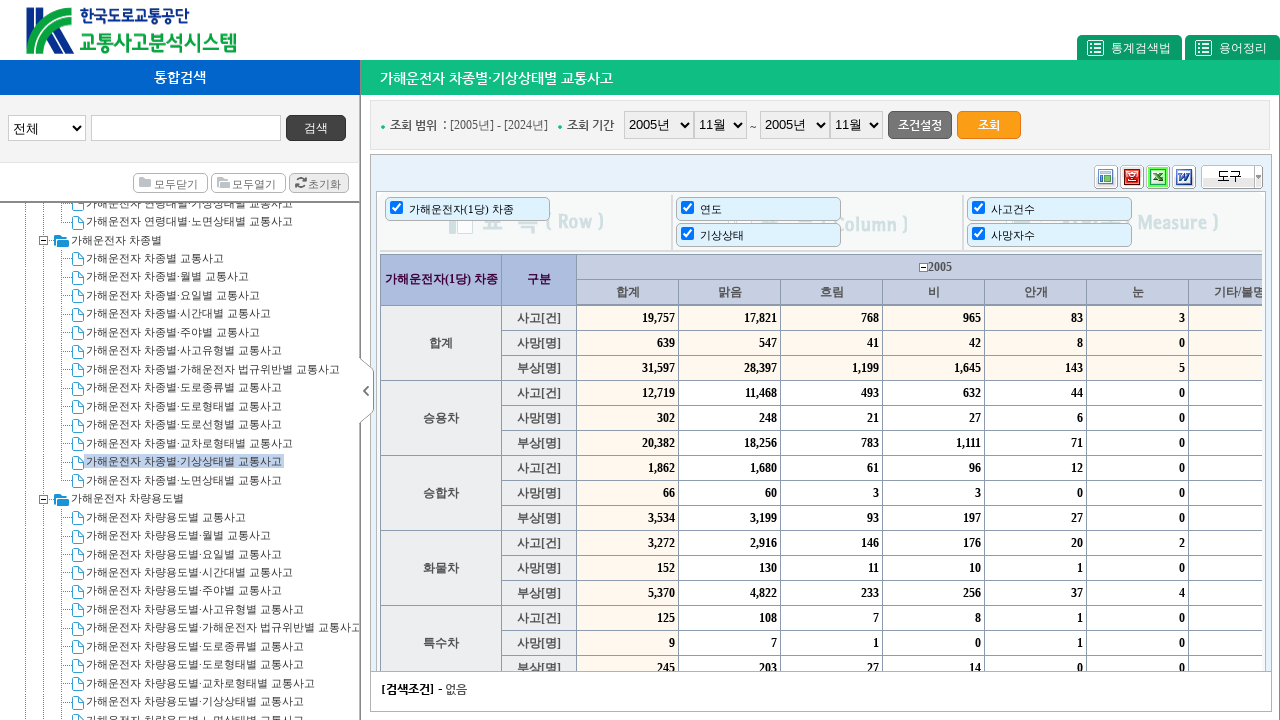

Clicked search button for 2005-11 at (989, 124) on #searchDiv > .top01-03 .rightBtn02
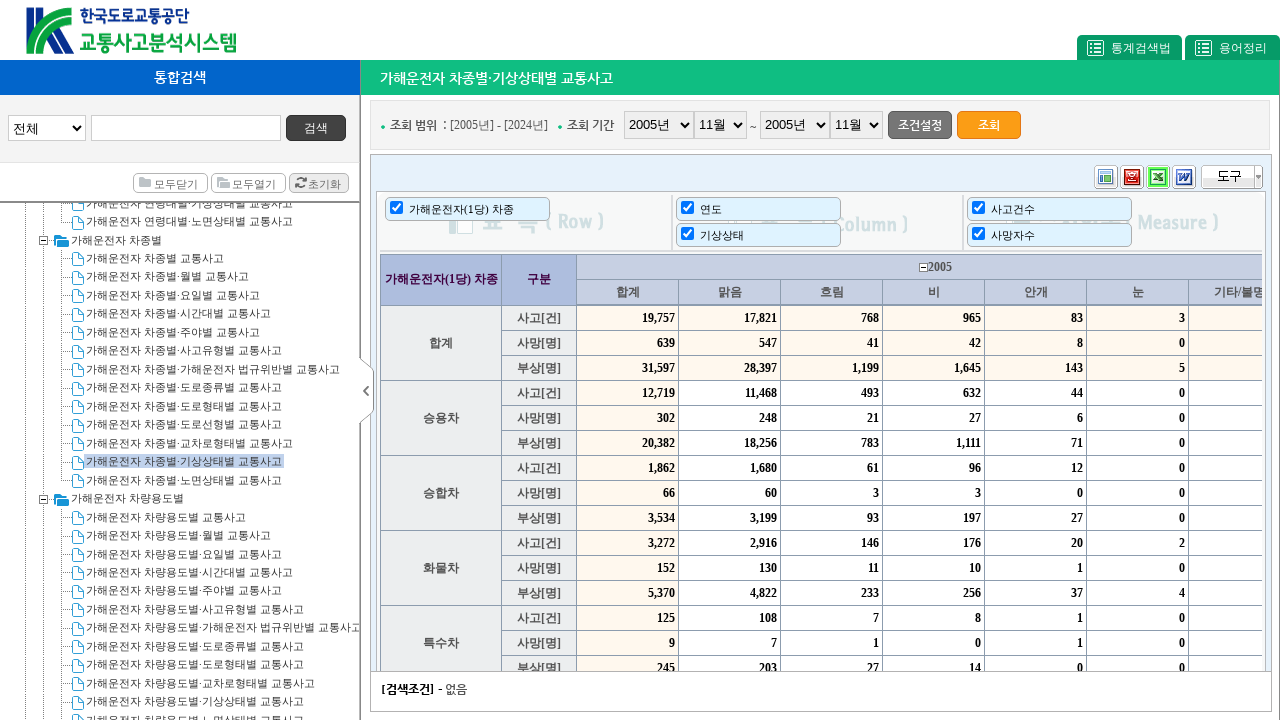

Waited for search results to load
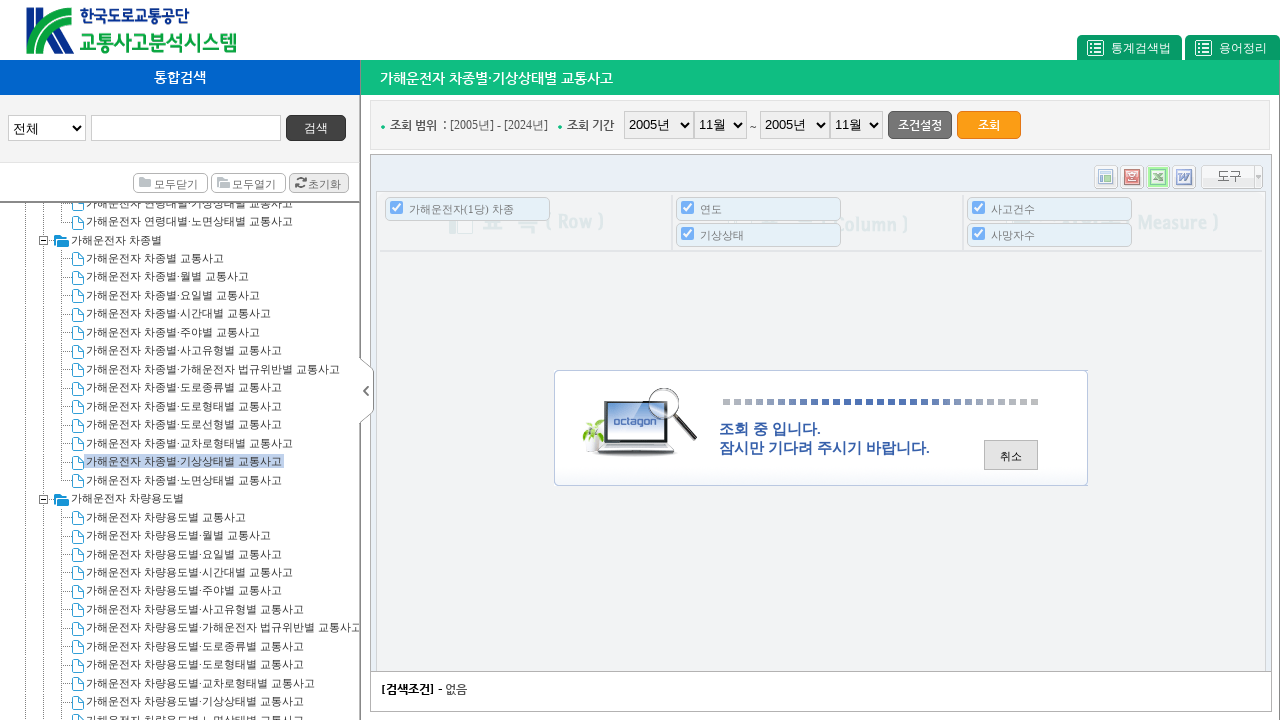

Located iframe for data export
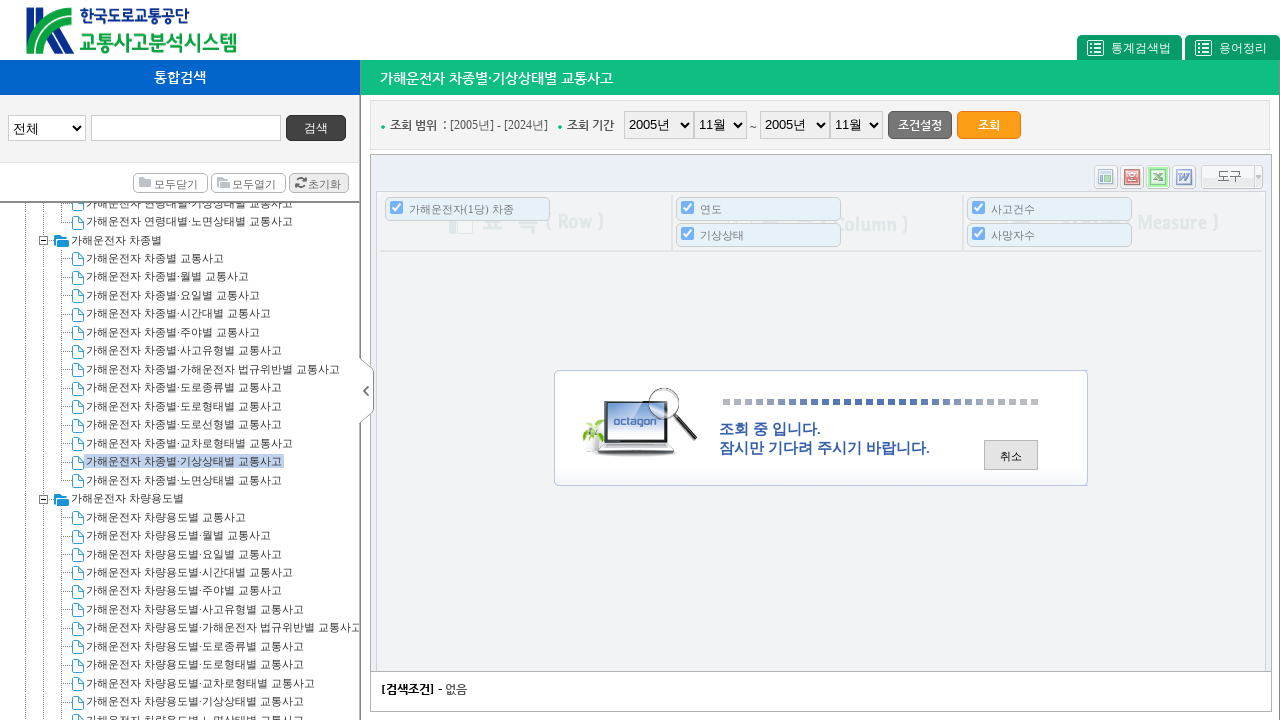

Clicked export button in iframe for month 11 at (1132, 177) on xpath=//*[@id="eosFrame"] >> nth=0 >> internal:control=enter-frame >> #controlCo
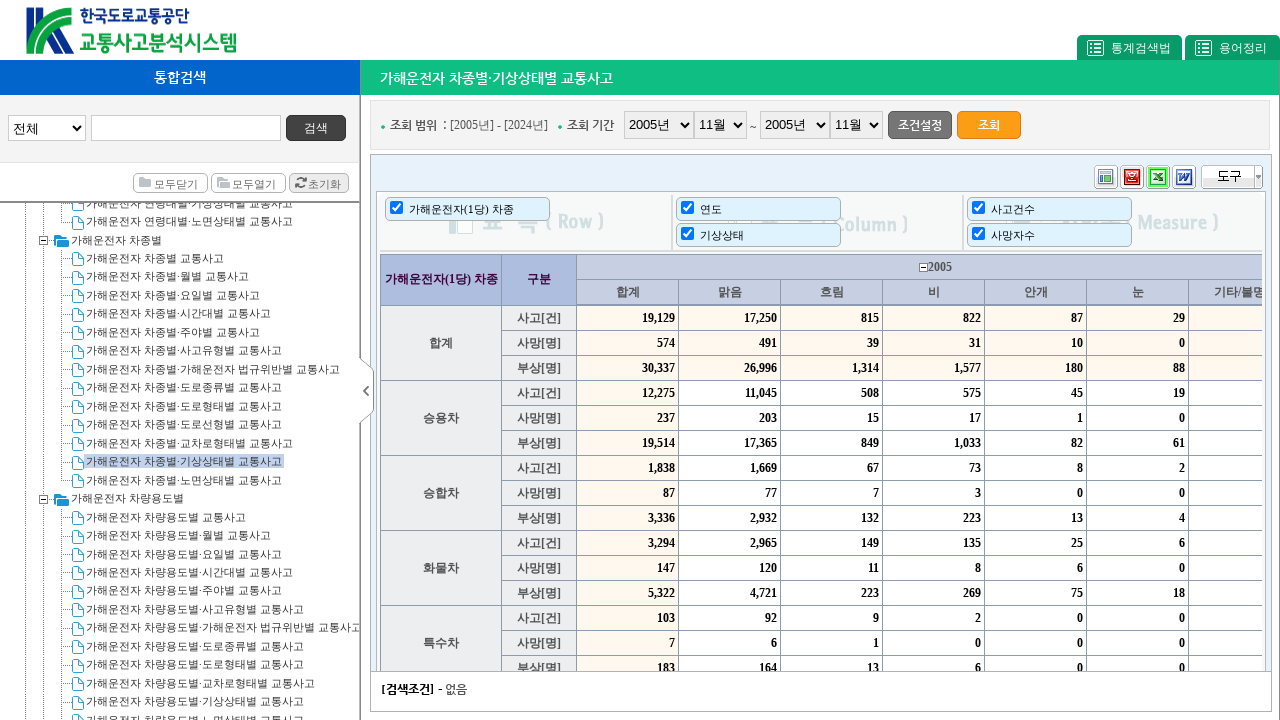

Set up dialog handler to accept alerts
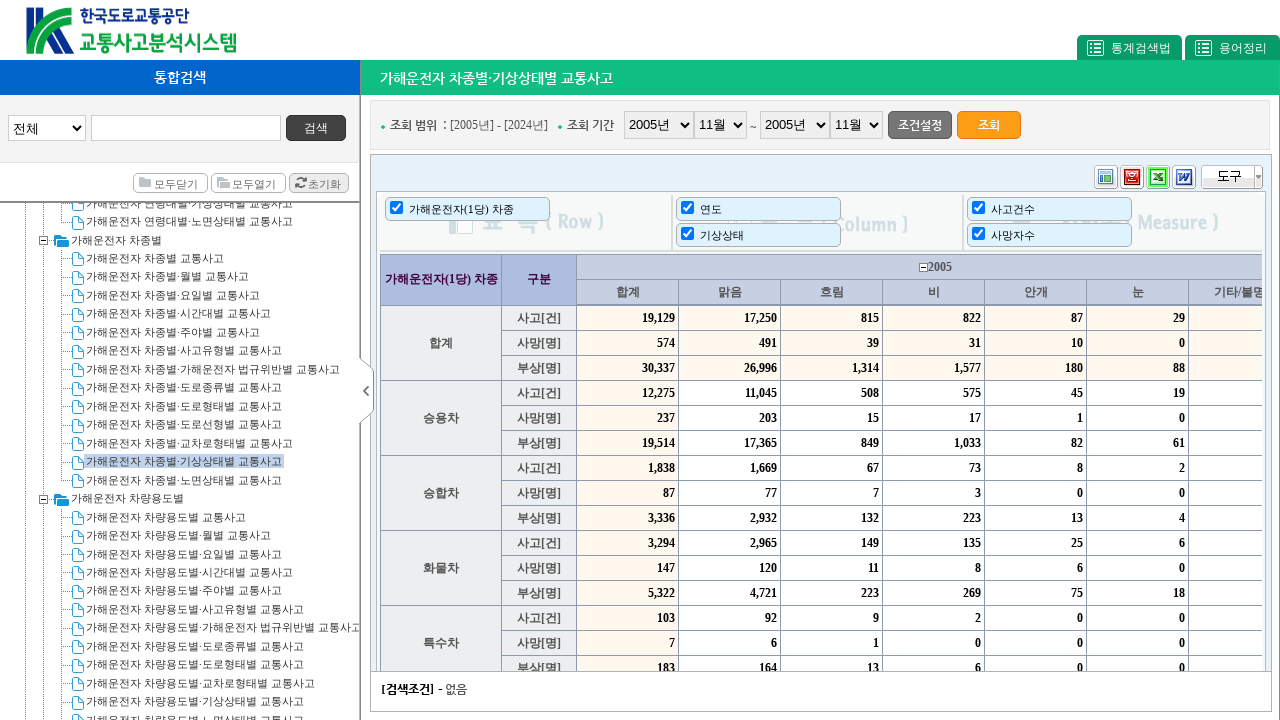

Waited for export to complete for month 11
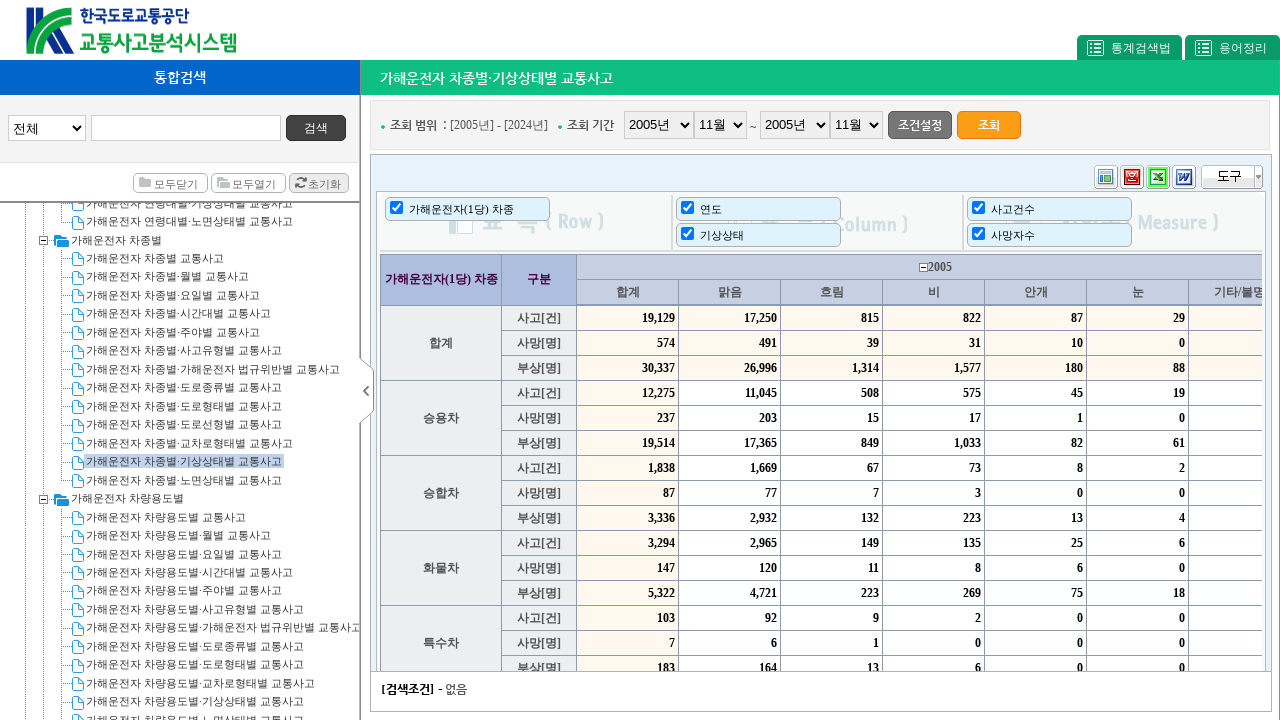

Selected start year: 2005 on #startYear
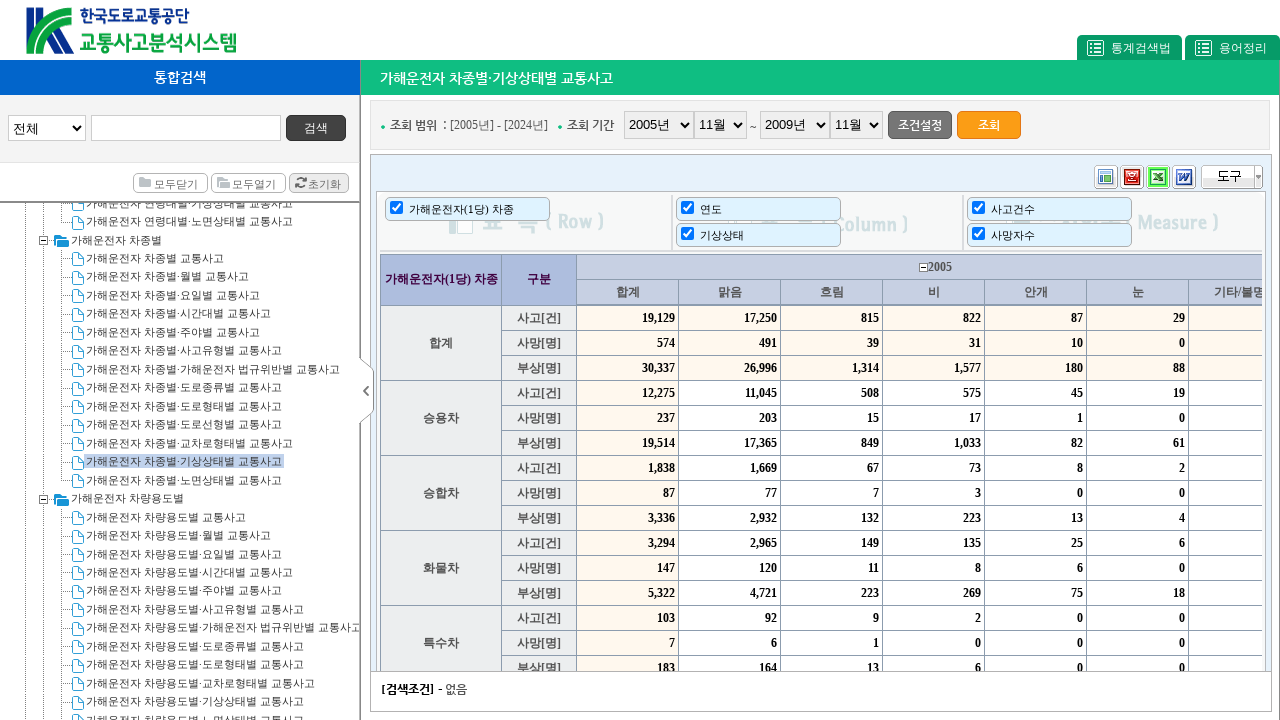

Selected start month: 12 on #startMonth
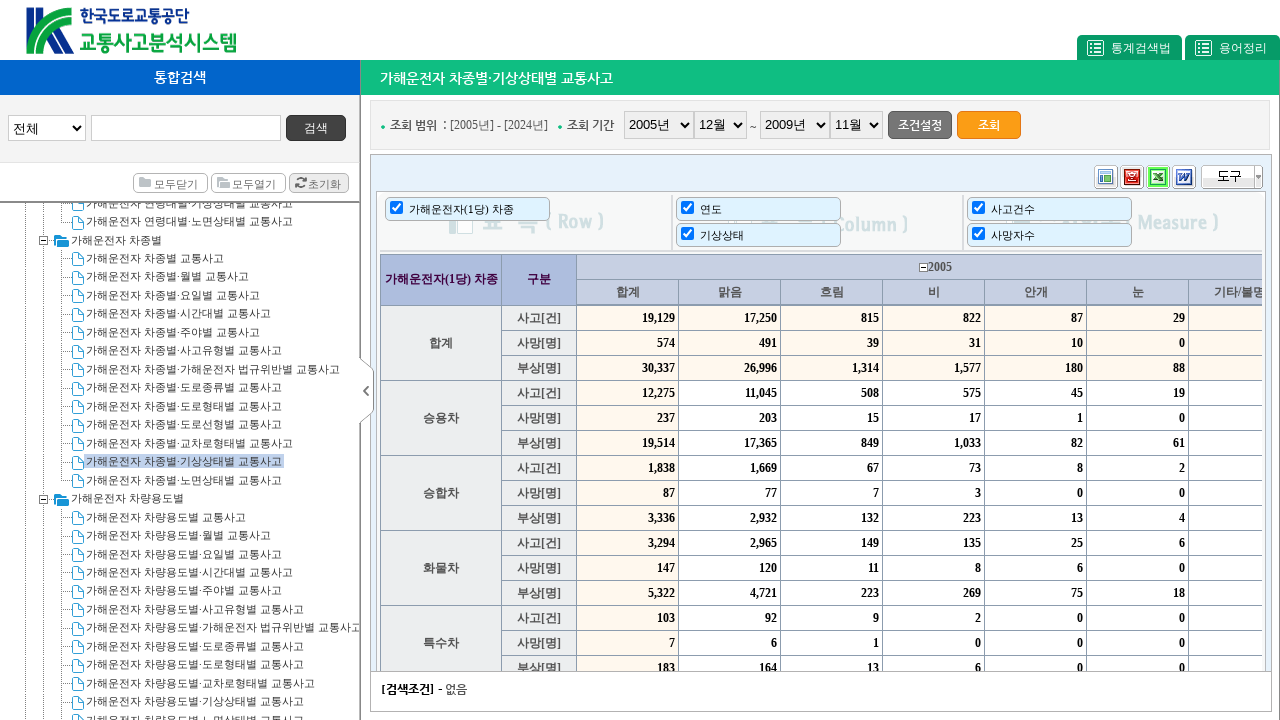

Selected end year: 2005 on #endYear
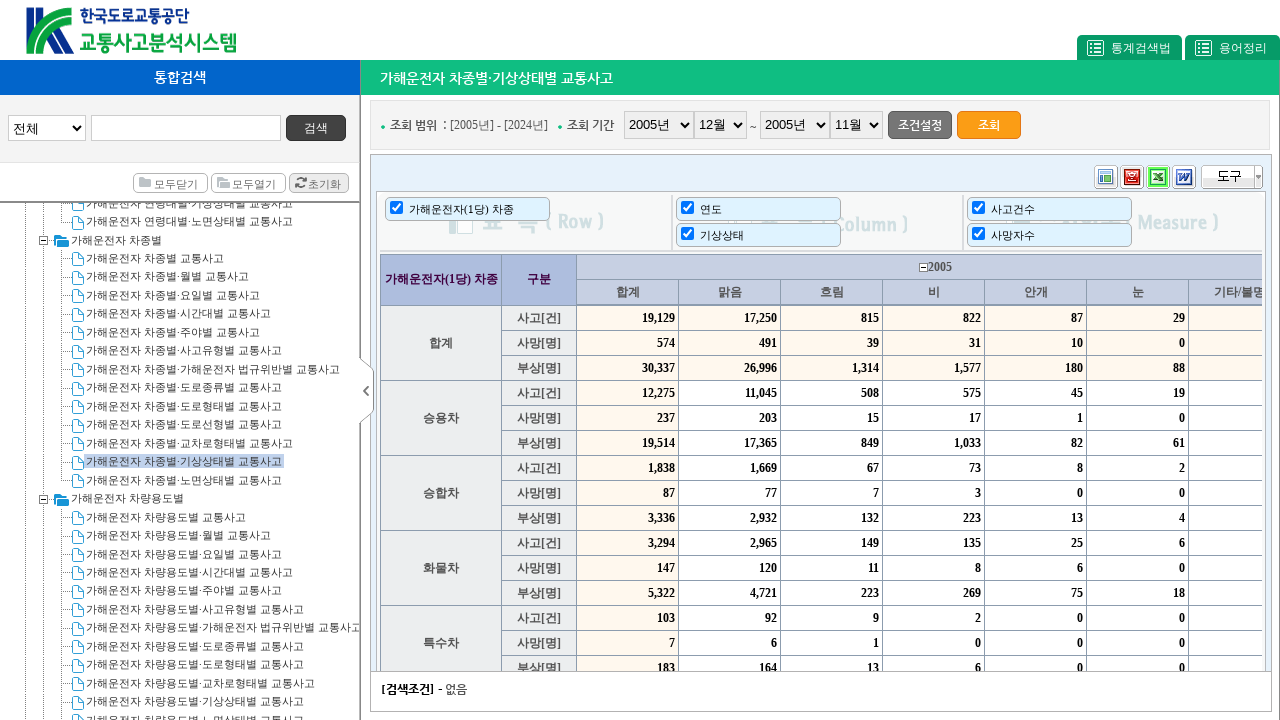

Selected end month: 12 on #endMonth
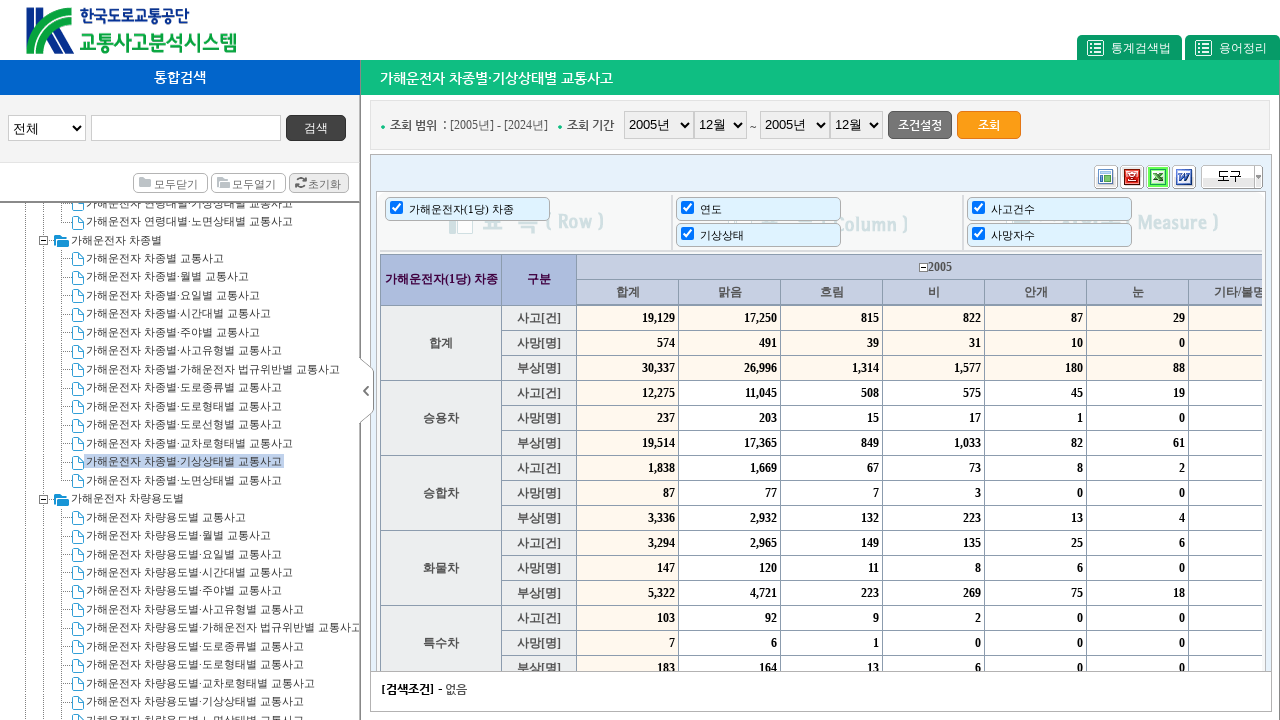

Clicked search button for 2005-12 at (989, 124) on #searchDiv > .top01-03 .rightBtn02
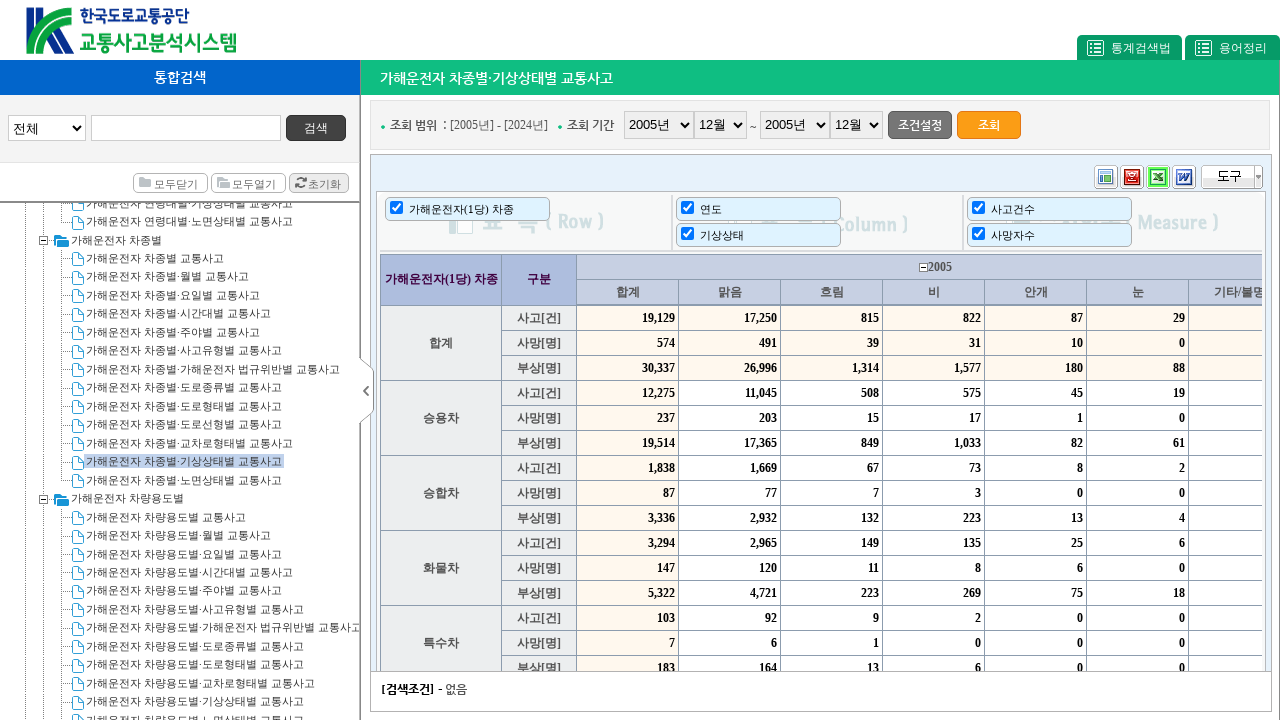

Waited for search results to load
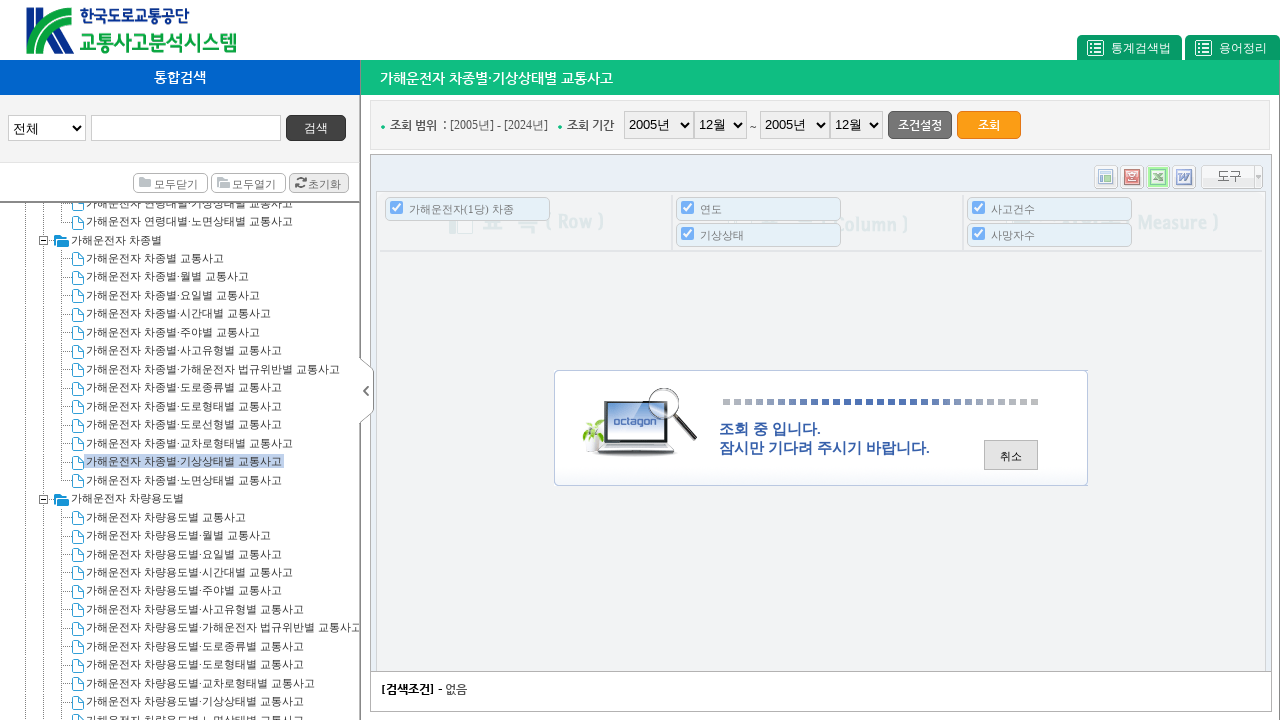

Located iframe for data export
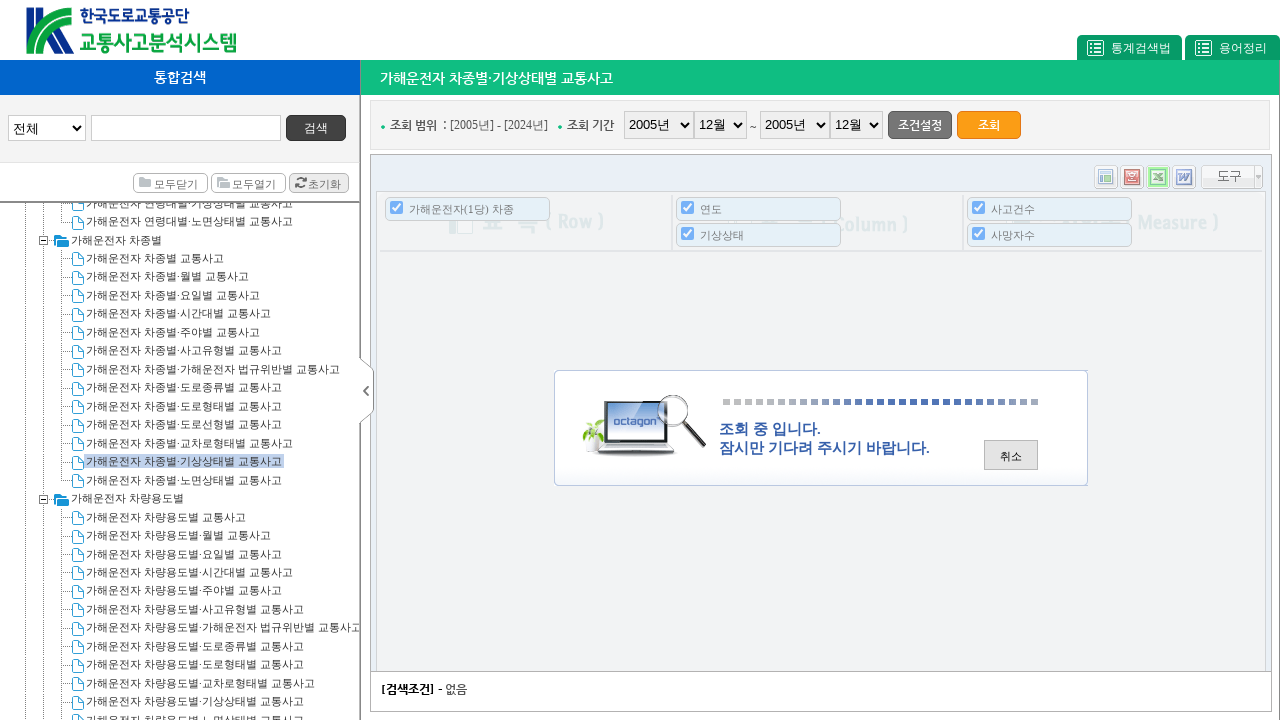

Clicked export button in iframe for month 12 at (1132, 177) on xpath=//*[@id="eosFrame"] >> nth=0 >> internal:control=enter-frame >> #controlCo
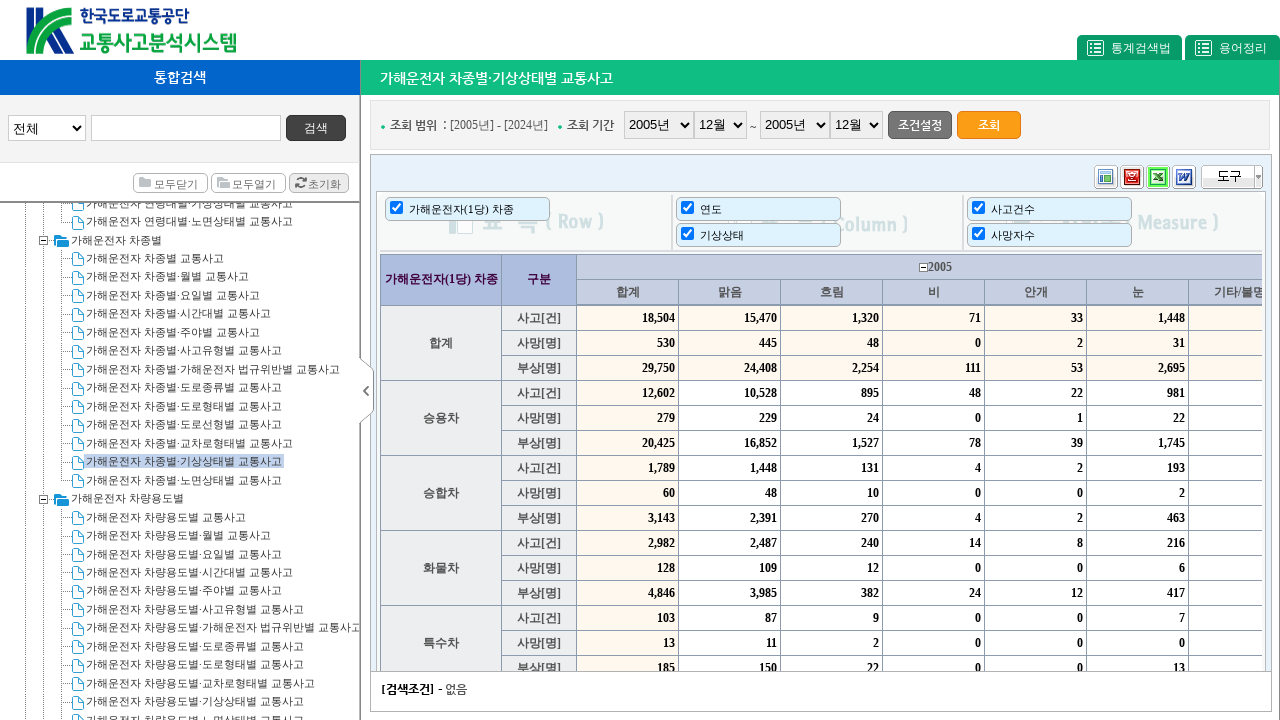

Set up dialog handler to accept alerts
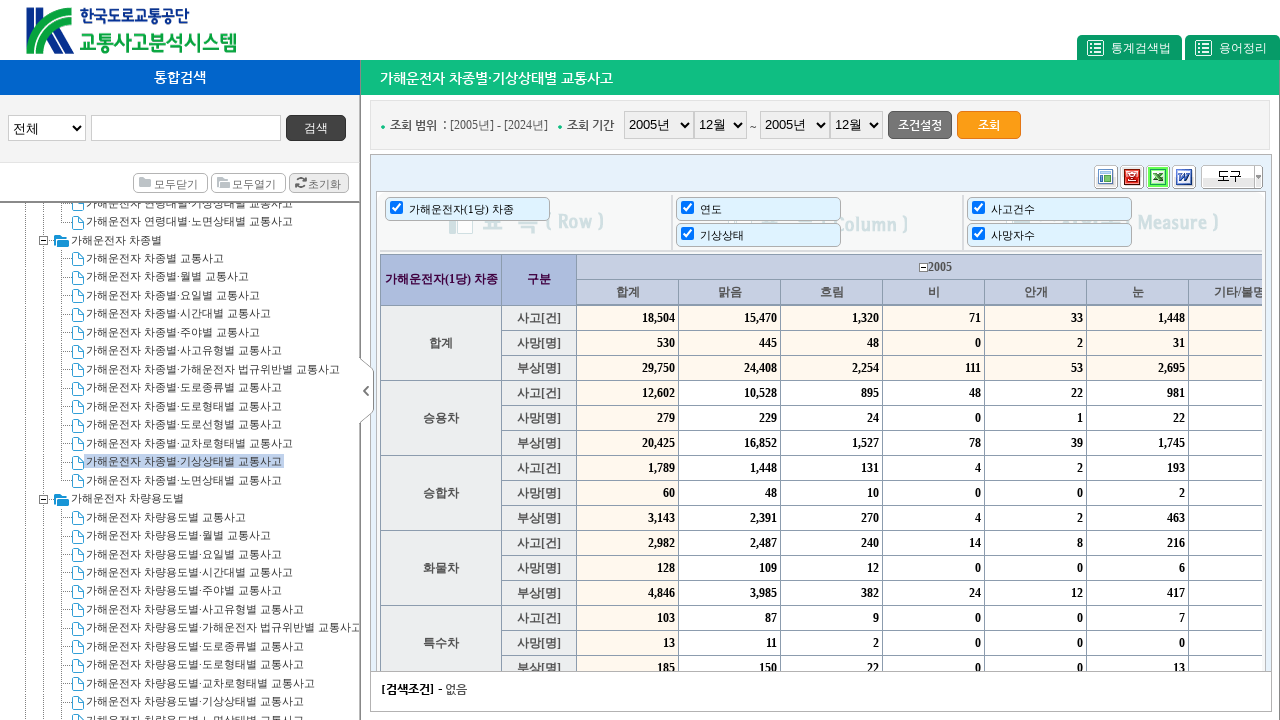

Waited for export to complete for month 12
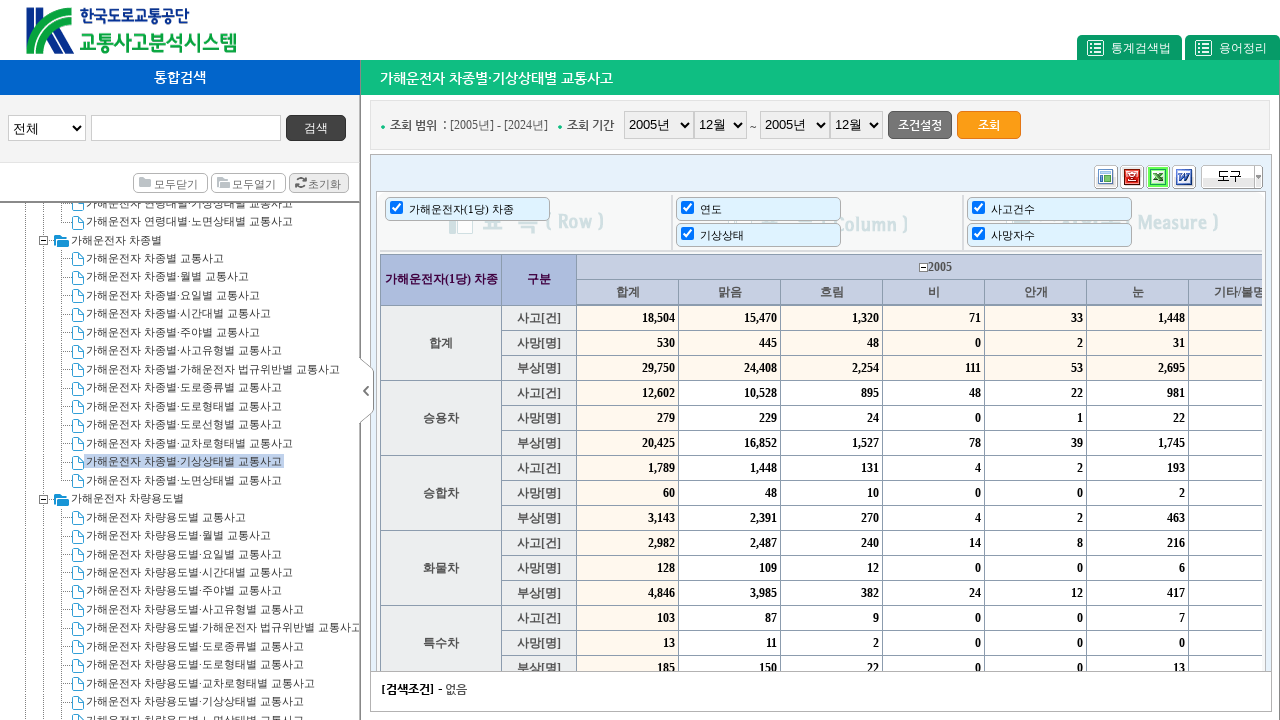

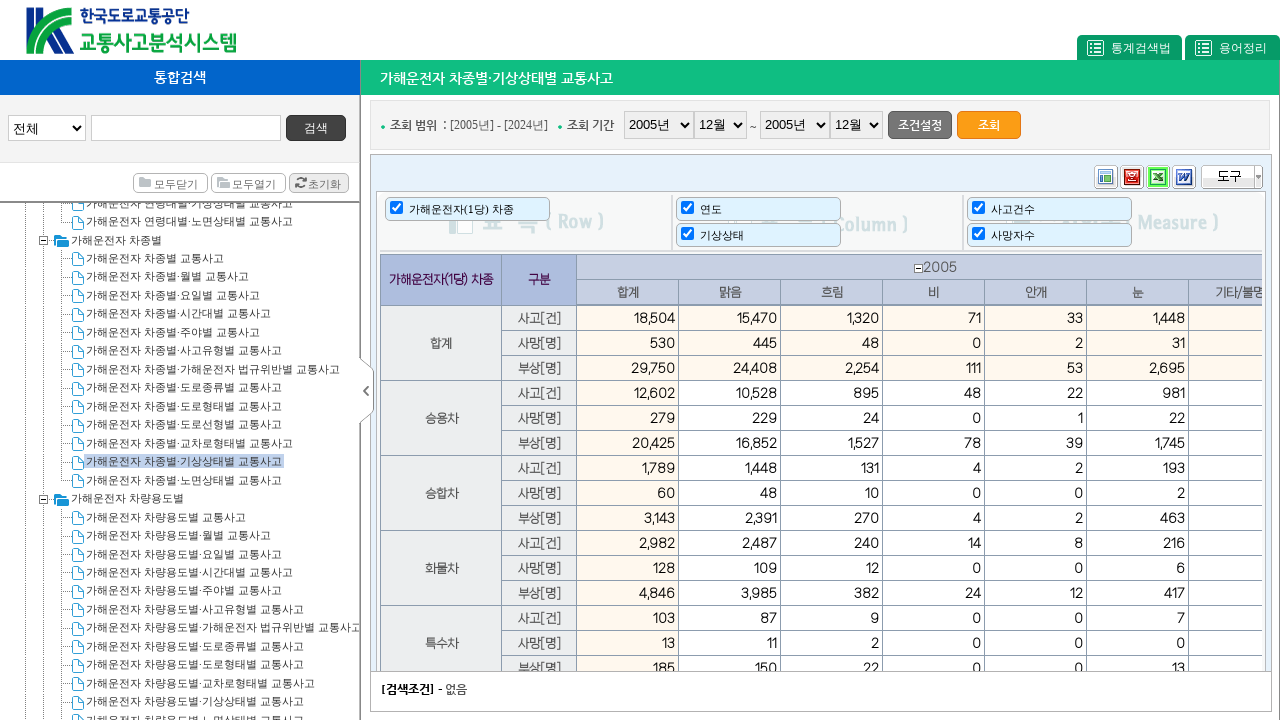